Tests filling a large form by entering text into all input fields and submitting the form

Starting URL: http://suninjuly.github.io/huge_form.html

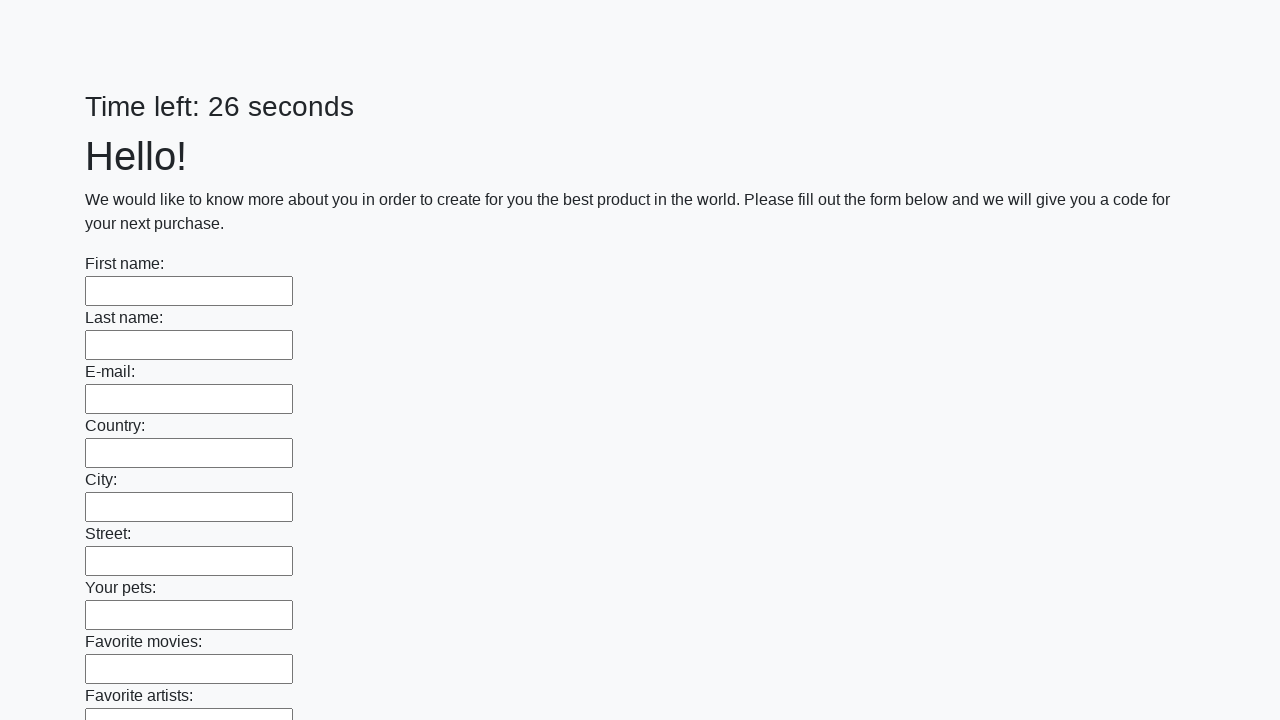

Located all input fields on the form
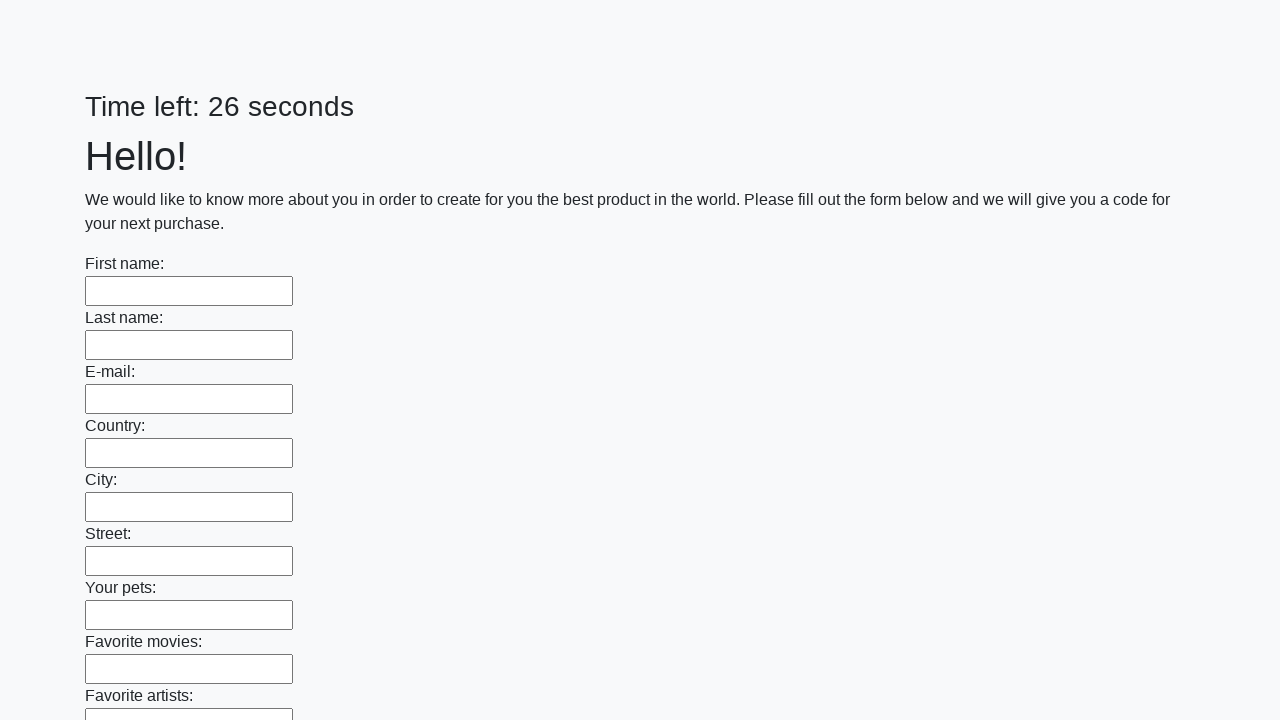

Filled an input field with 'aaa' on input >> nth=0
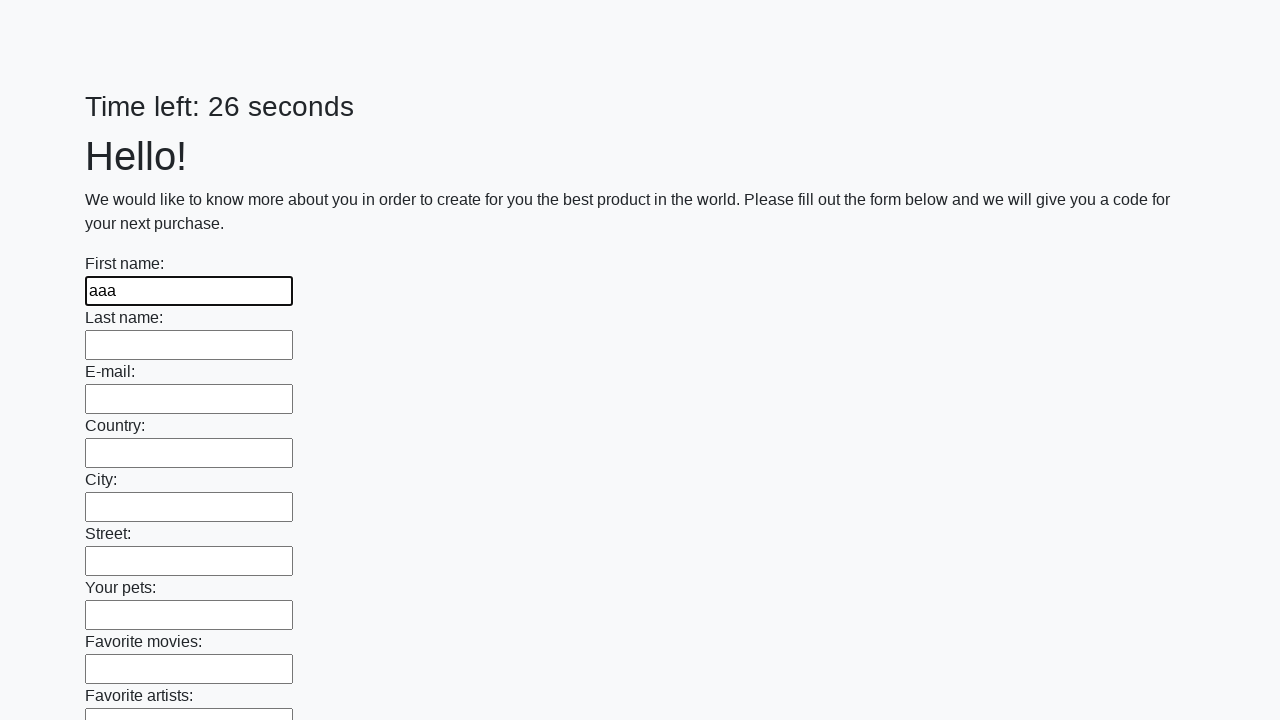

Filled an input field with 'aaa' on input >> nth=1
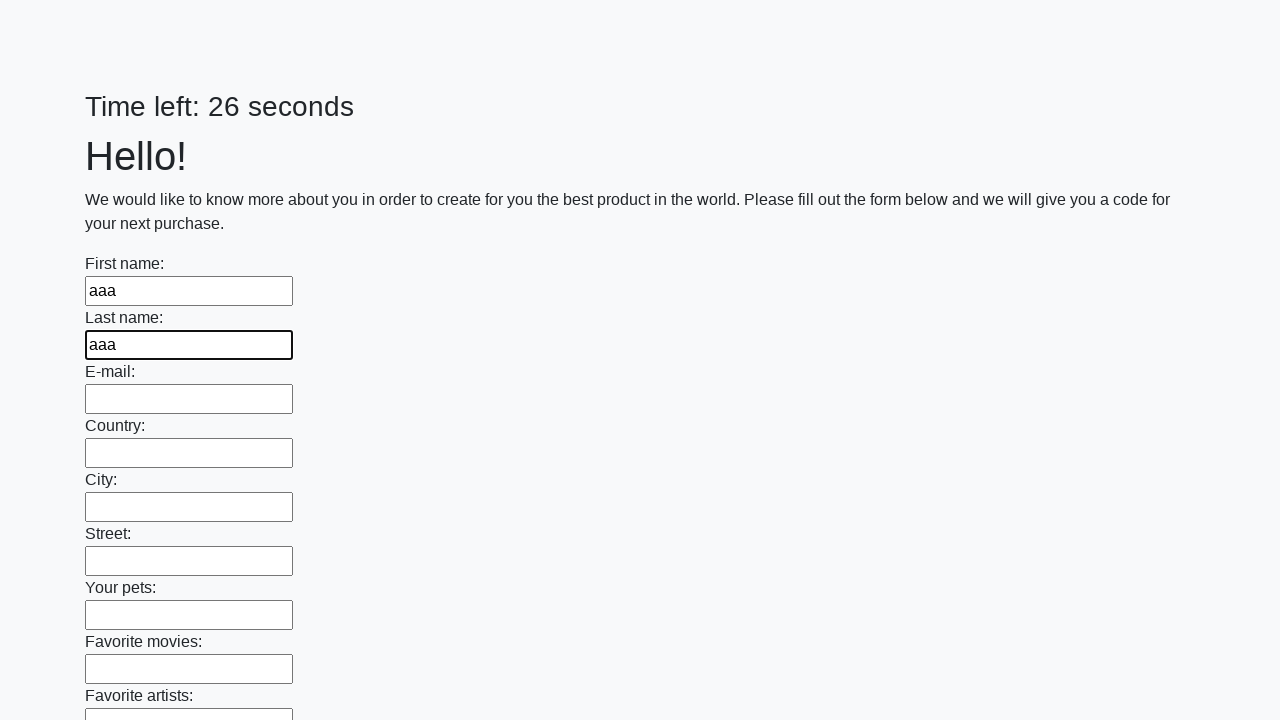

Filled an input field with 'aaa' on input >> nth=2
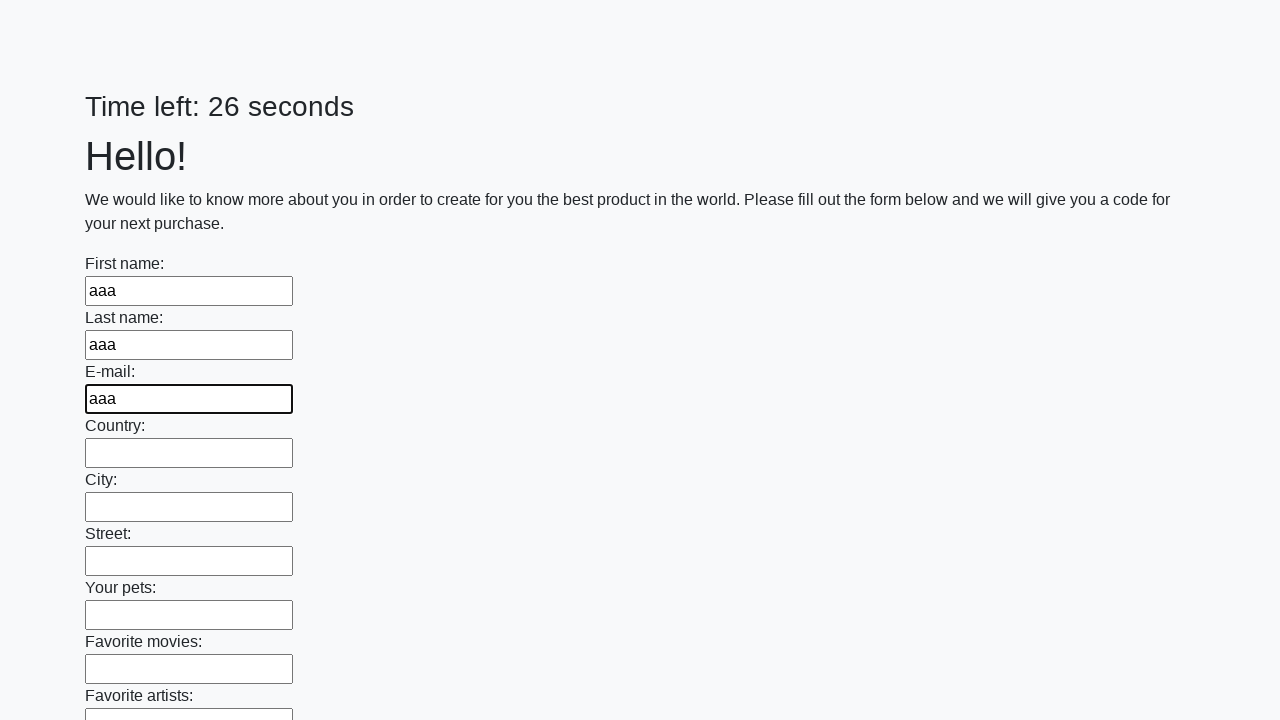

Filled an input field with 'aaa' on input >> nth=3
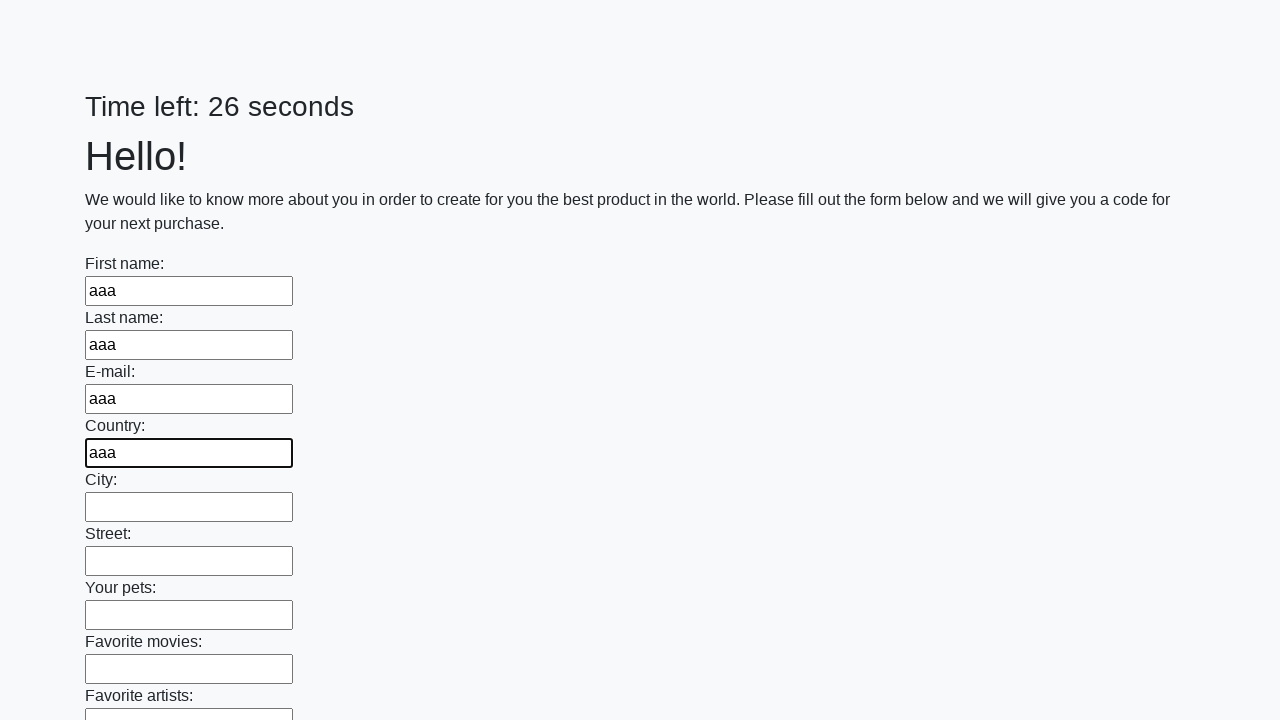

Filled an input field with 'aaa' on input >> nth=4
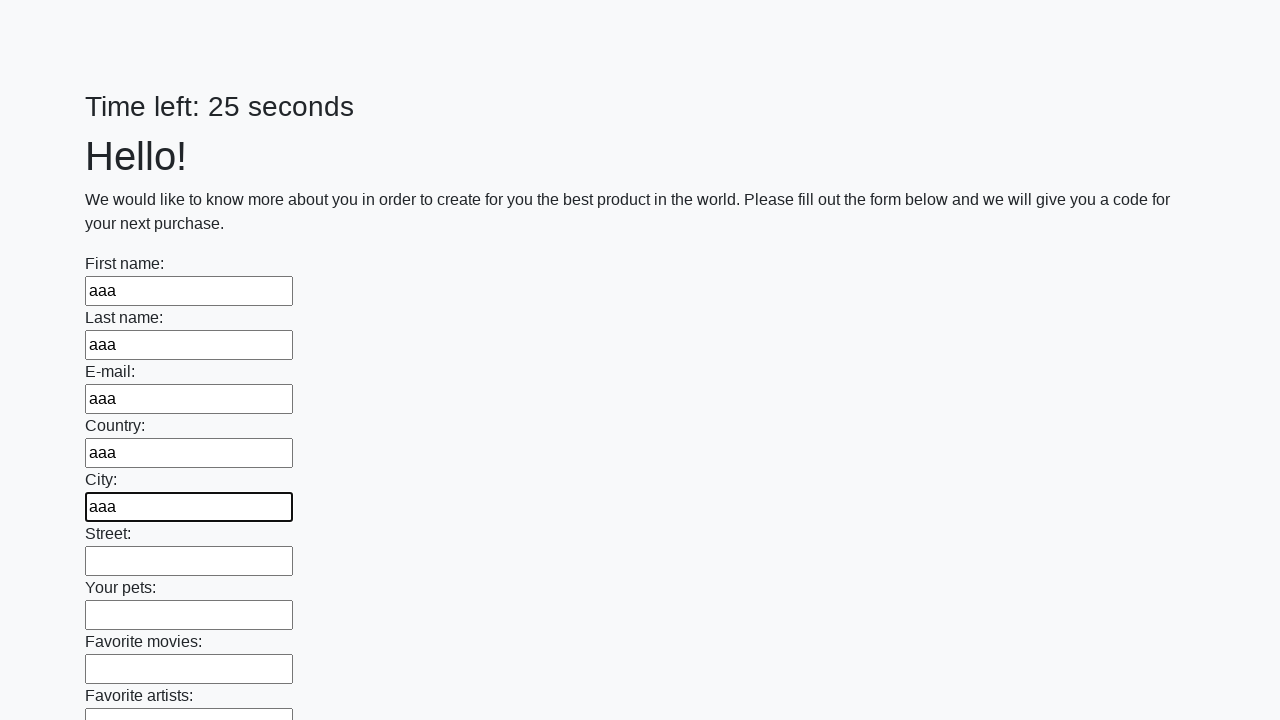

Filled an input field with 'aaa' on input >> nth=5
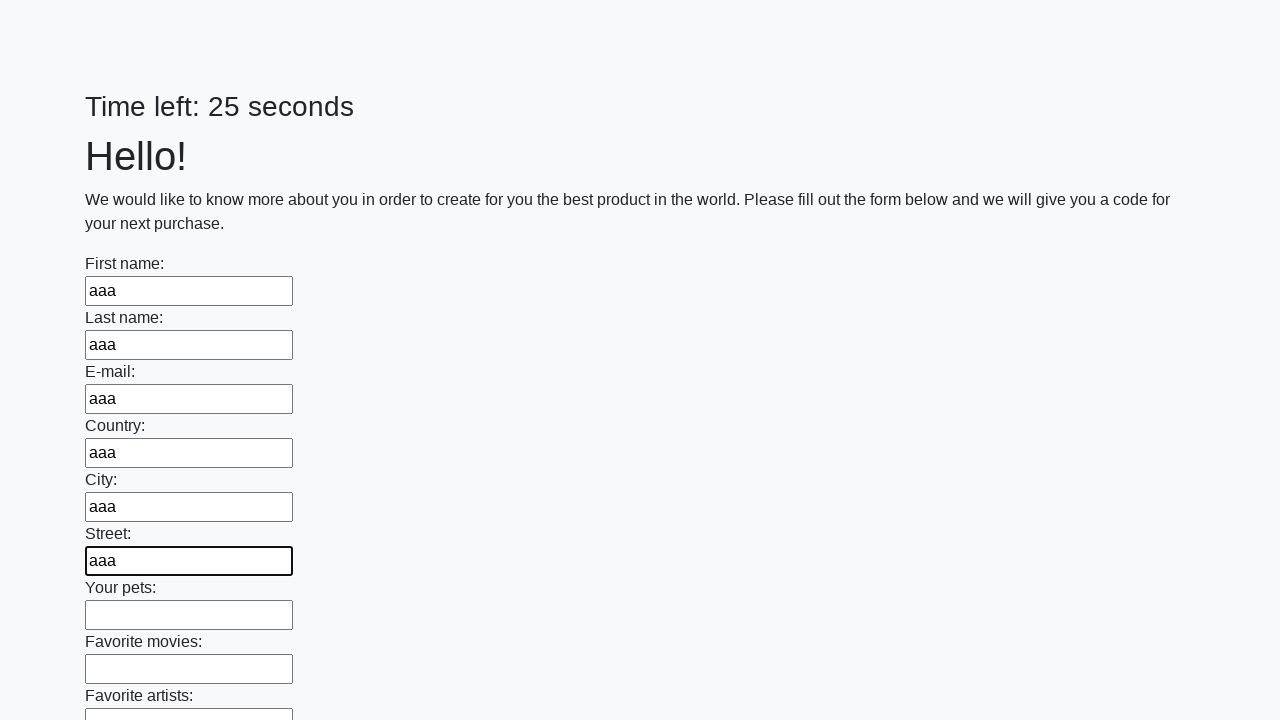

Filled an input field with 'aaa' on input >> nth=6
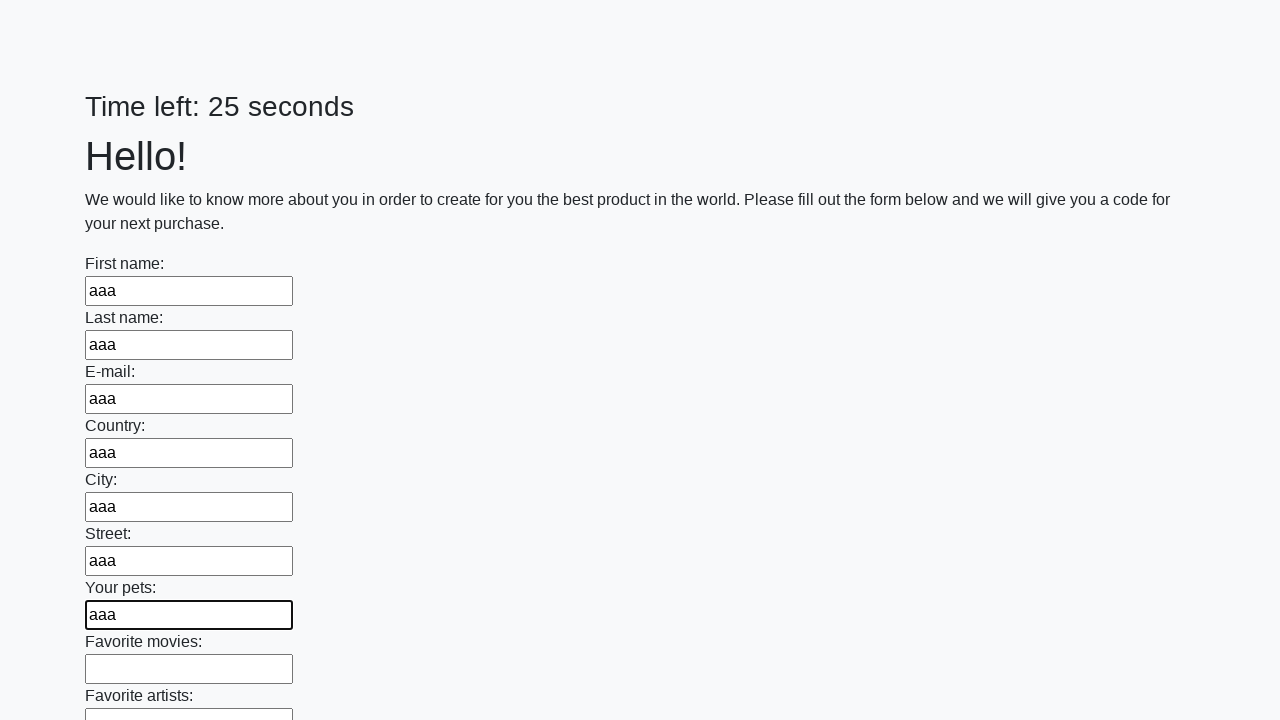

Filled an input field with 'aaa' on input >> nth=7
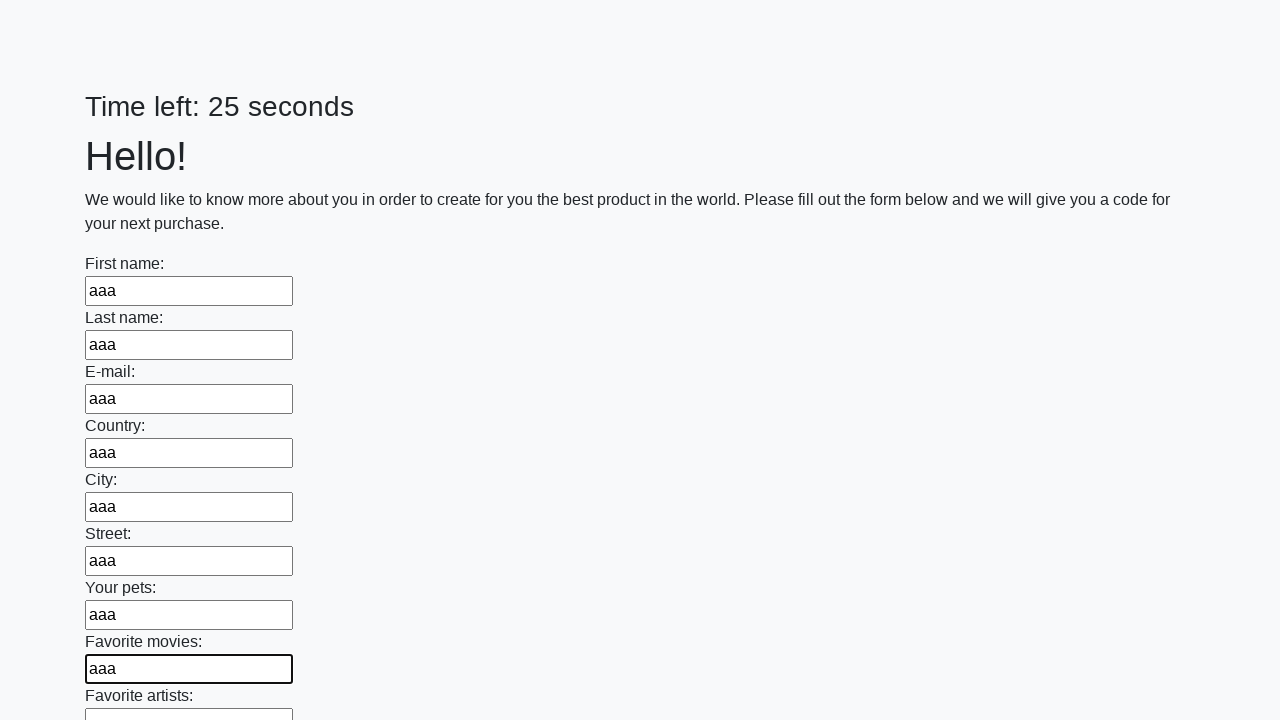

Filled an input field with 'aaa' on input >> nth=8
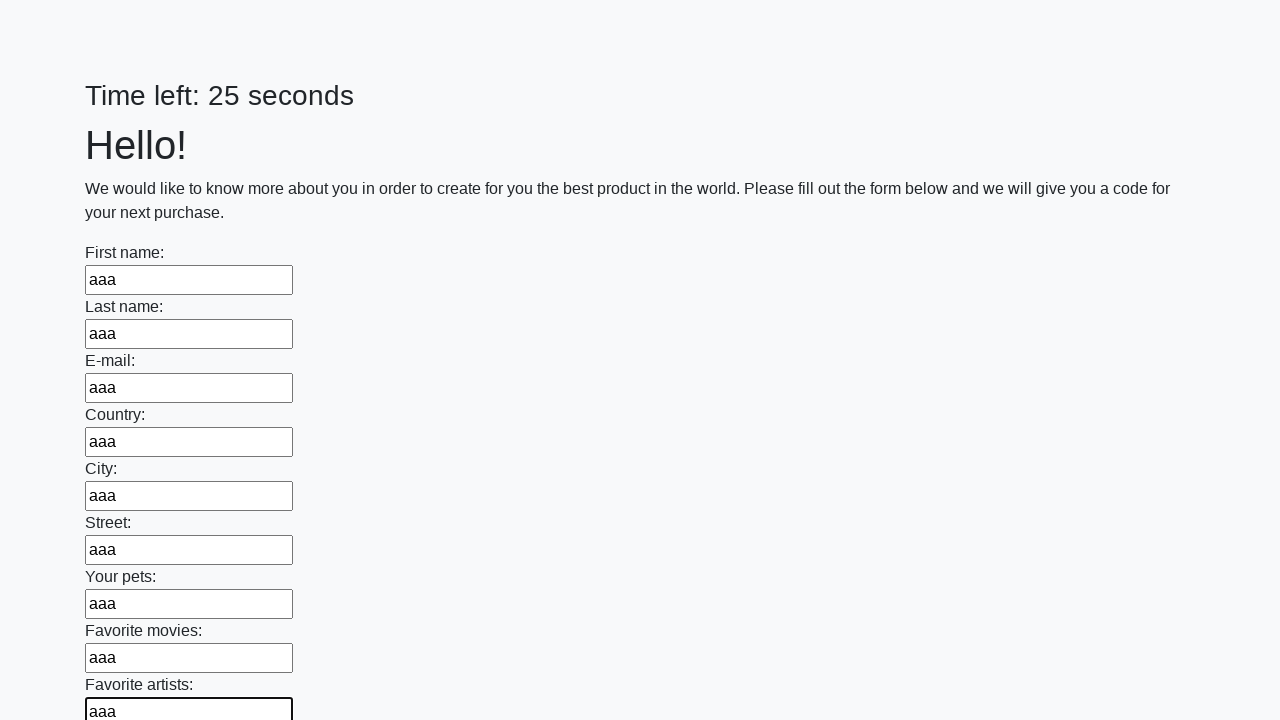

Filled an input field with 'aaa' on input >> nth=9
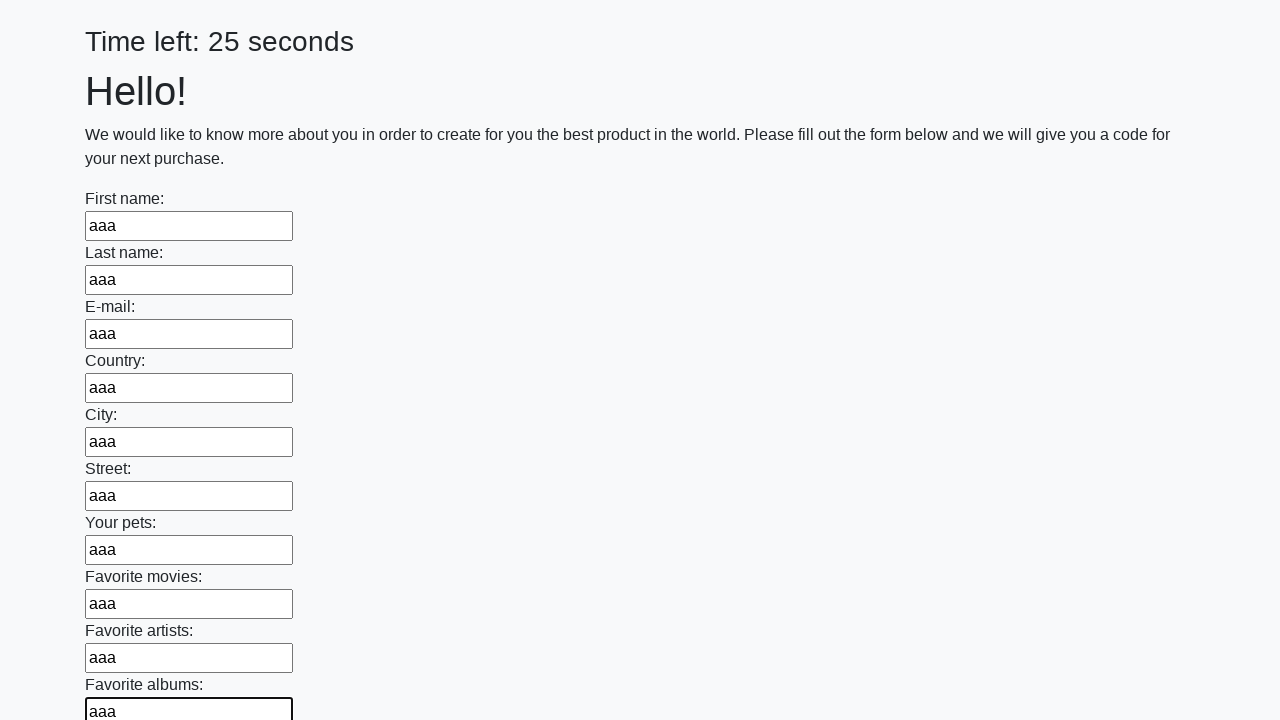

Filled an input field with 'aaa' on input >> nth=10
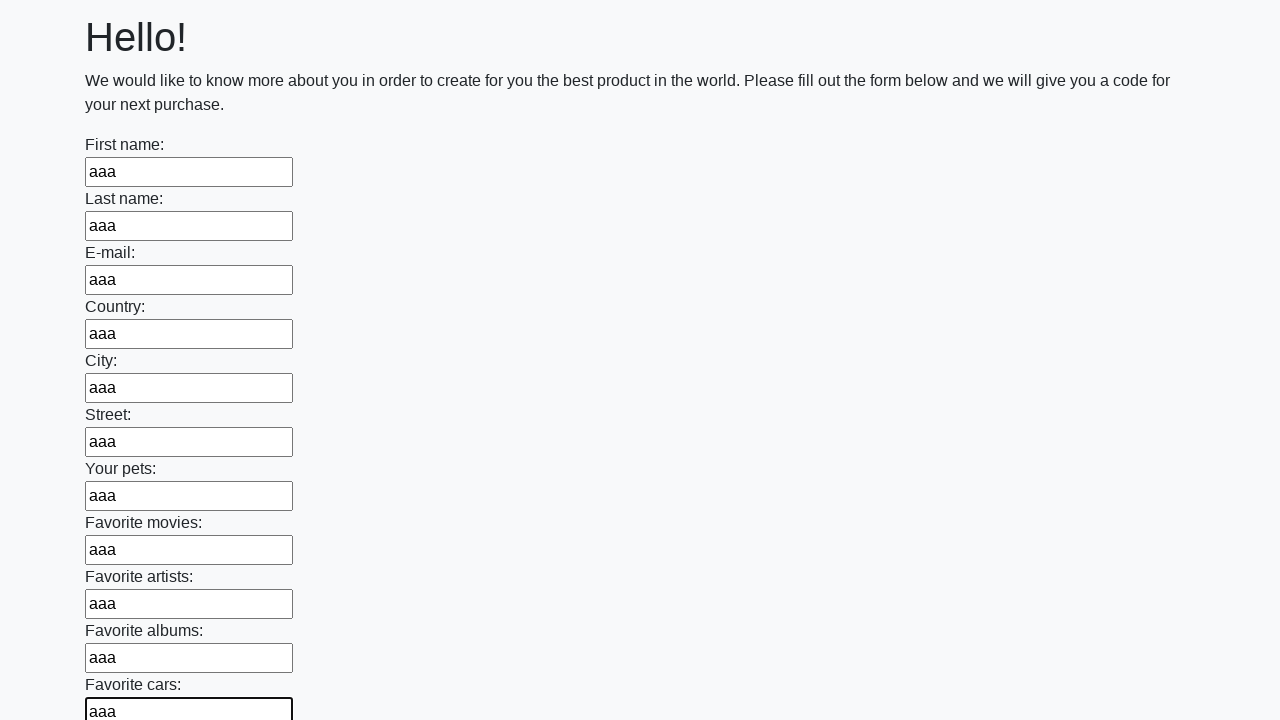

Filled an input field with 'aaa' on input >> nth=11
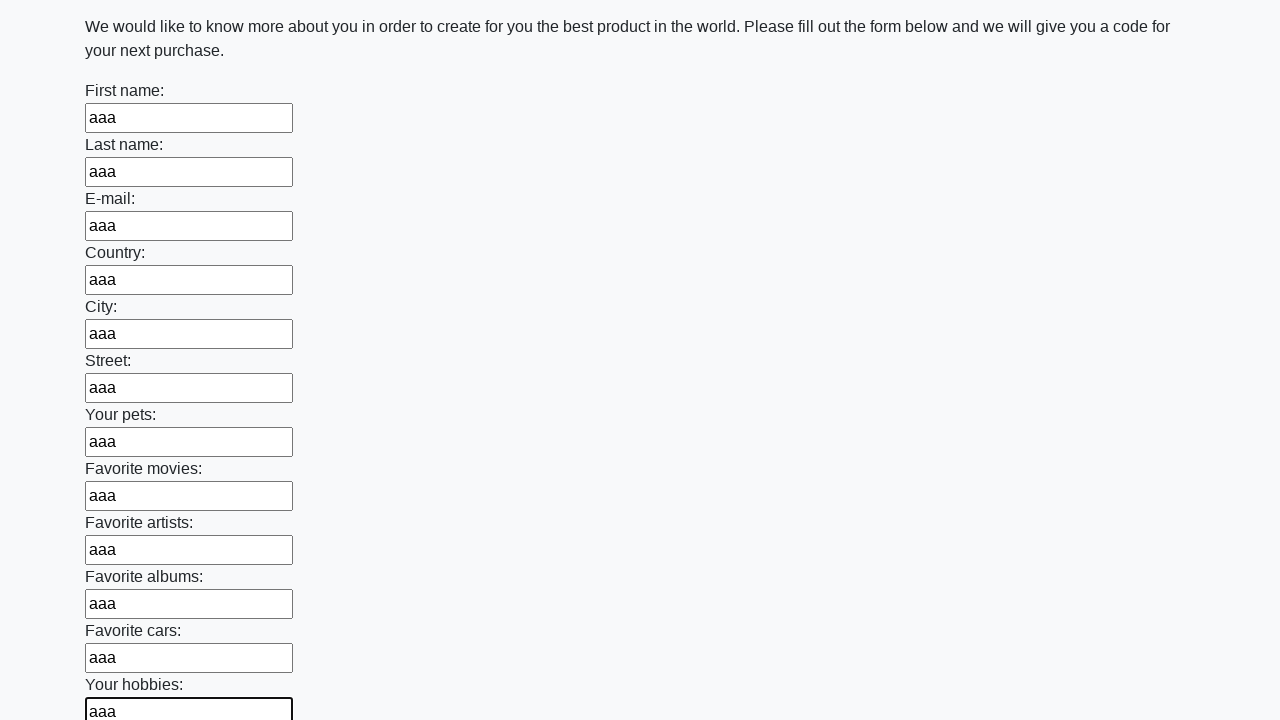

Filled an input field with 'aaa' on input >> nth=12
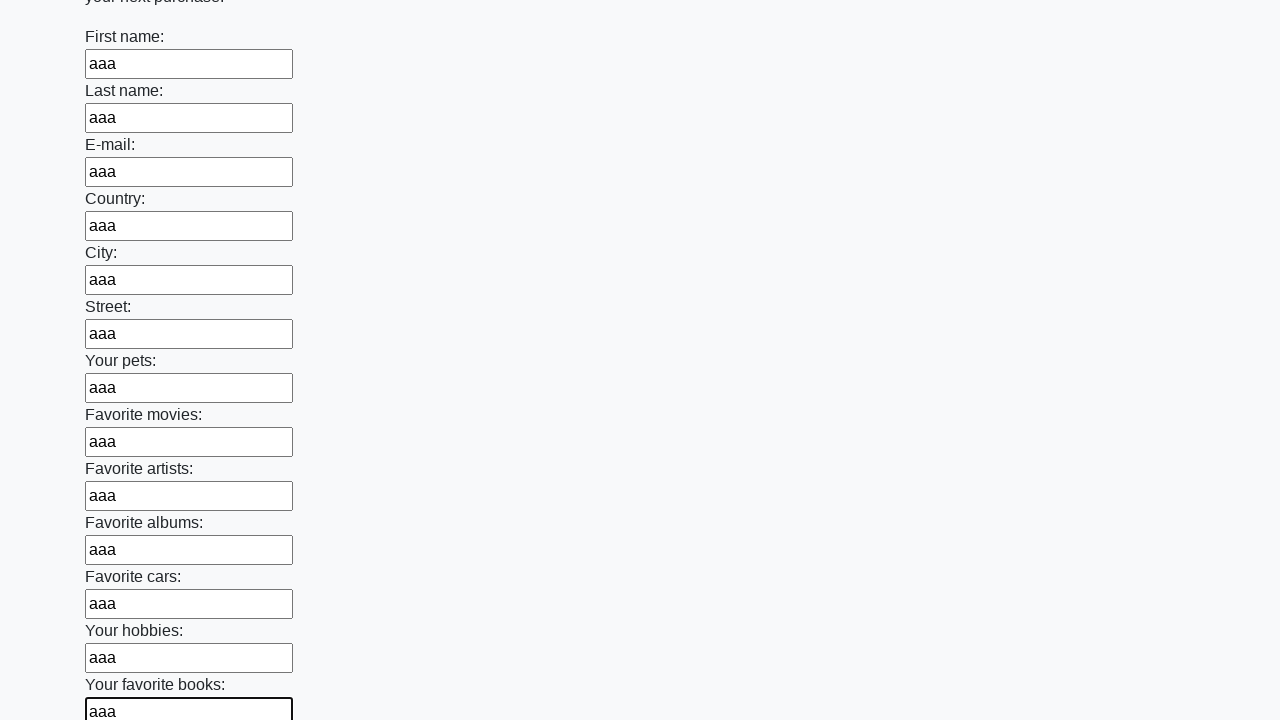

Filled an input field with 'aaa' on input >> nth=13
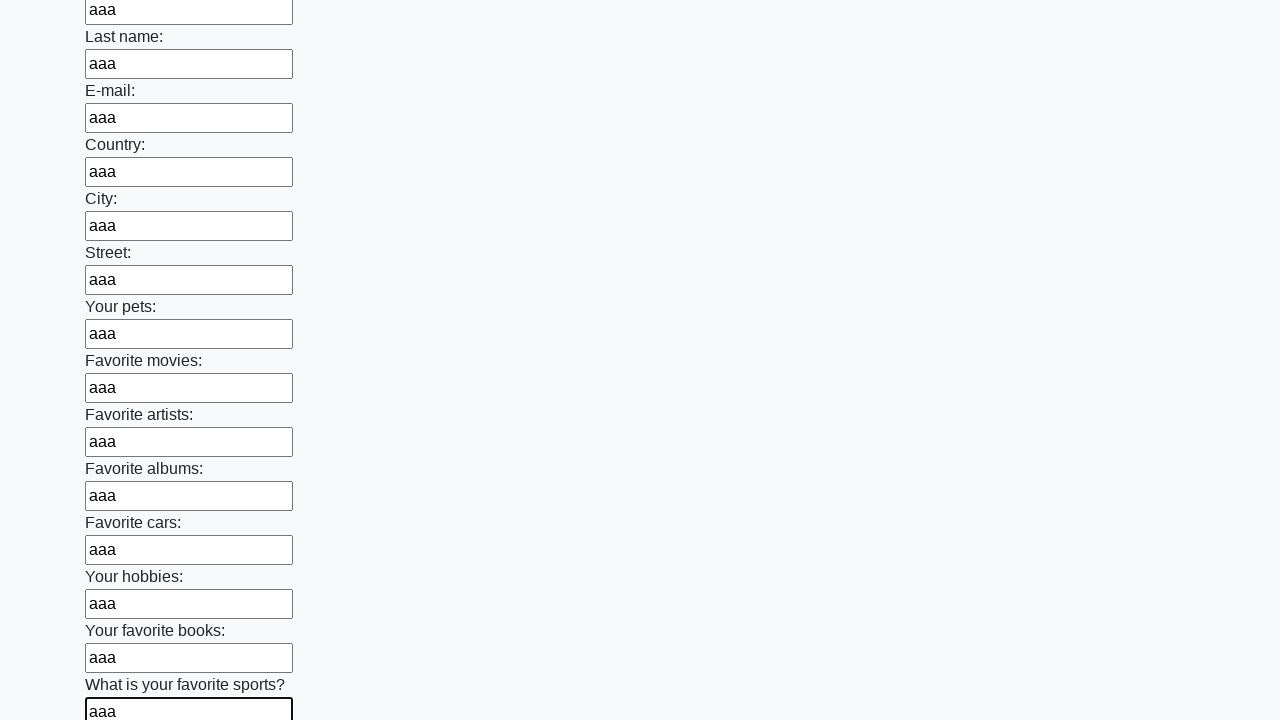

Filled an input field with 'aaa' on input >> nth=14
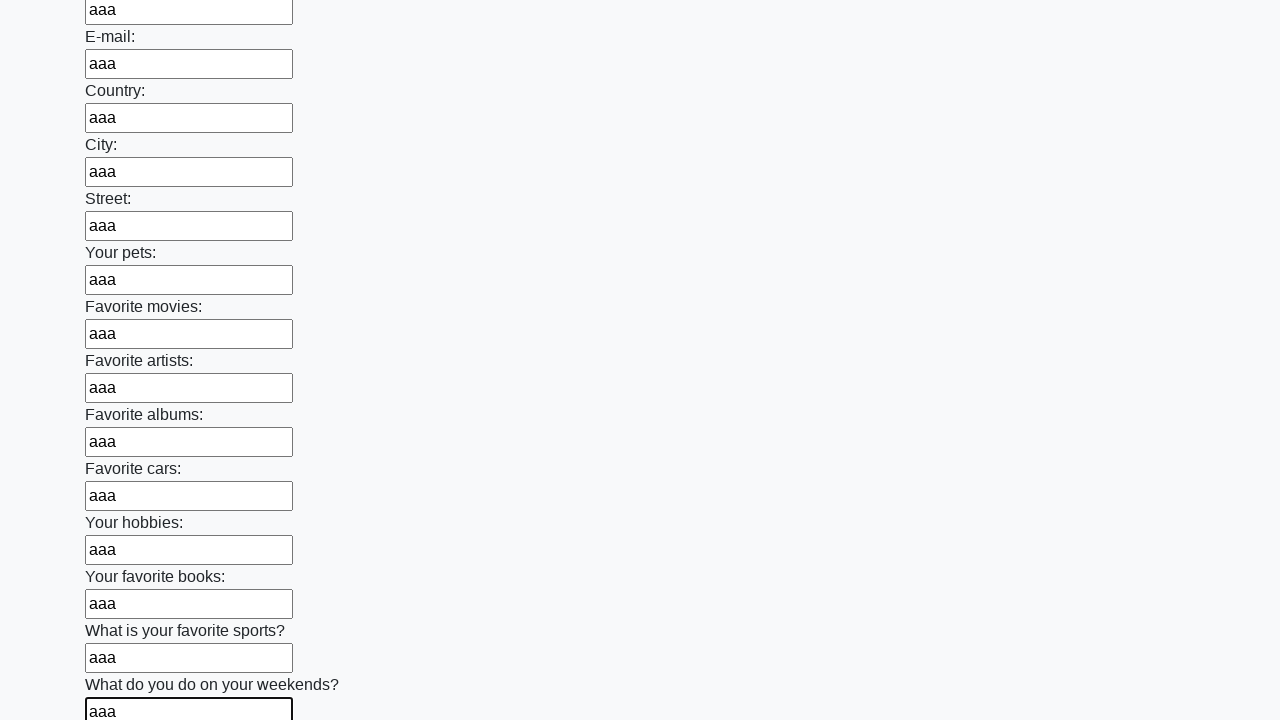

Filled an input field with 'aaa' on input >> nth=15
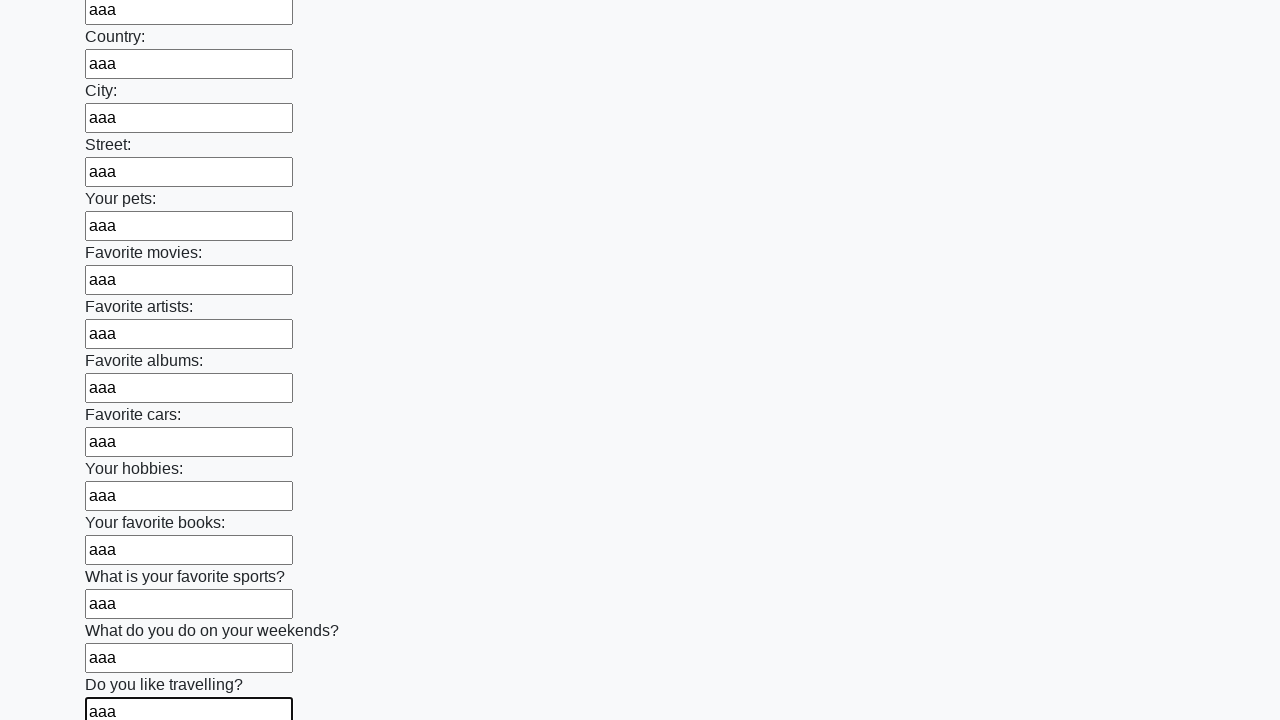

Filled an input field with 'aaa' on input >> nth=16
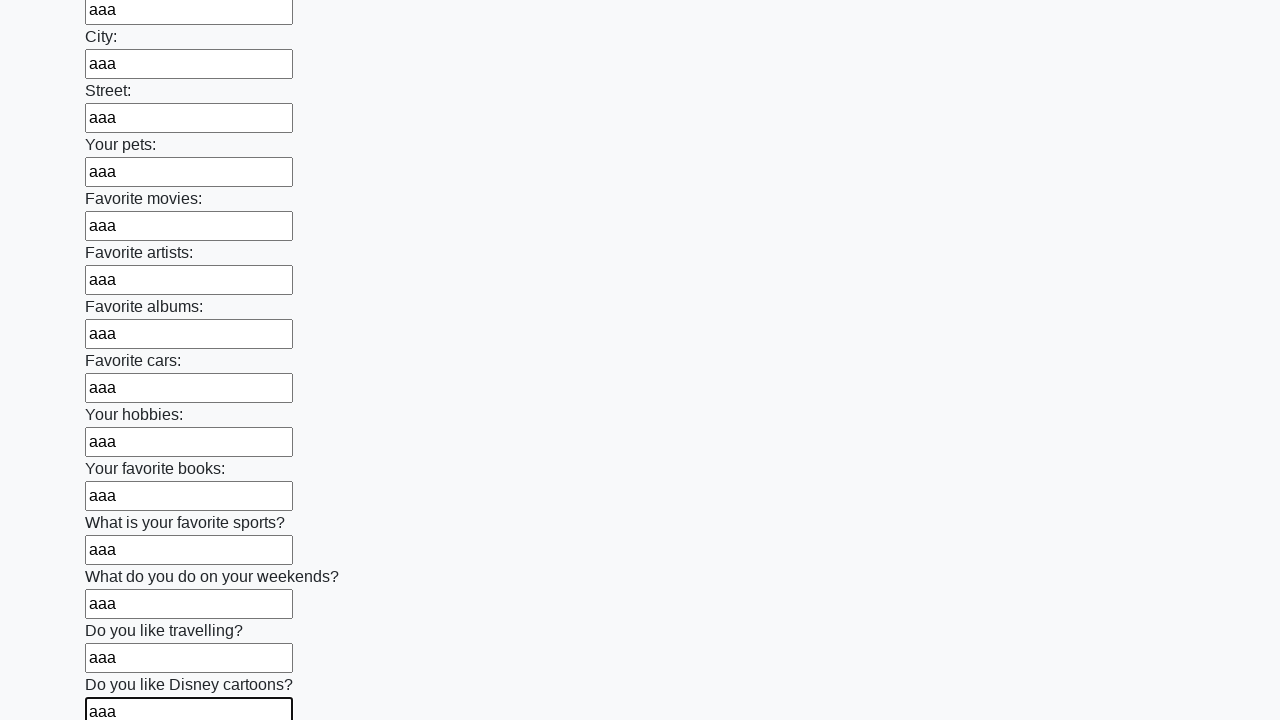

Filled an input field with 'aaa' on input >> nth=17
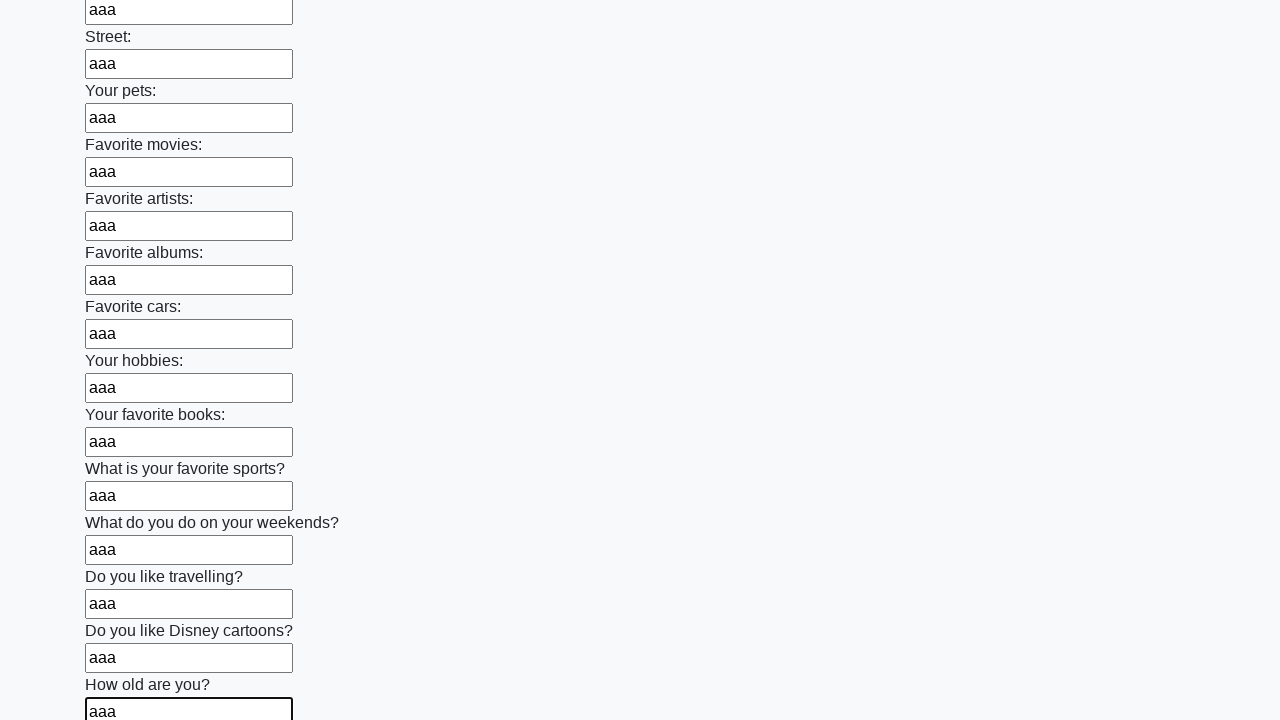

Filled an input field with 'aaa' on input >> nth=18
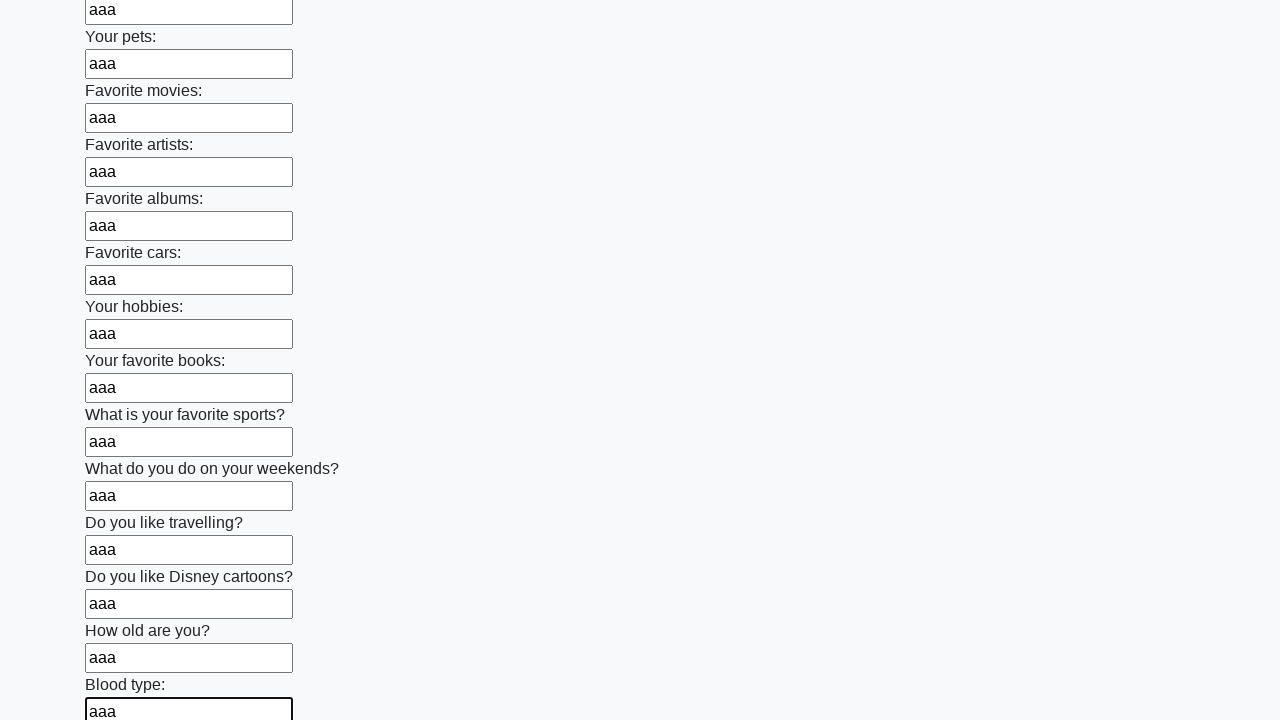

Filled an input field with 'aaa' on input >> nth=19
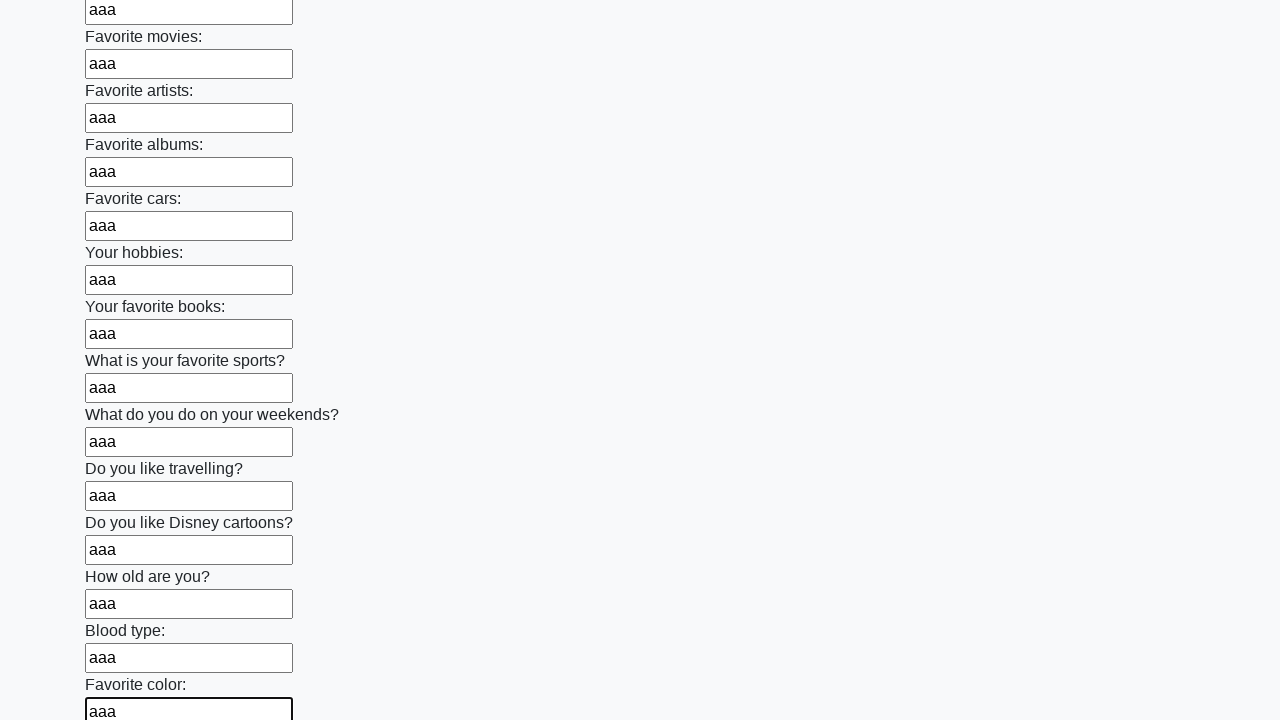

Filled an input field with 'aaa' on input >> nth=20
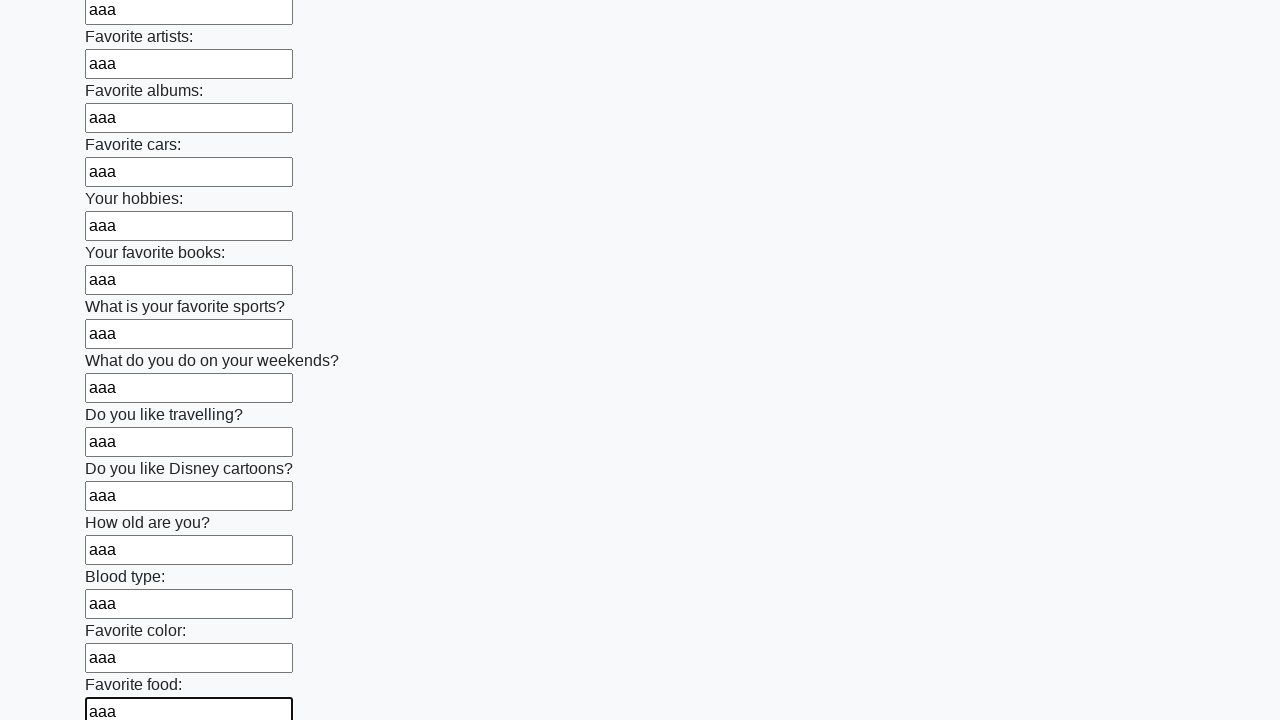

Filled an input field with 'aaa' on input >> nth=21
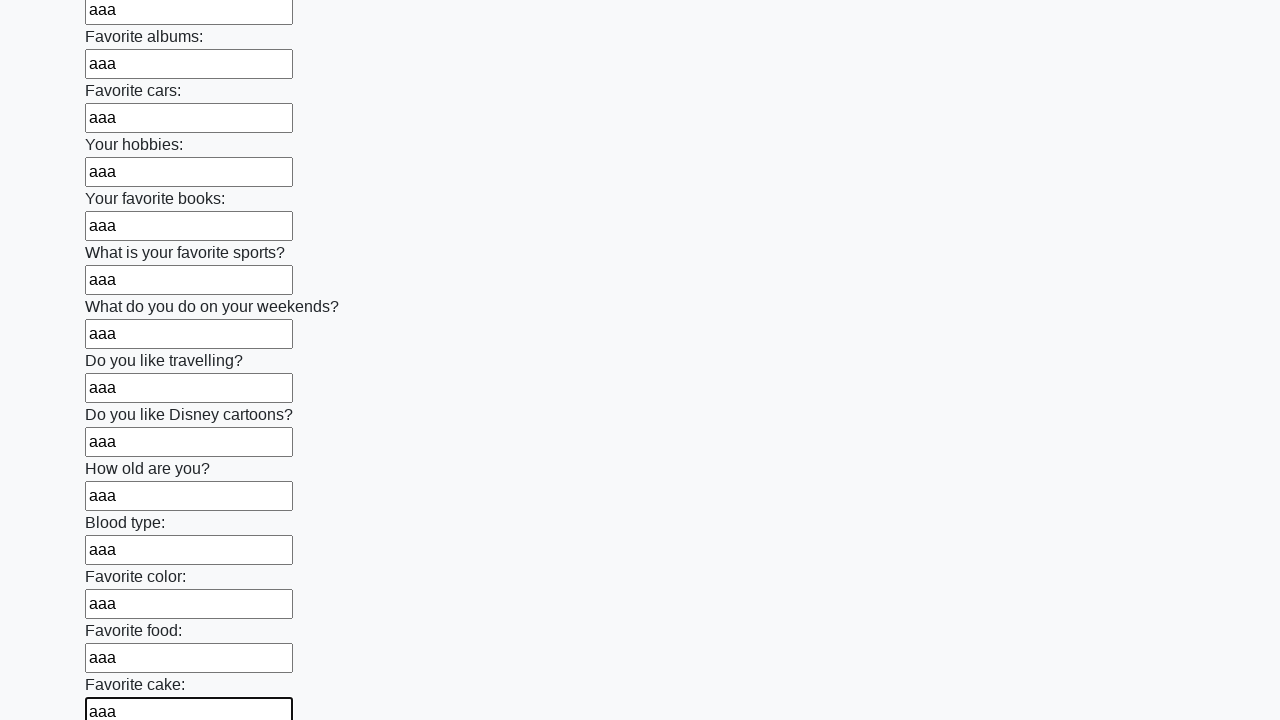

Filled an input field with 'aaa' on input >> nth=22
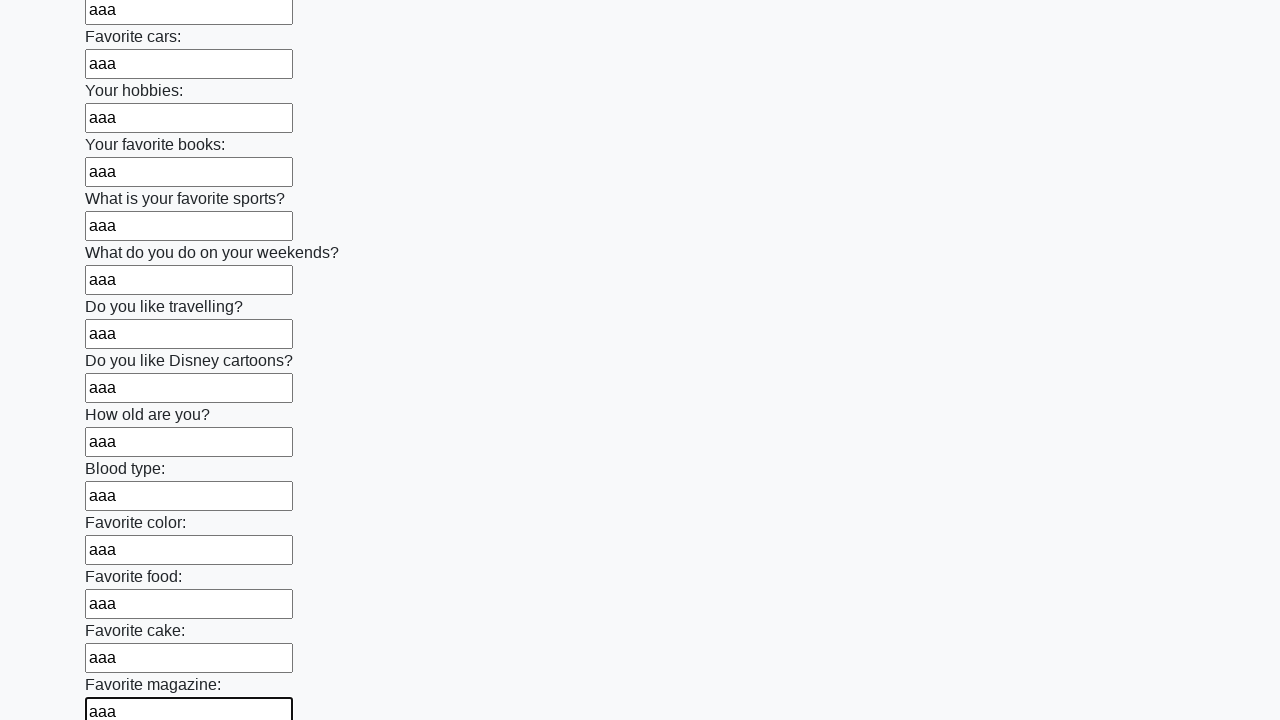

Filled an input field with 'aaa' on input >> nth=23
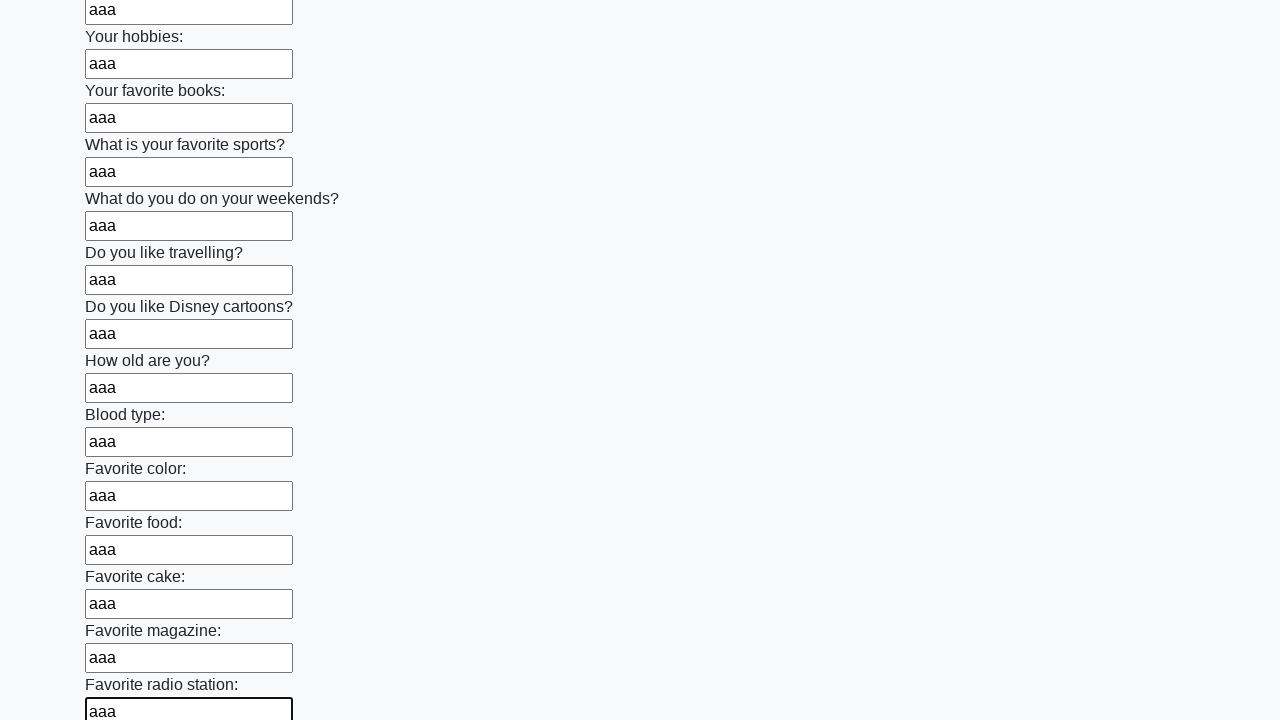

Filled an input field with 'aaa' on input >> nth=24
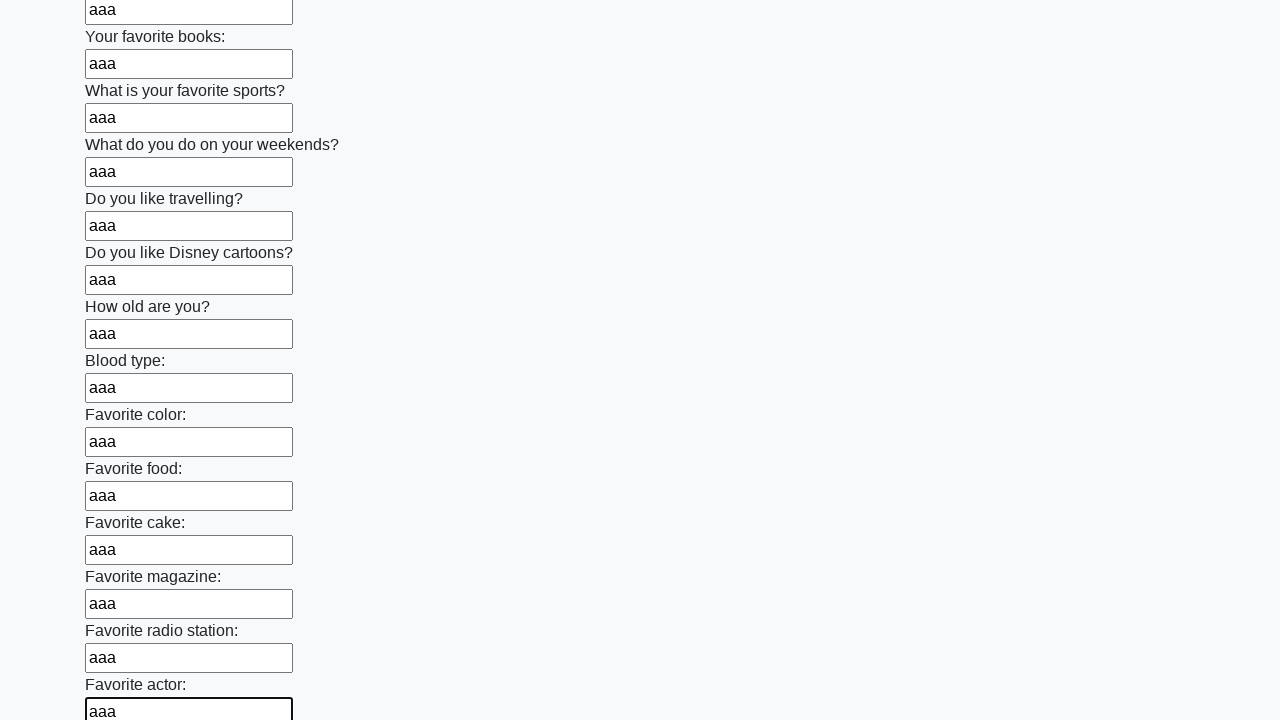

Filled an input field with 'aaa' on input >> nth=25
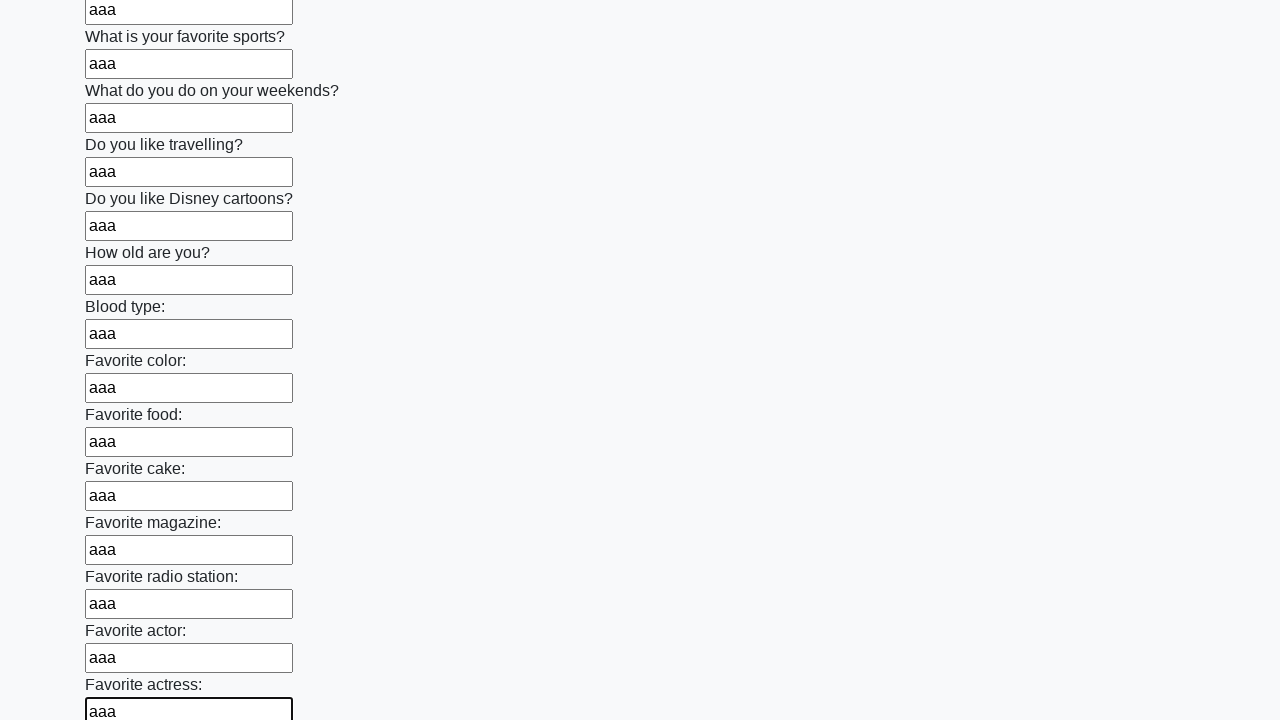

Filled an input field with 'aaa' on input >> nth=26
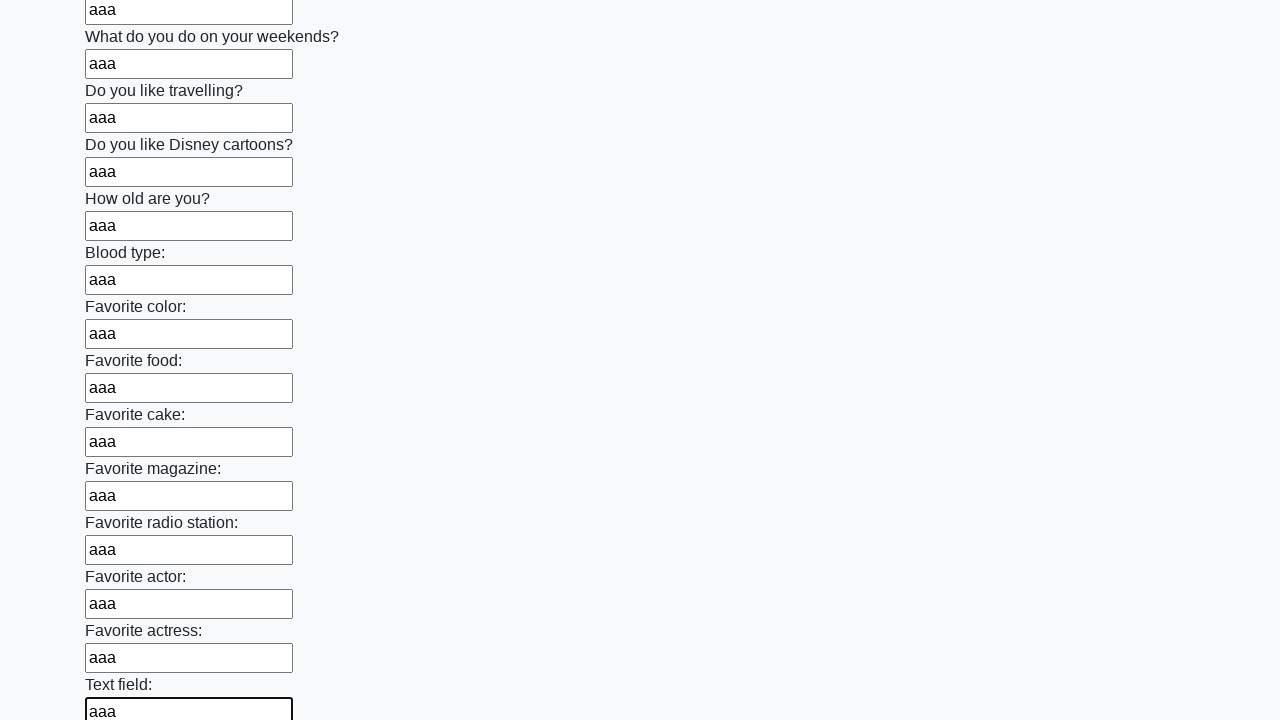

Filled an input field with 'aaa' on input >> nth=27
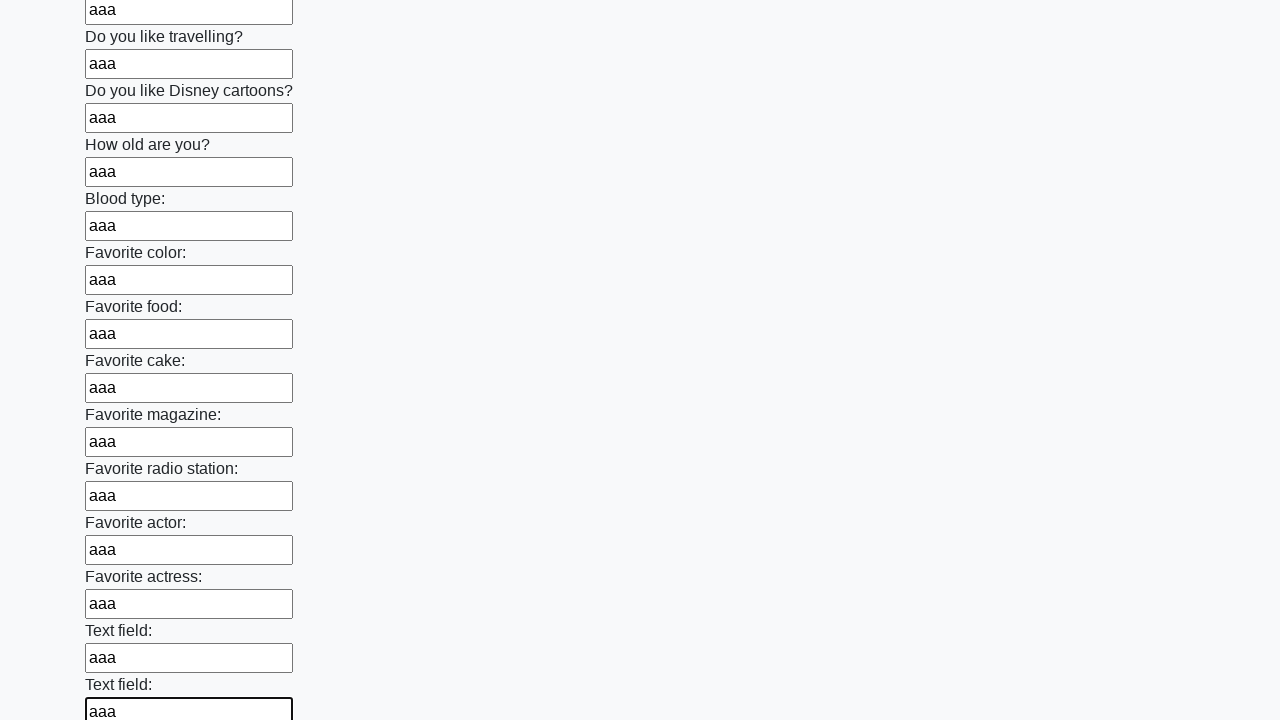

Filled an input field with 'aaa' on input >> nth=28
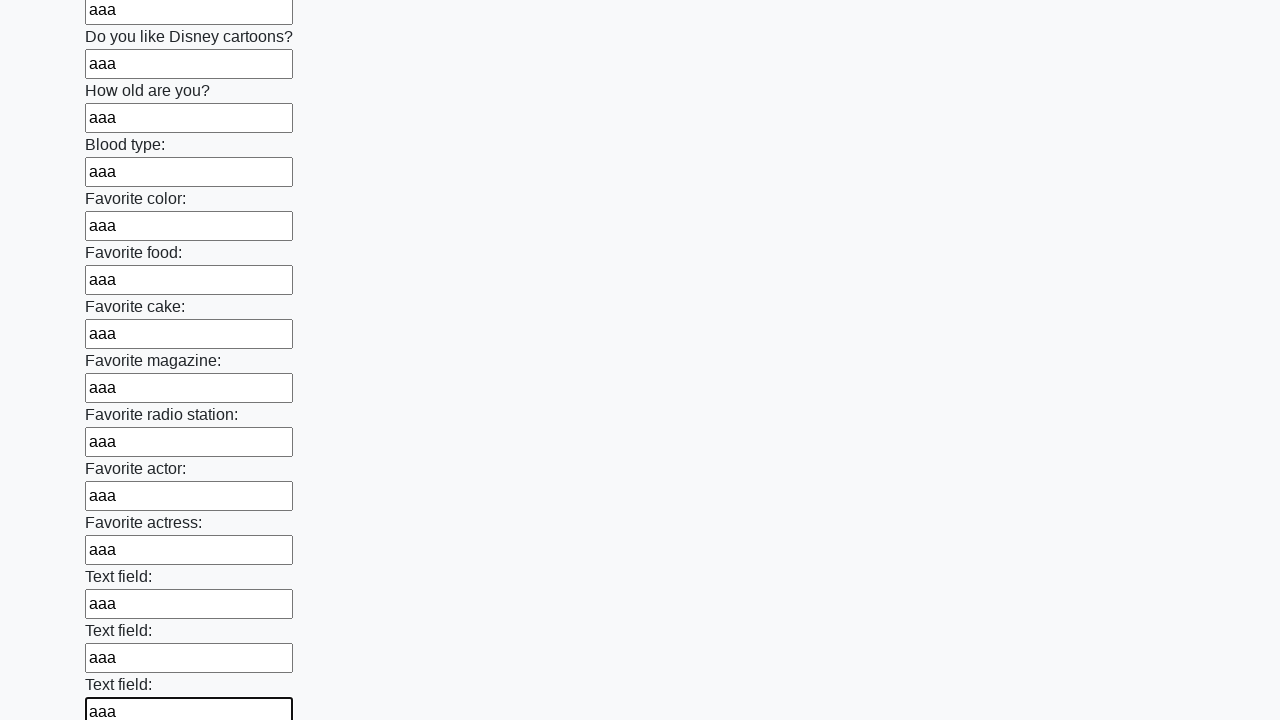

Filled an input field with 'aaa' on input >> nth=29
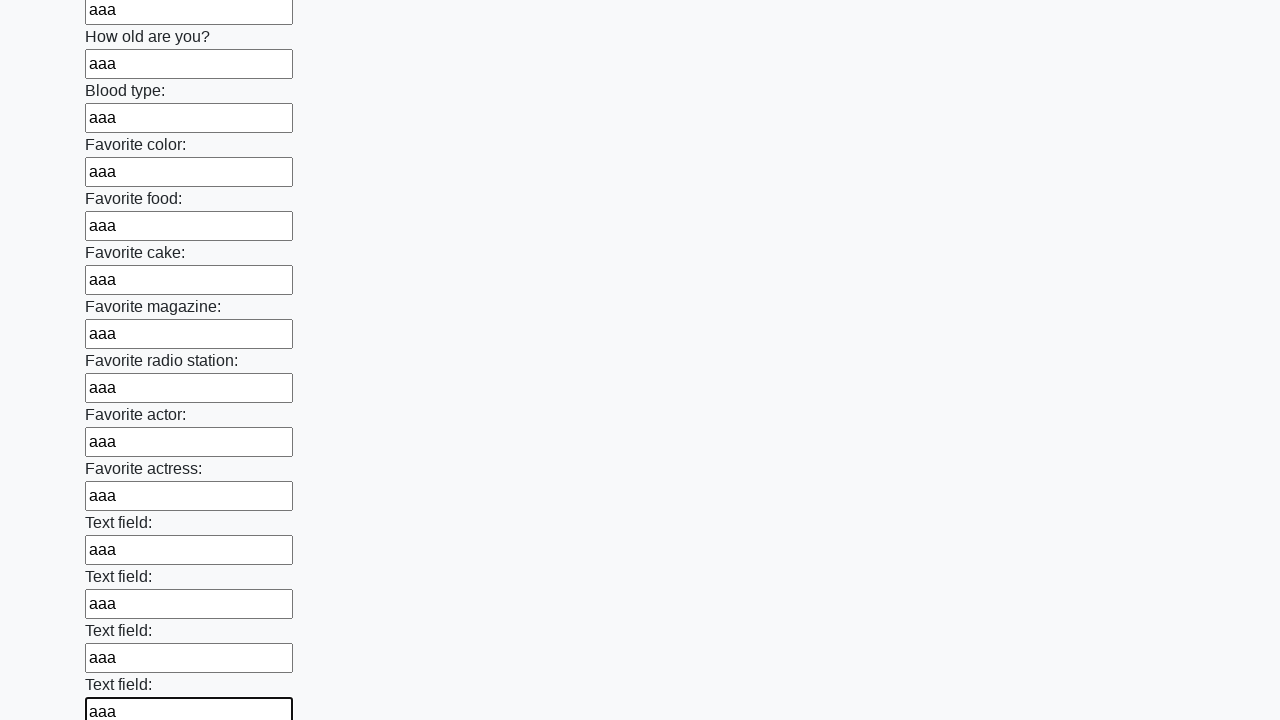

Filled an input field with 'aaa' on input >> nth=30
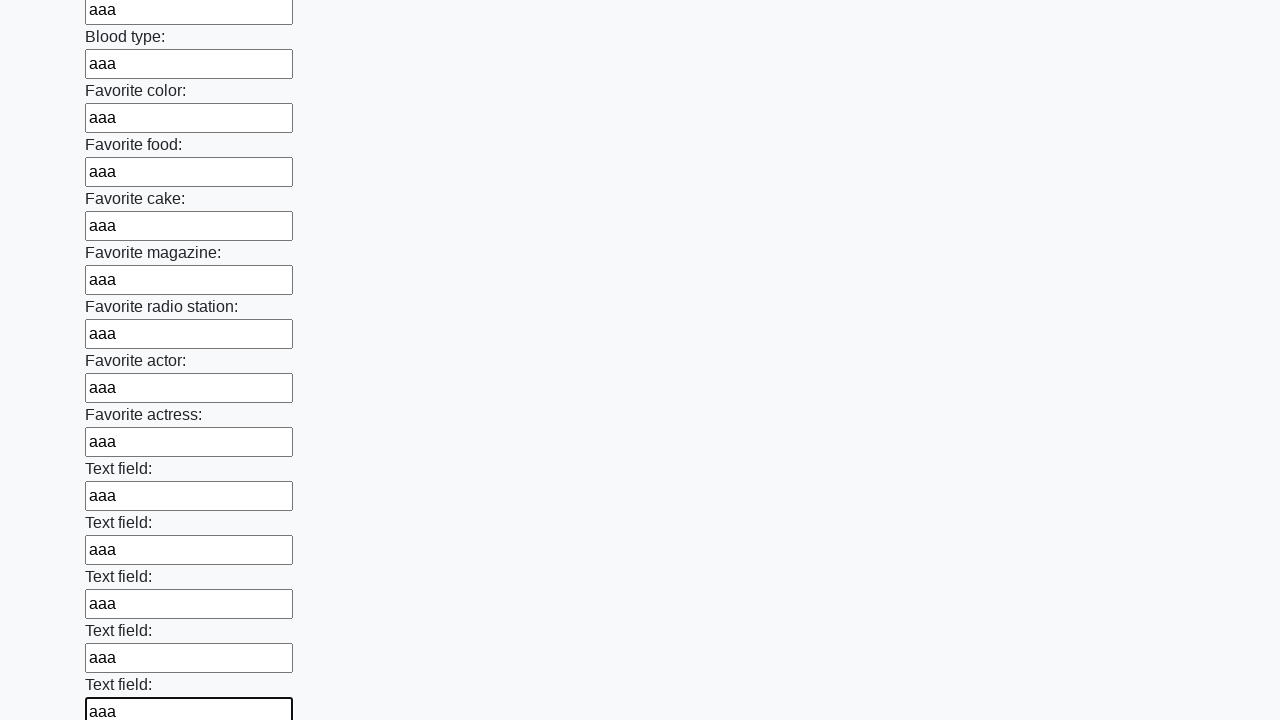

Filled an input field with 'aaa' on input >> nth=31
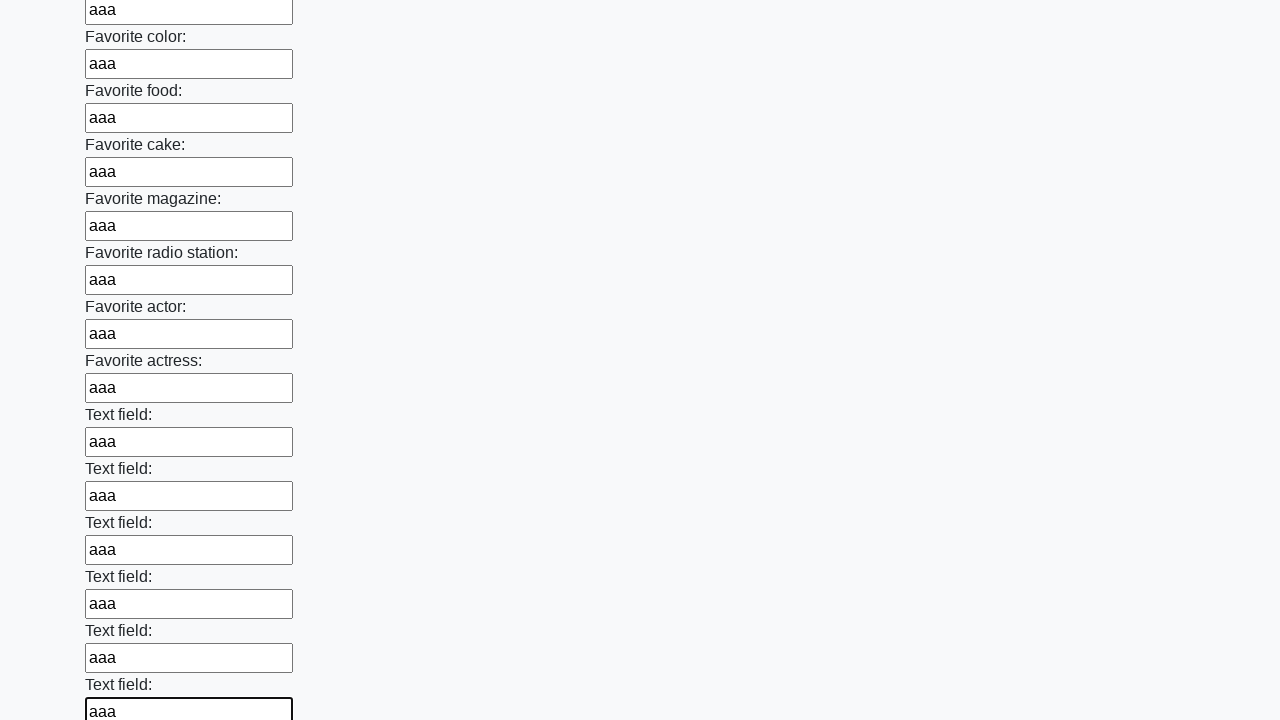

Filled an input field with 'aaa' on input >> nth=32
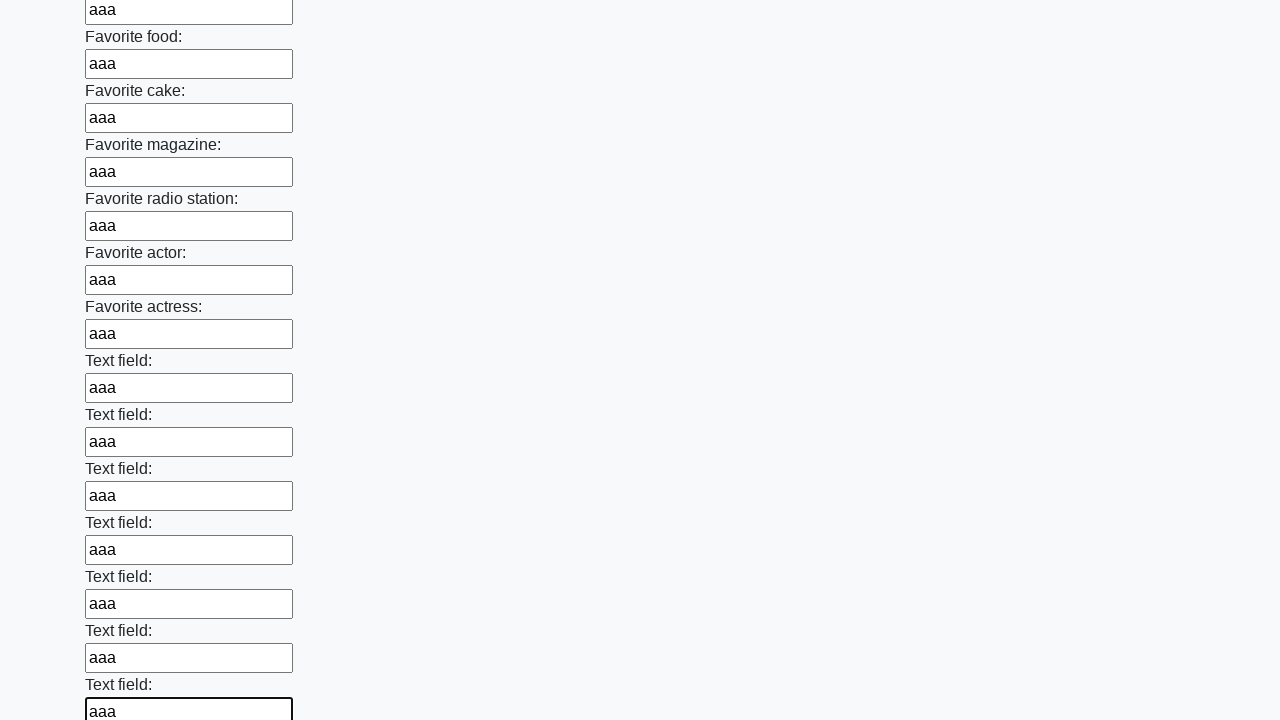

Filled an input field with 'aaa' on input >> nth=33
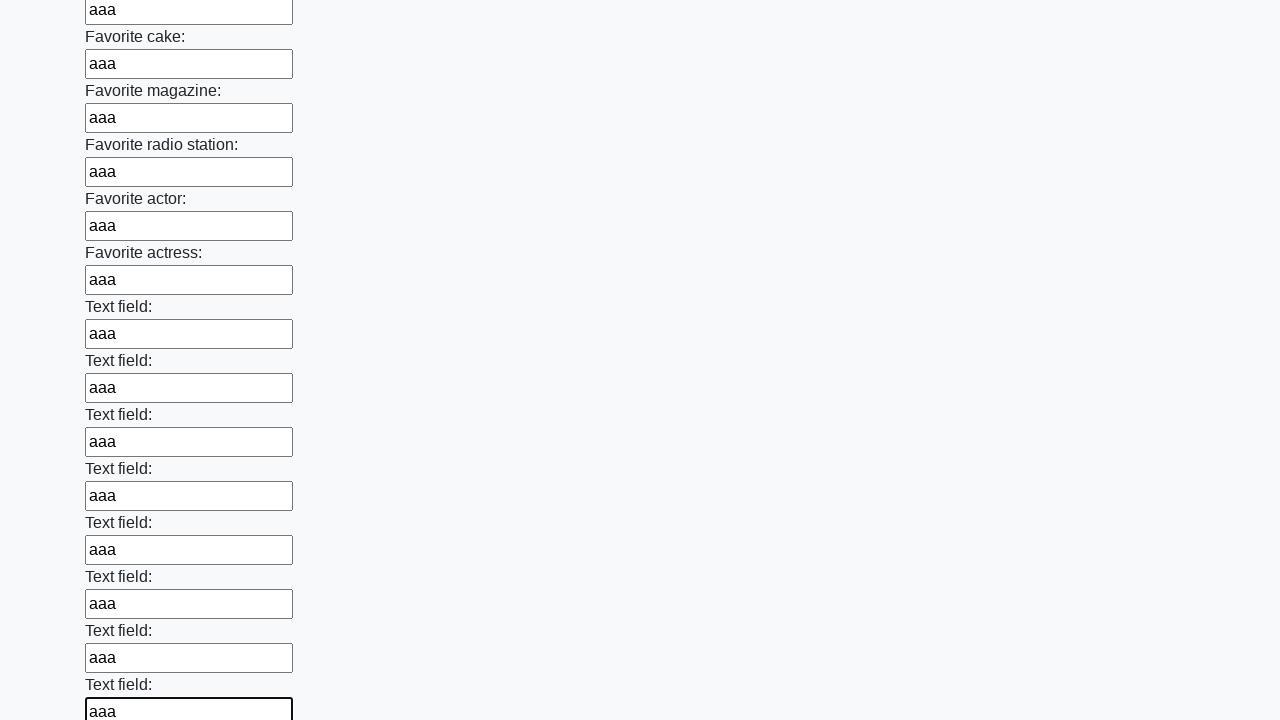

Filled an input field with 'aaa' on input >> nth=34
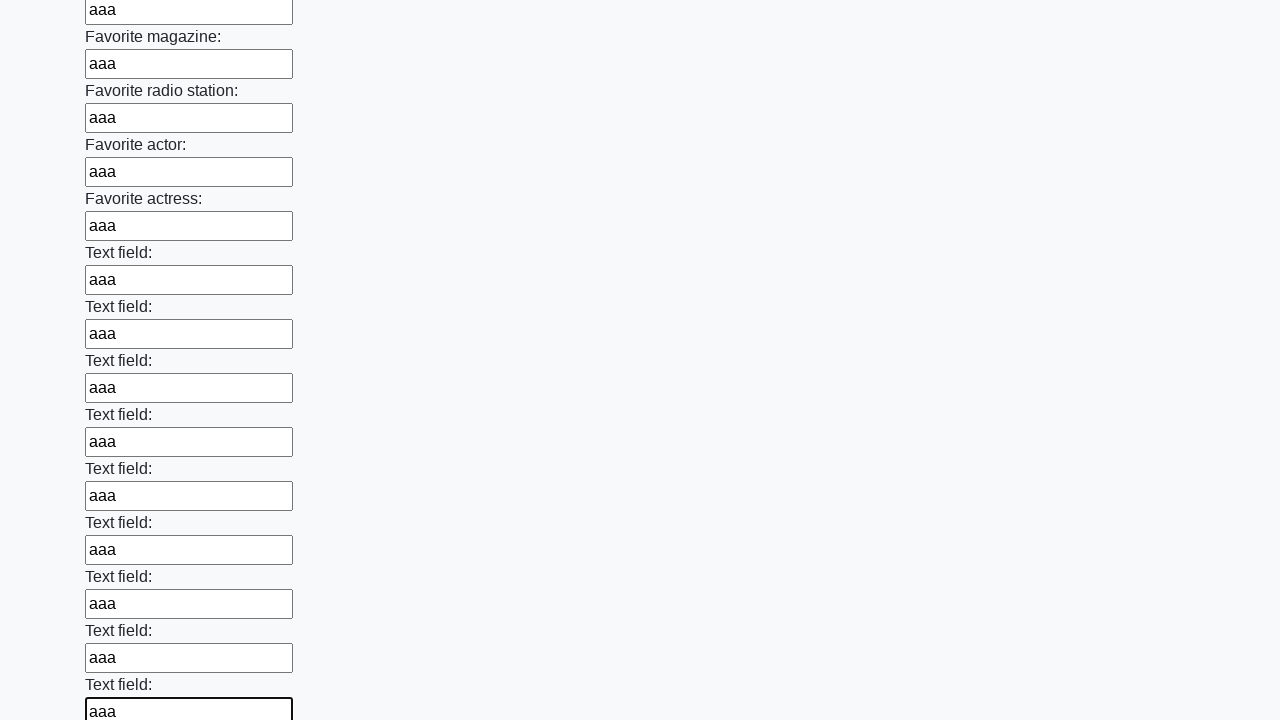

Filled an input field with 'aaa' on input >> nth=35
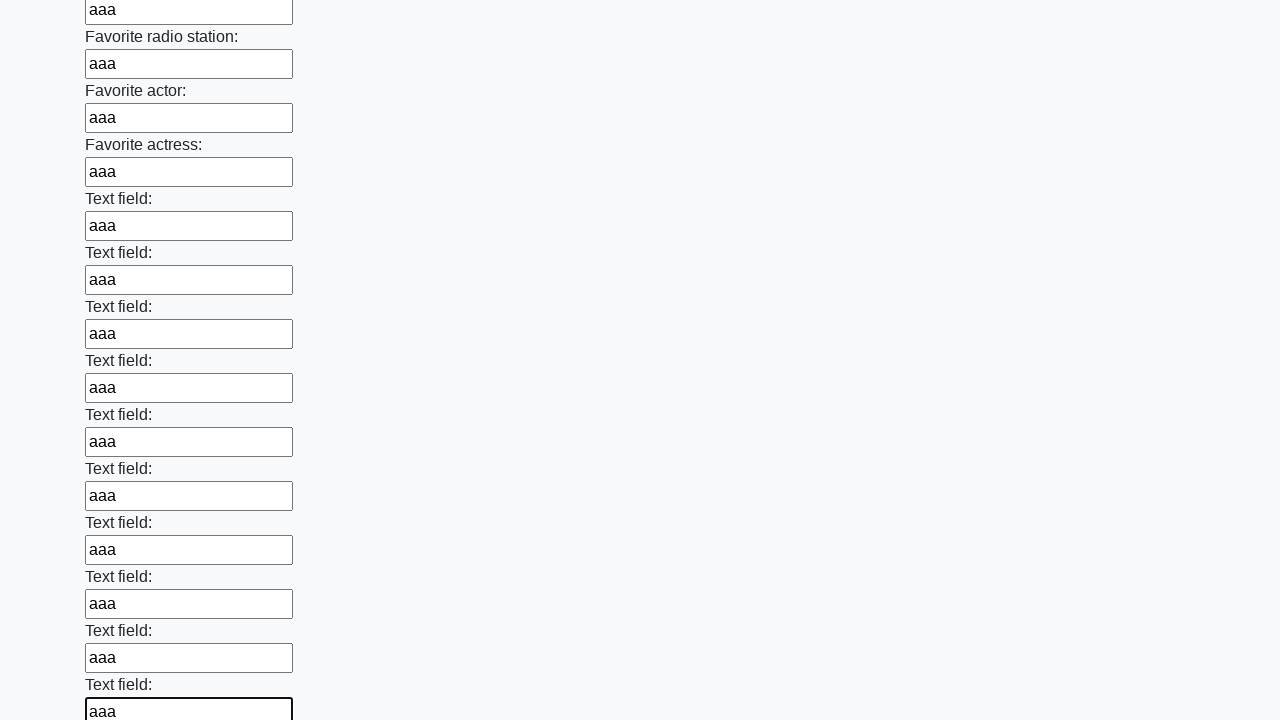

Filled an input field with 'aaa' on input >> nth=36
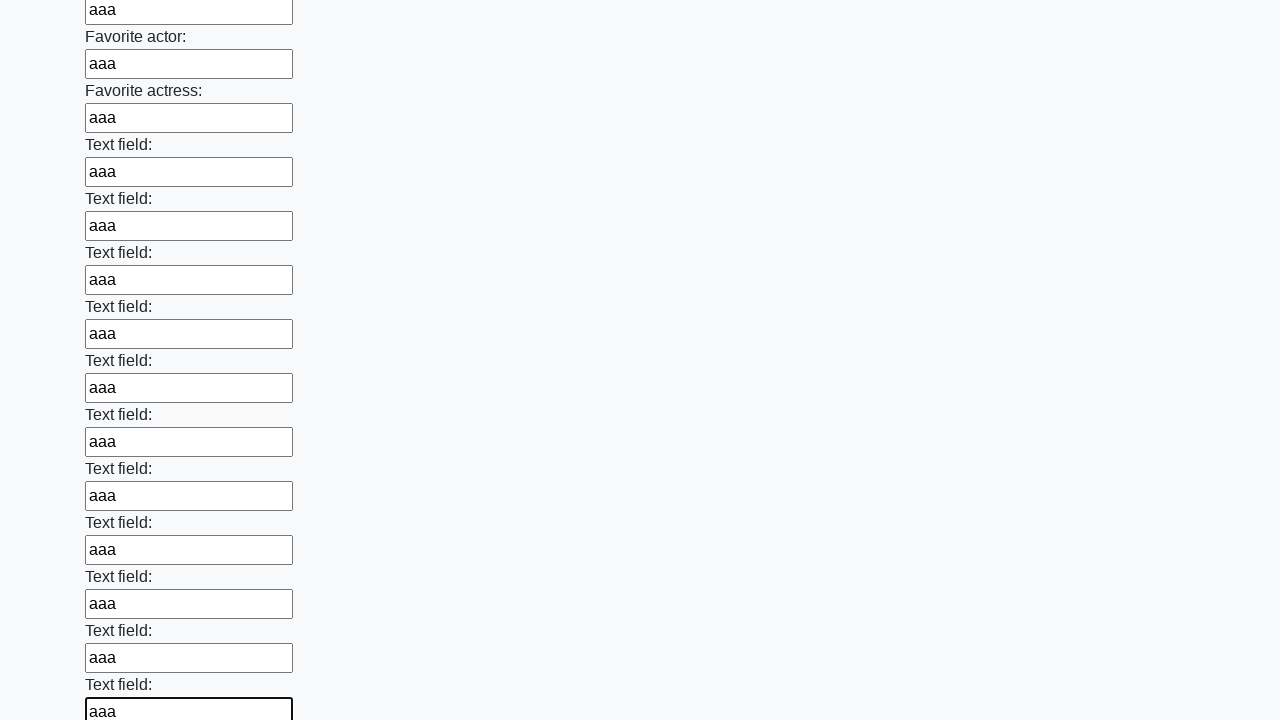

Filled an input field with 'aaa' on input >> nth=37
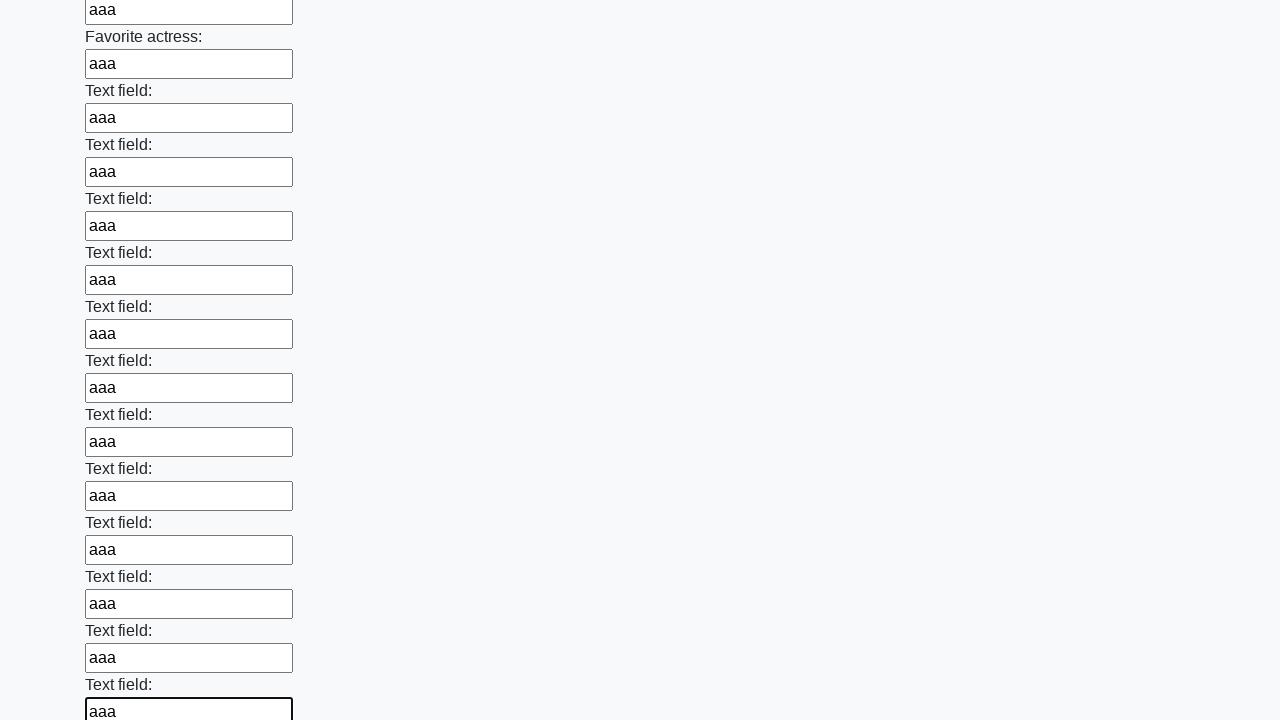

Filled an input field with 'aaa' on input >> nth=38
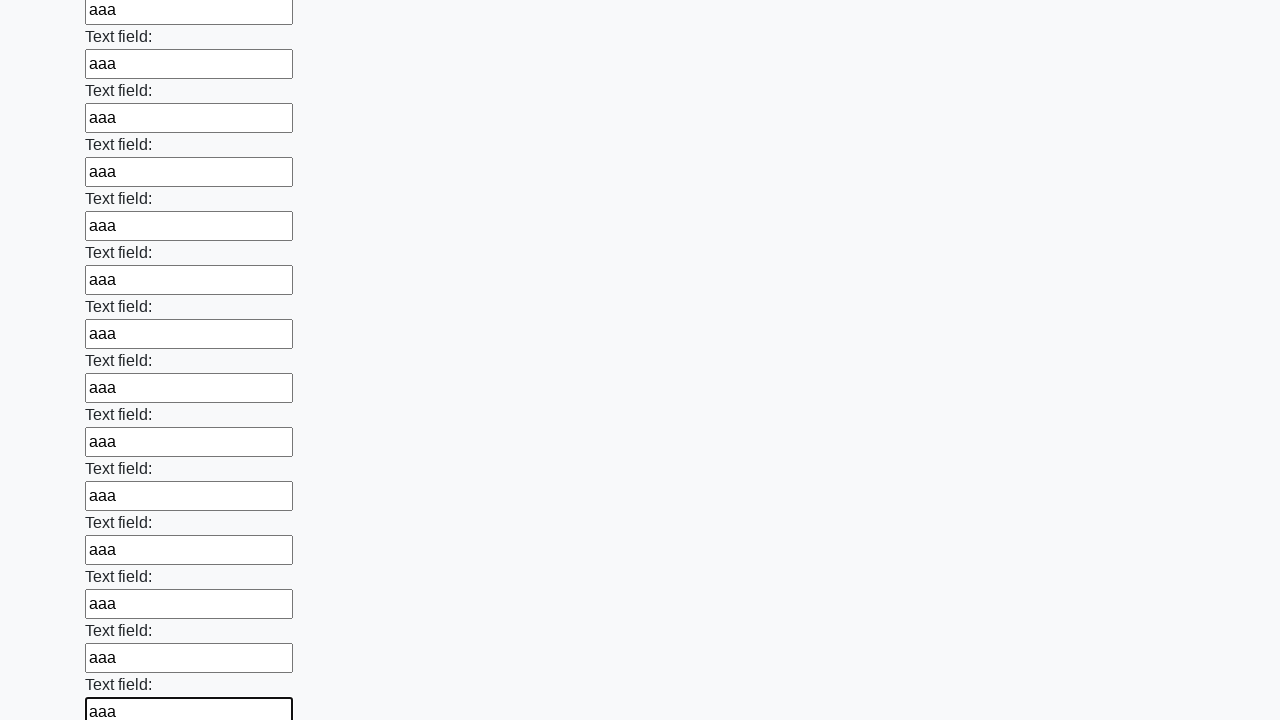

Filled an input field with 'aaa' on input >> nth=39
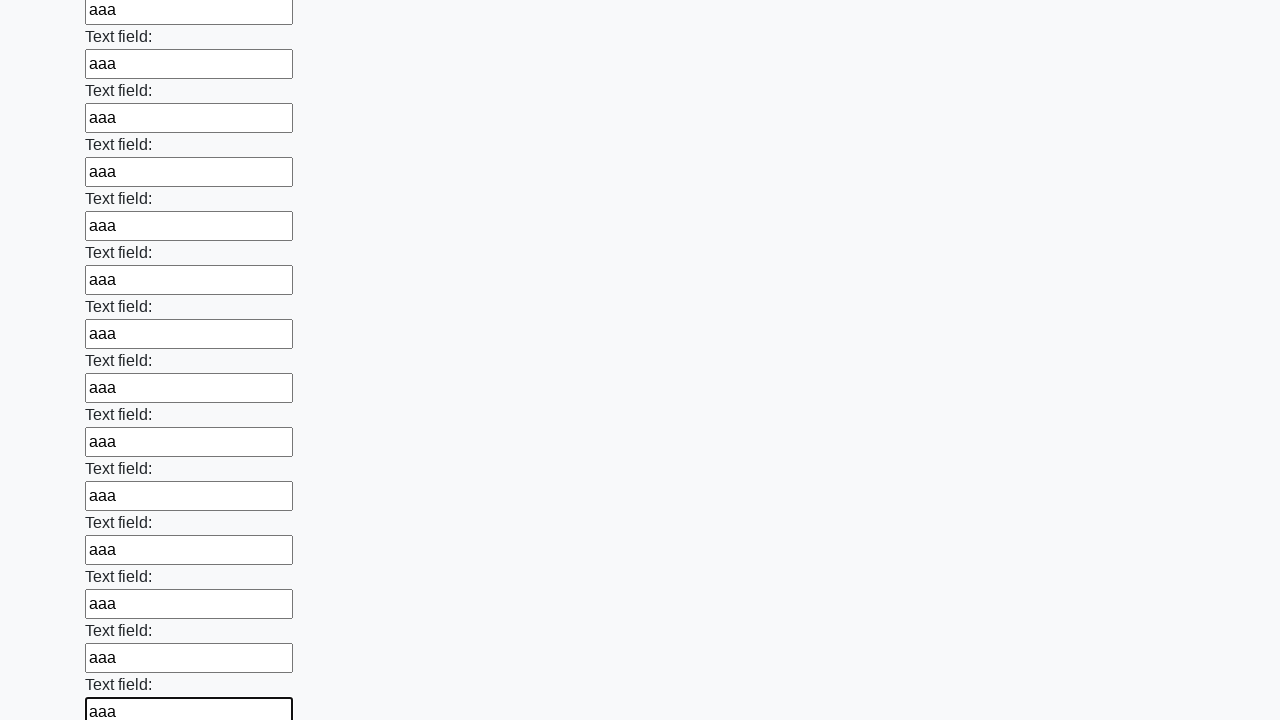

Filled an input field with 'aaa' on input >> nth=40
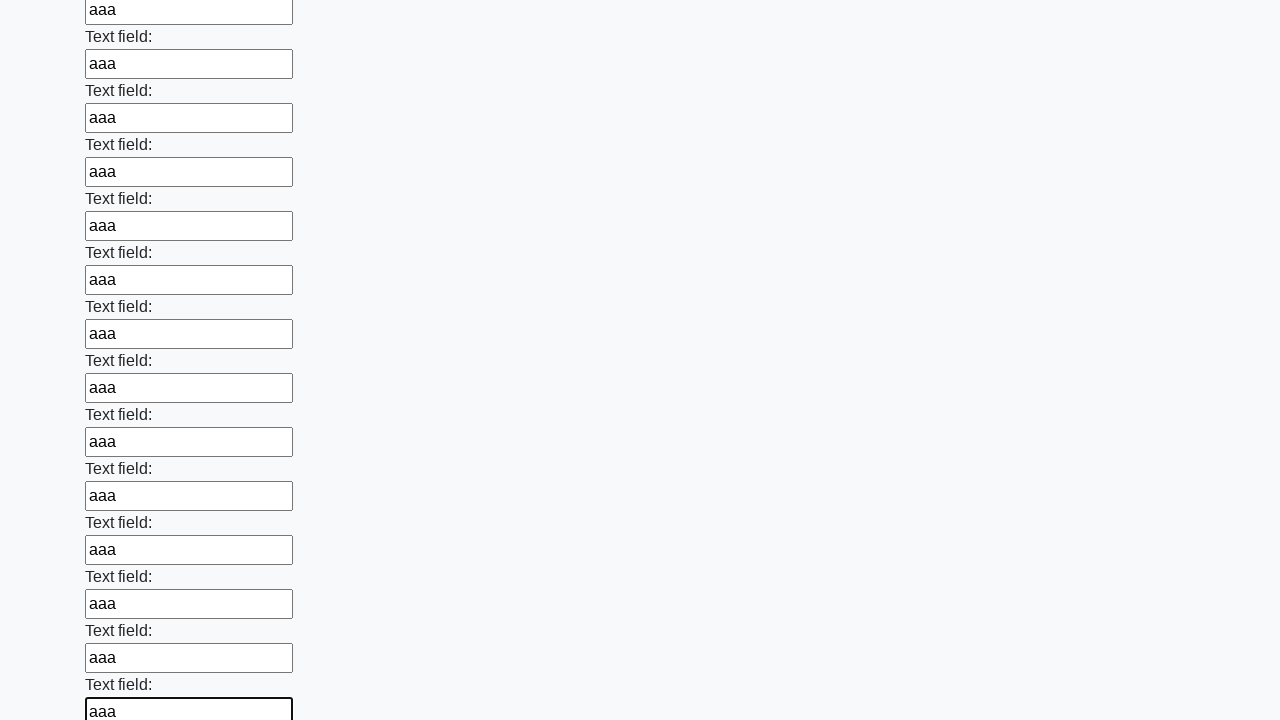

Filled an input field with 'aaa' on input >> nth=41
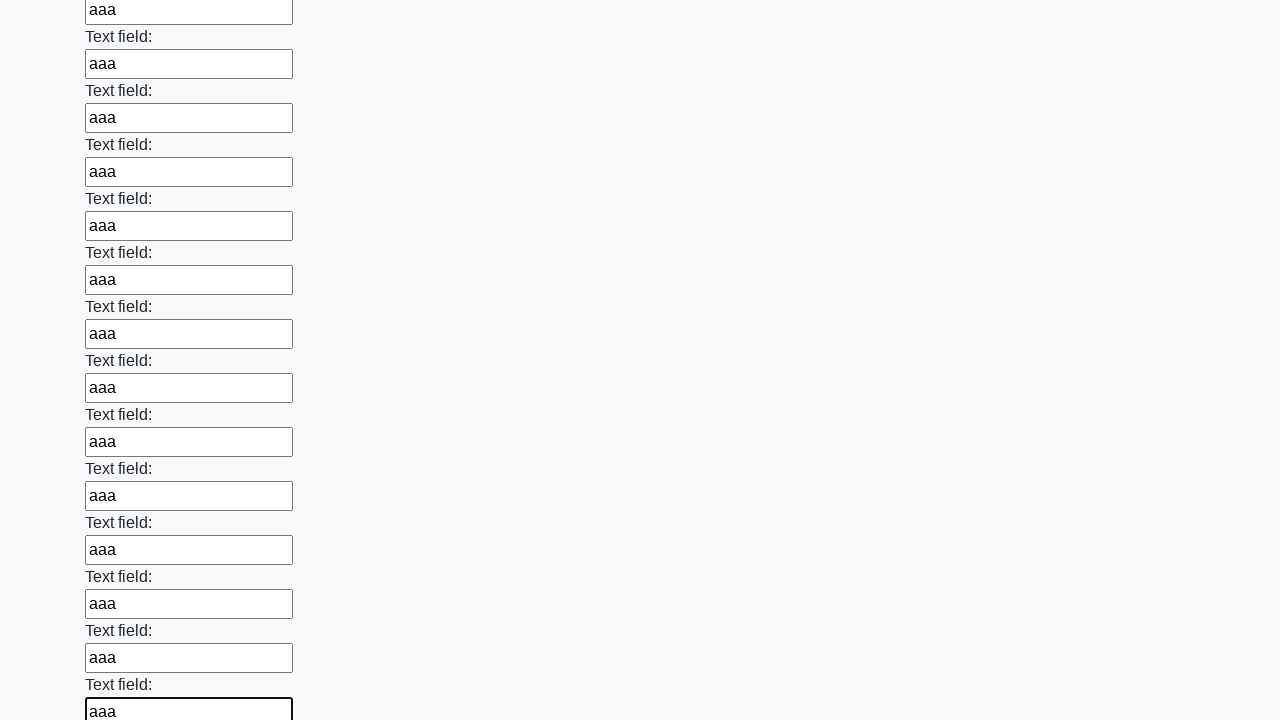

Filled an input field with 'aaa' on input >> nth=42
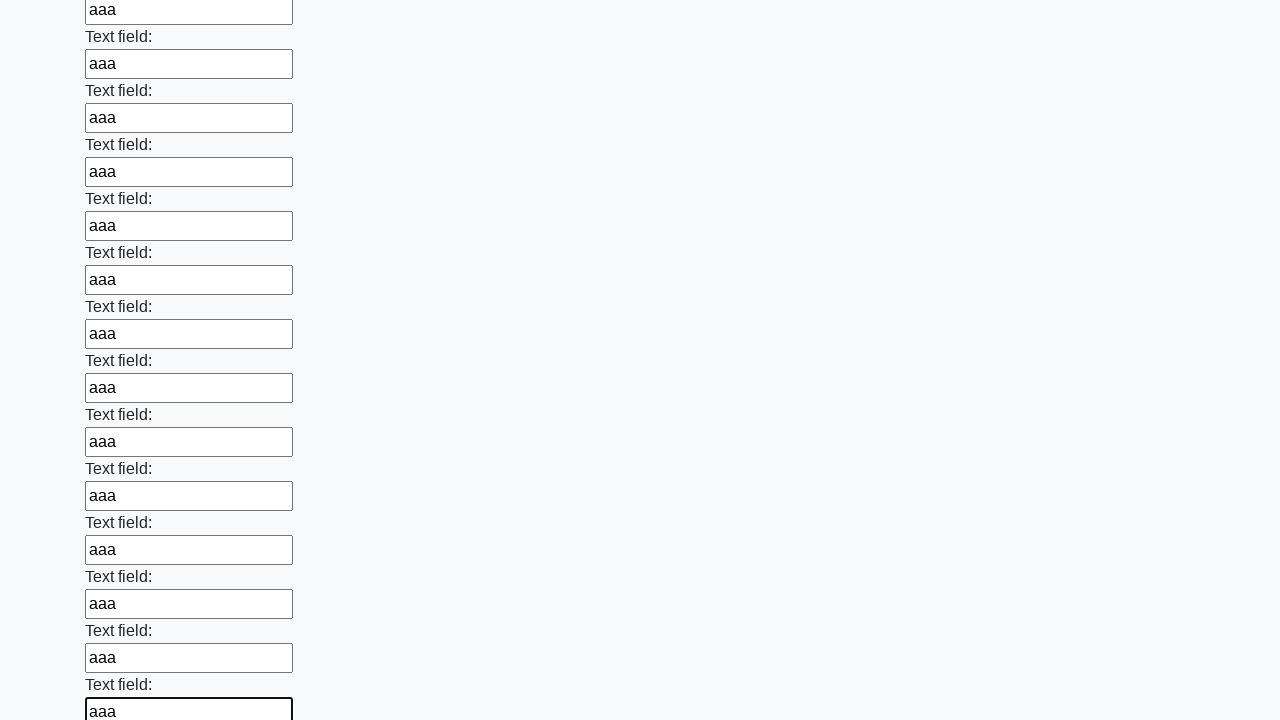

Filled an input field with 'aaa' on input >> nth=43
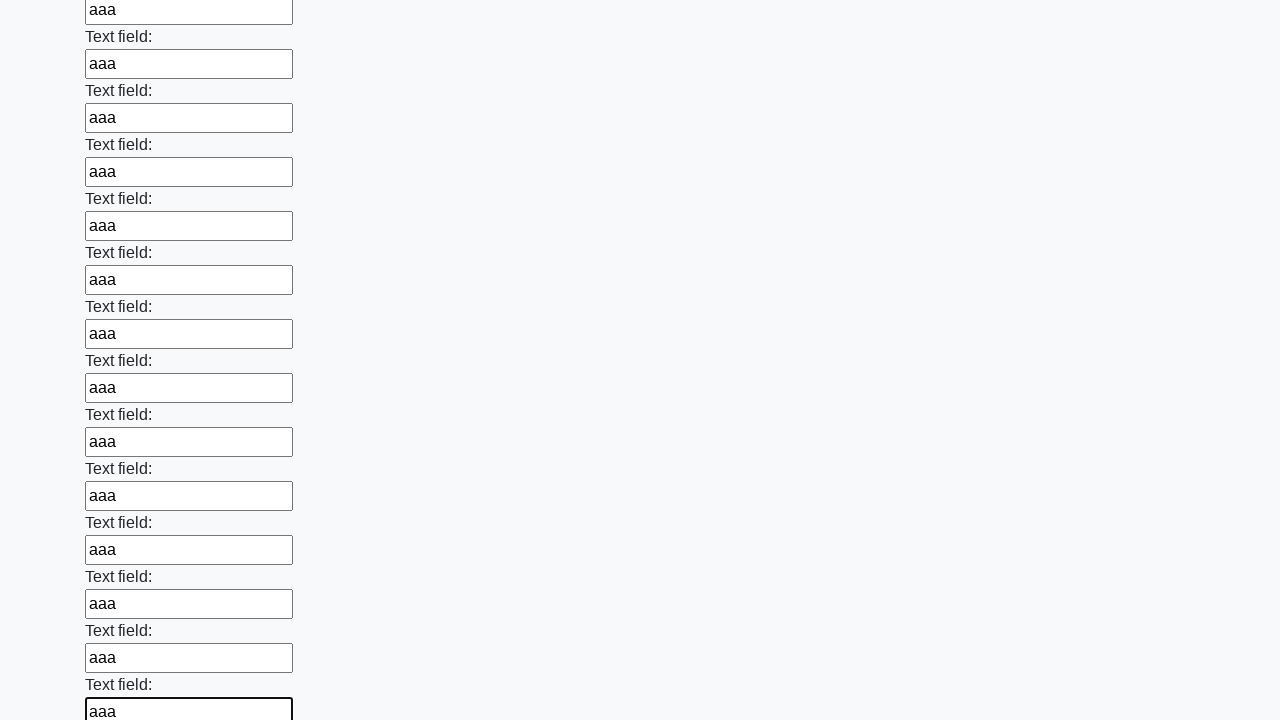

Filled an input field with 'aaa' on input >> nth=44
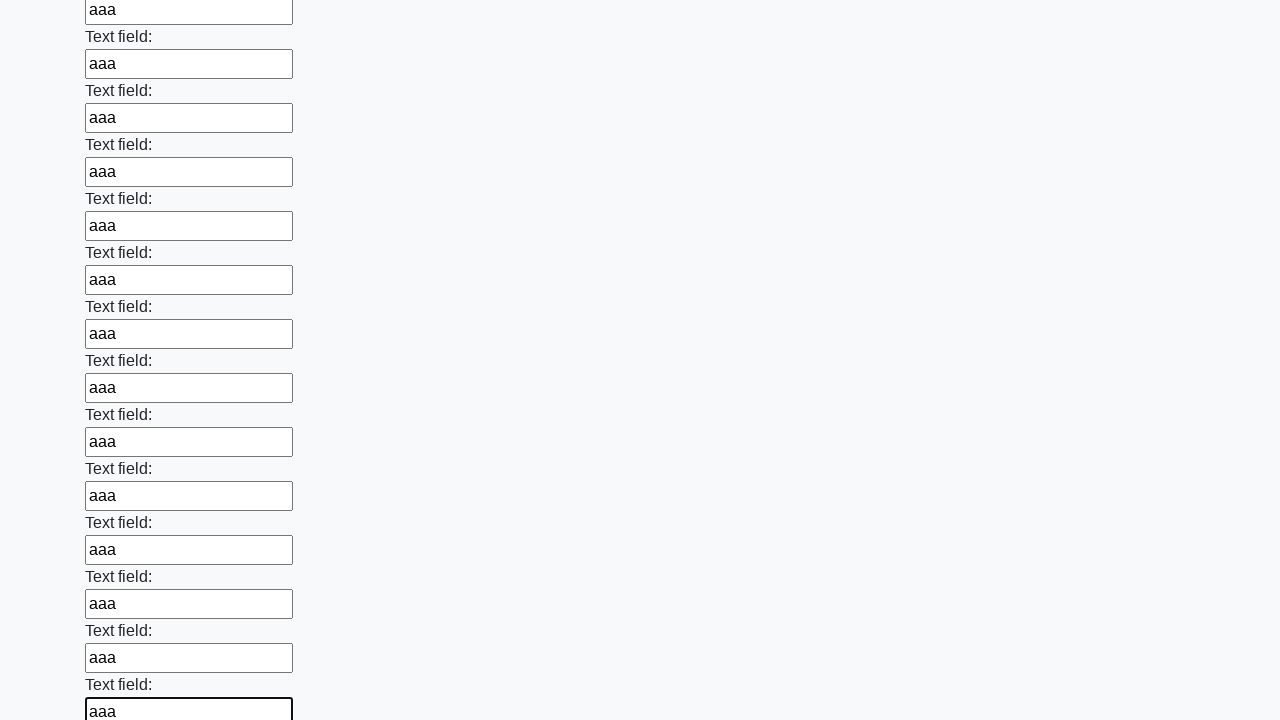

Filled an input field with 'aaa' on input >> nth=45
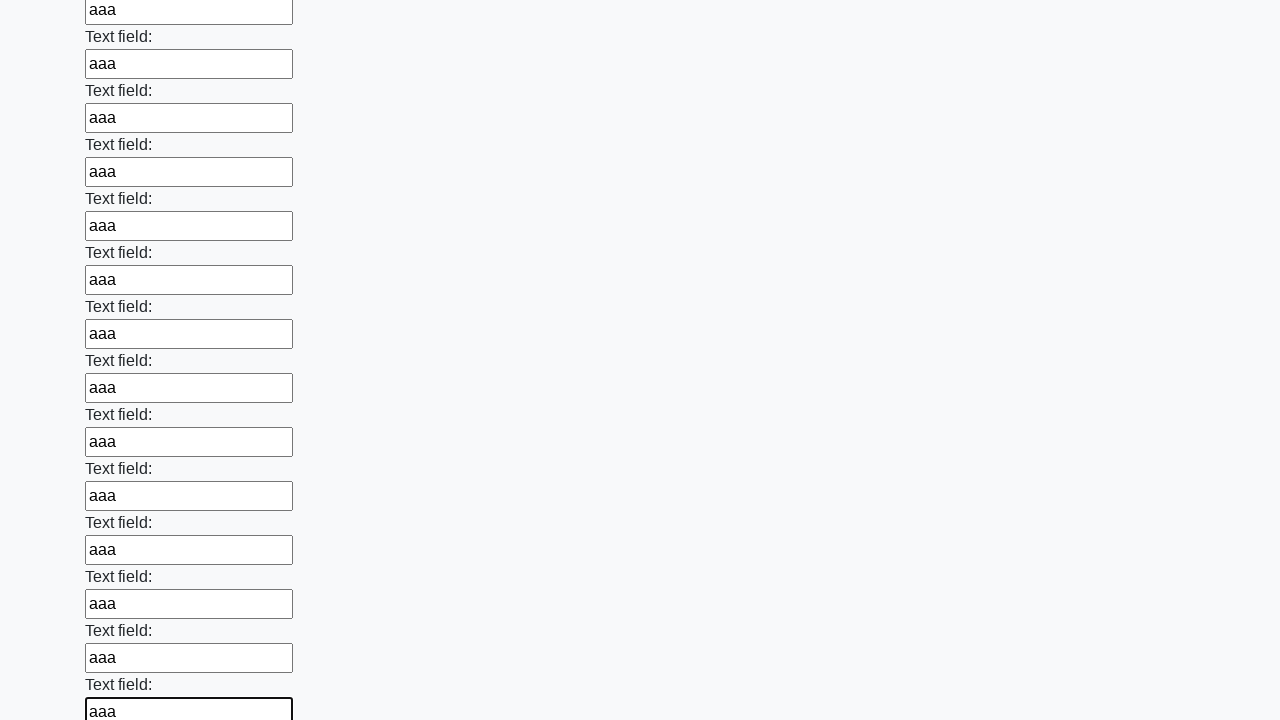

Filled an input field with 'aaa' on input >> nth=46
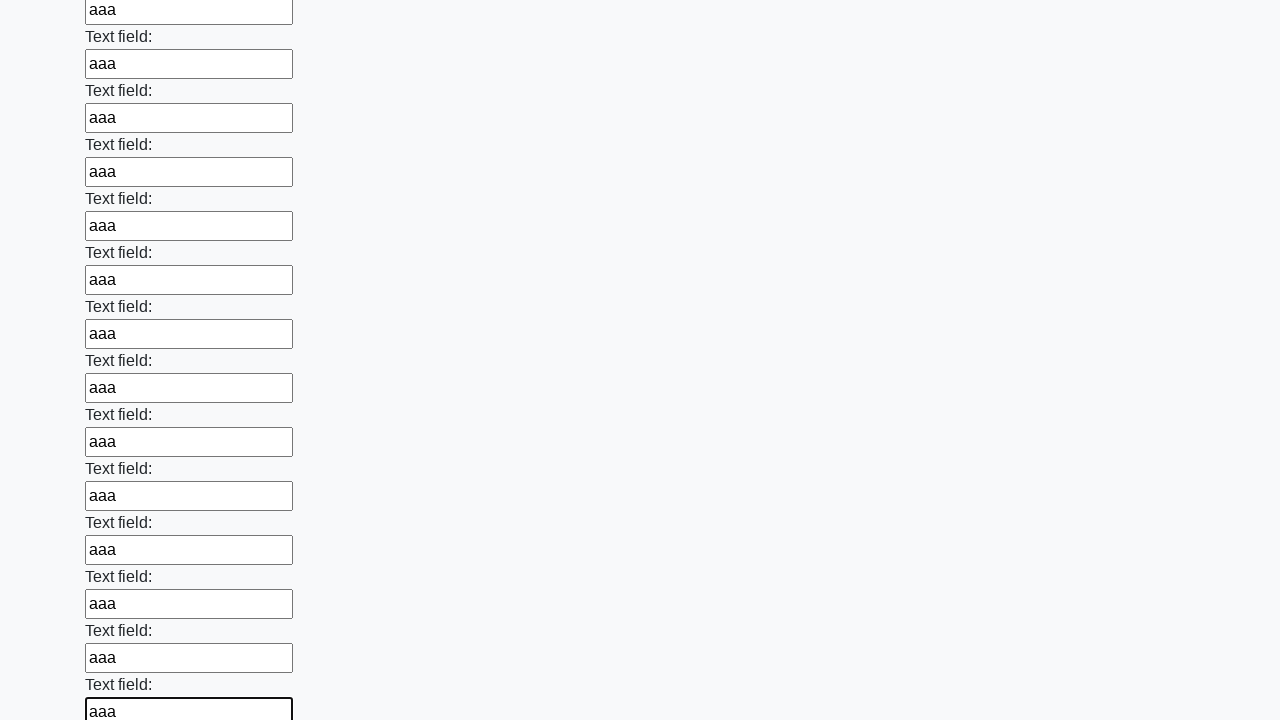

Filled an input field with 'aaa' on input >> nth=47
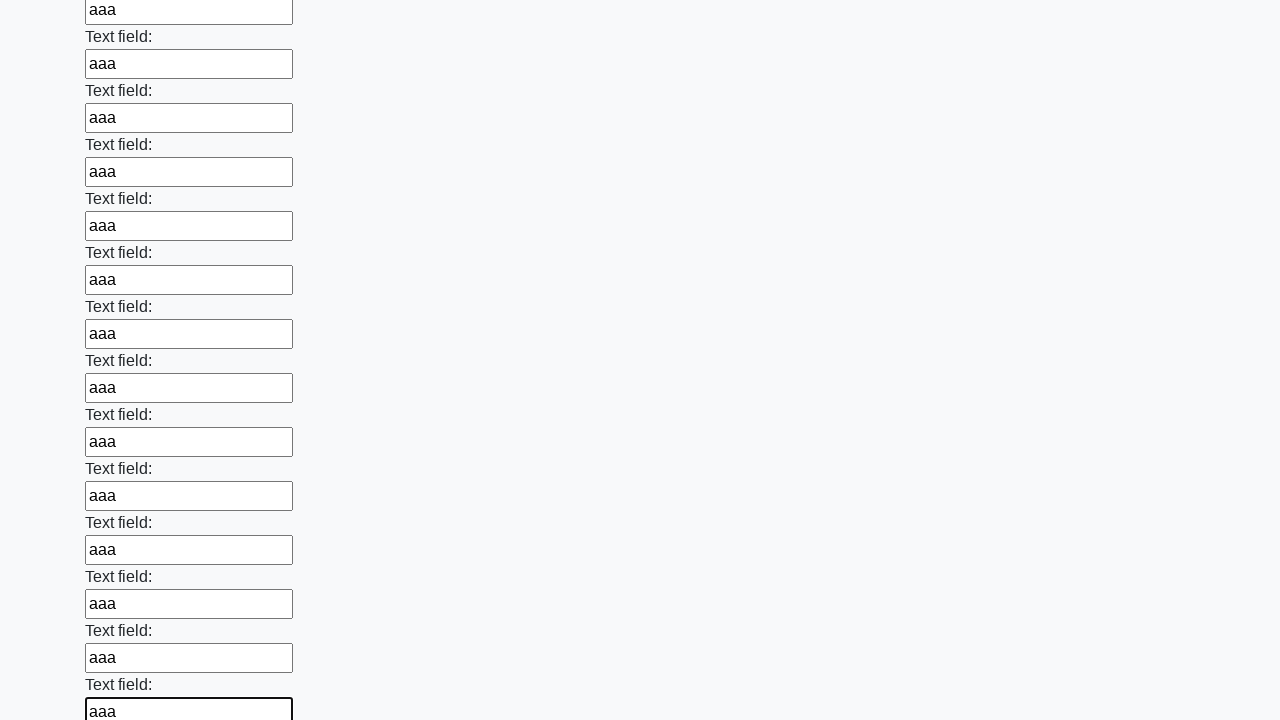

Filled an input field with 'aaa' on input >> nth=48
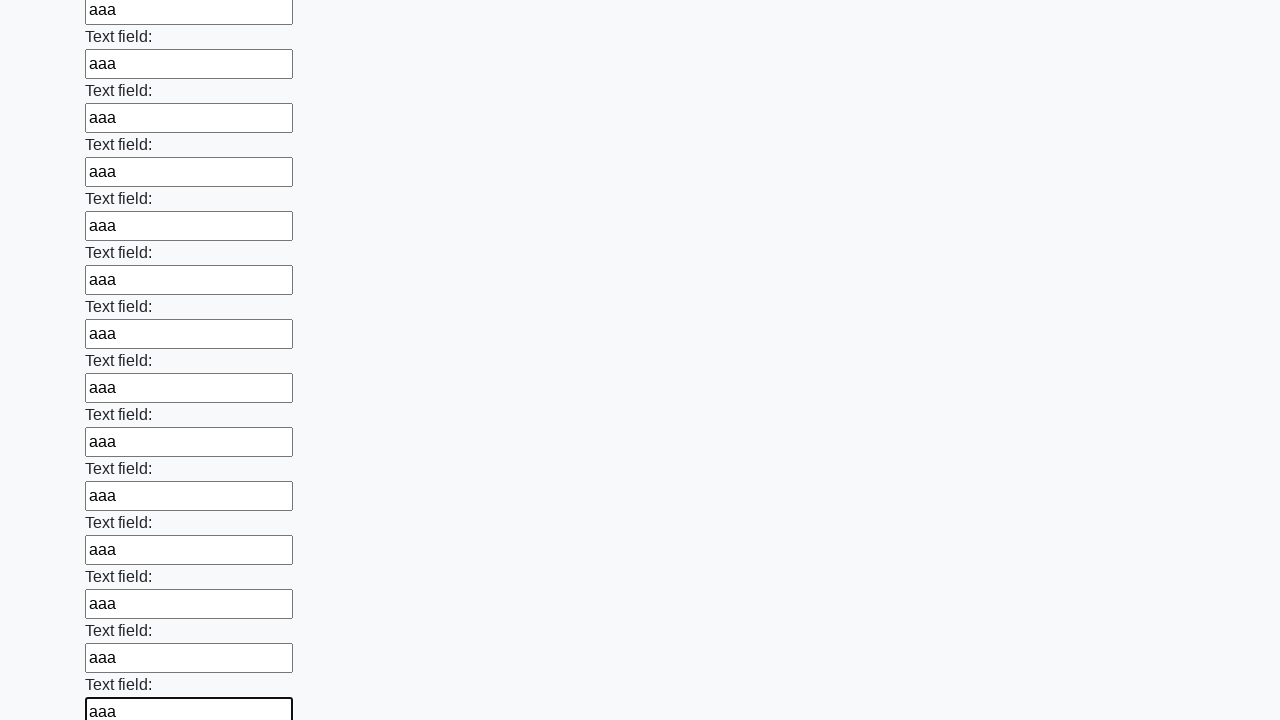

Filled an input field with 'aaa' on input >> nth=49
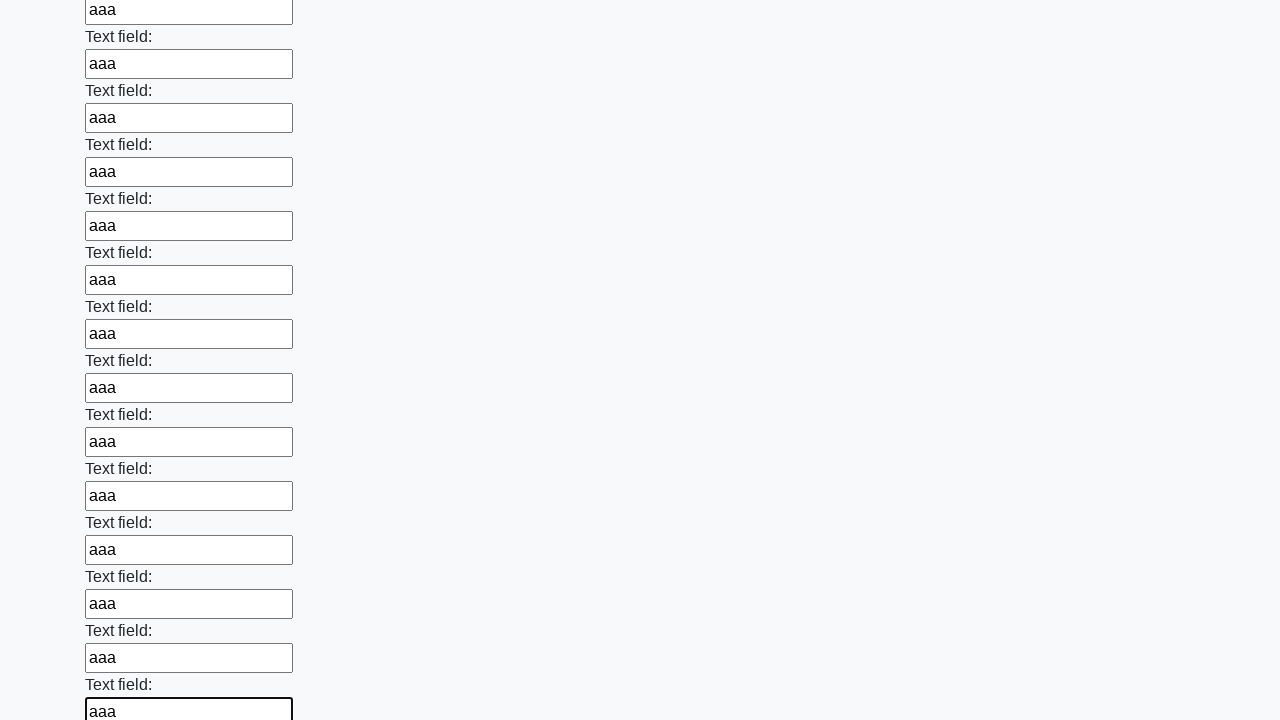

Filled an input field with 'aaa' on input >> nth=50
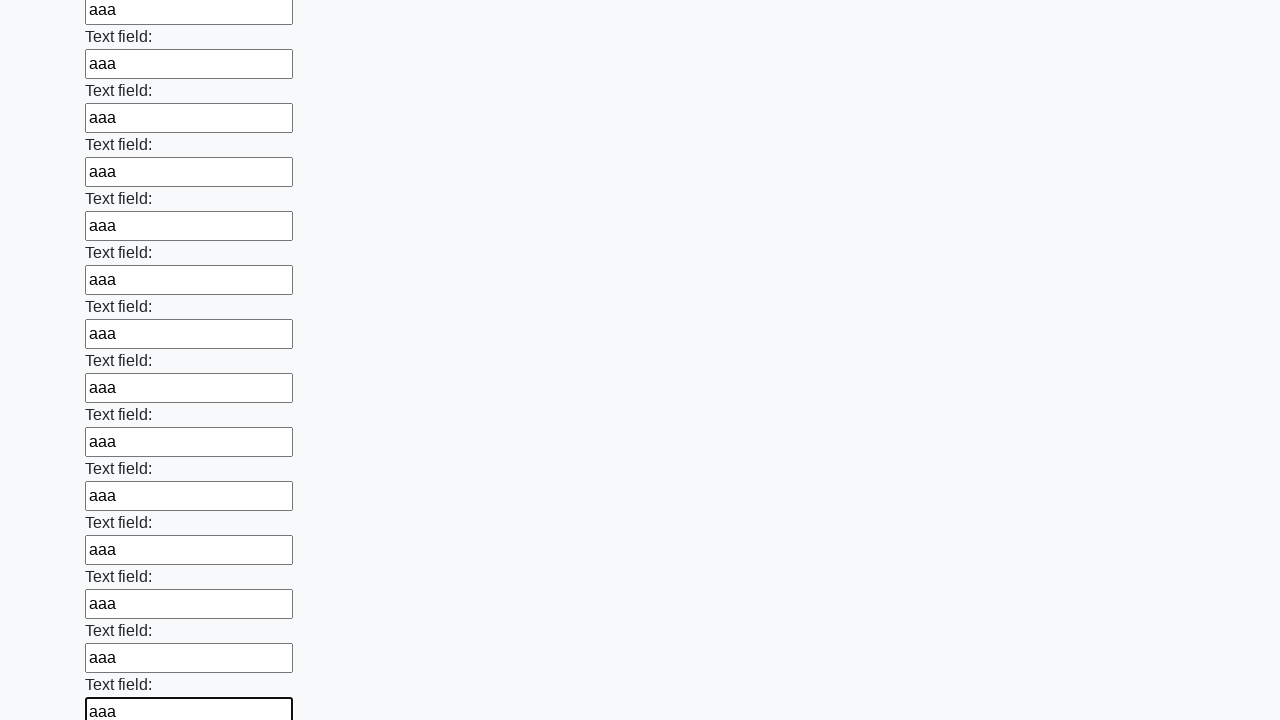

Filled an input field with 'aaa' on input >> nth=51
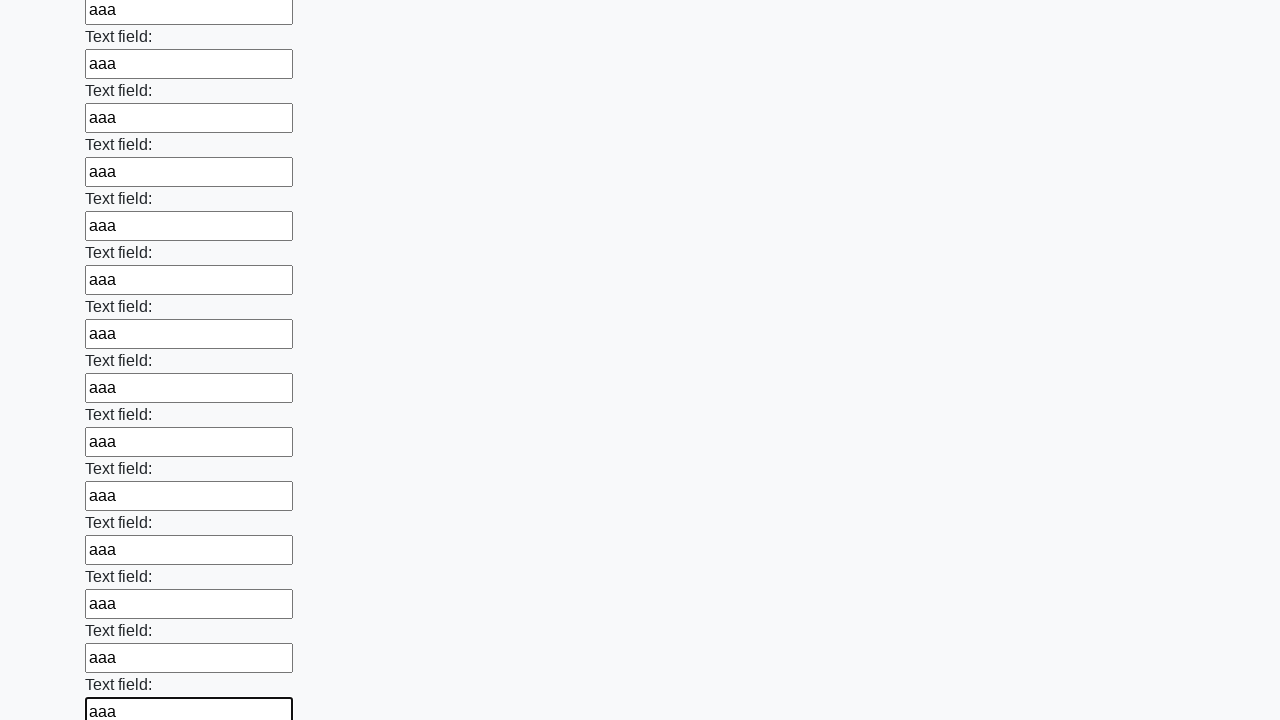

Filled an input field with 'aaa' on input >> nth=52
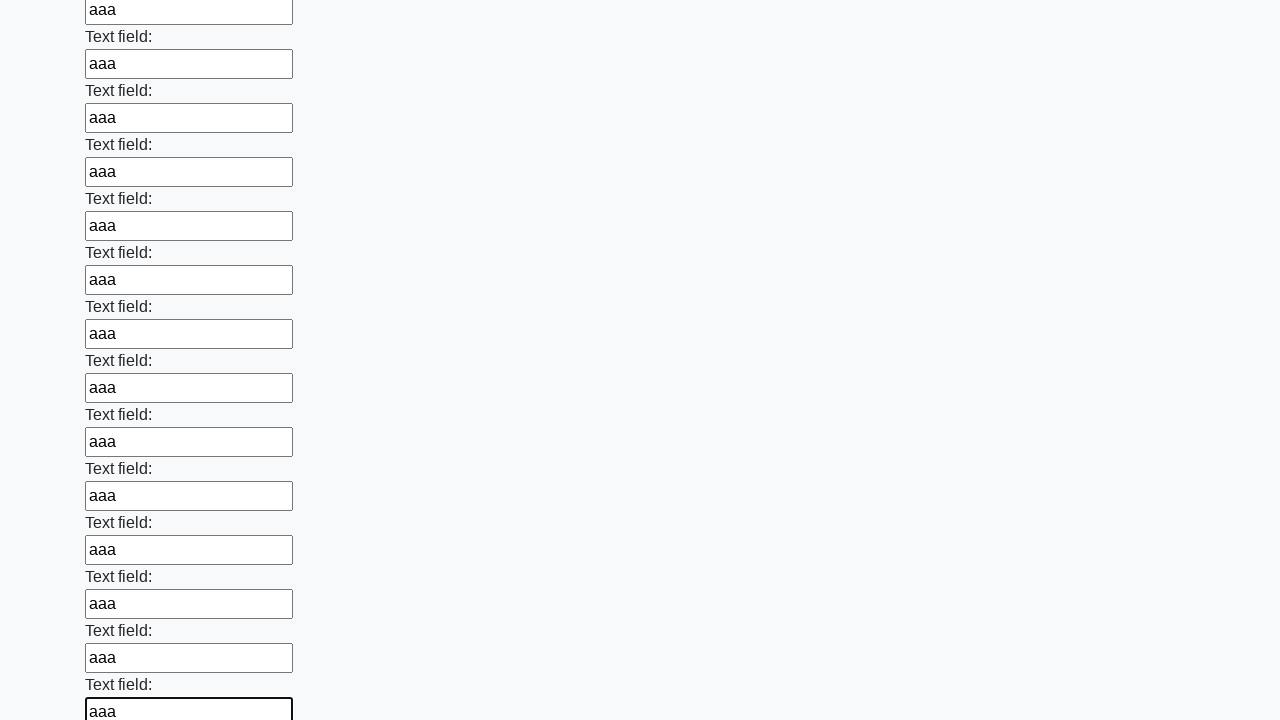

Filled an input field with 'aaa' on input >> nth=53
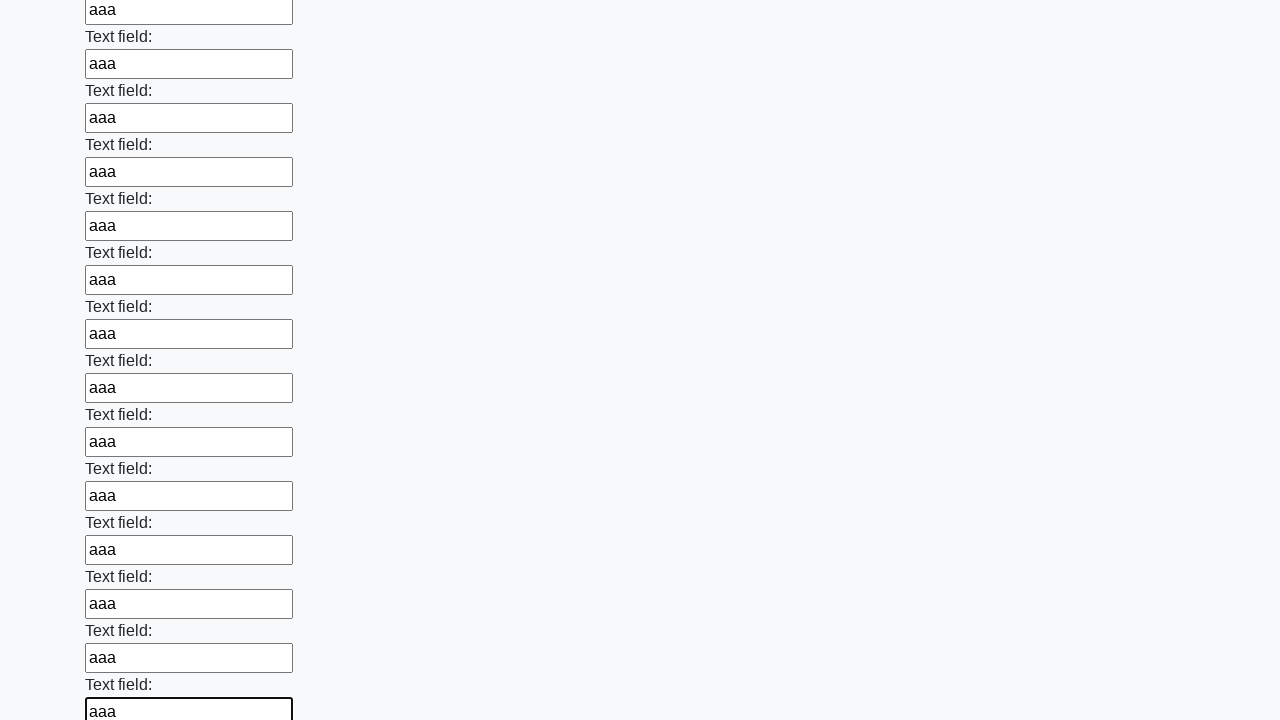

Filled an input field with 'aaa' on input >> nth=54
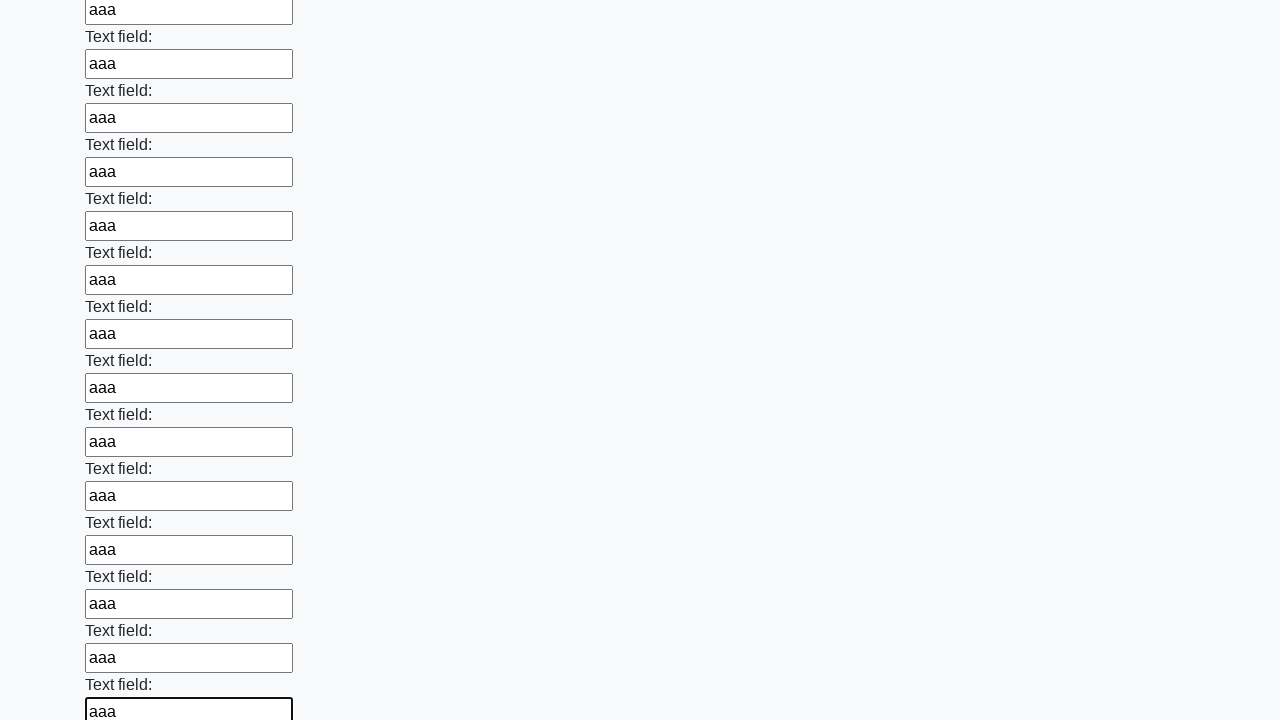

Filled an input field with 'aaa' on input >> nth=55
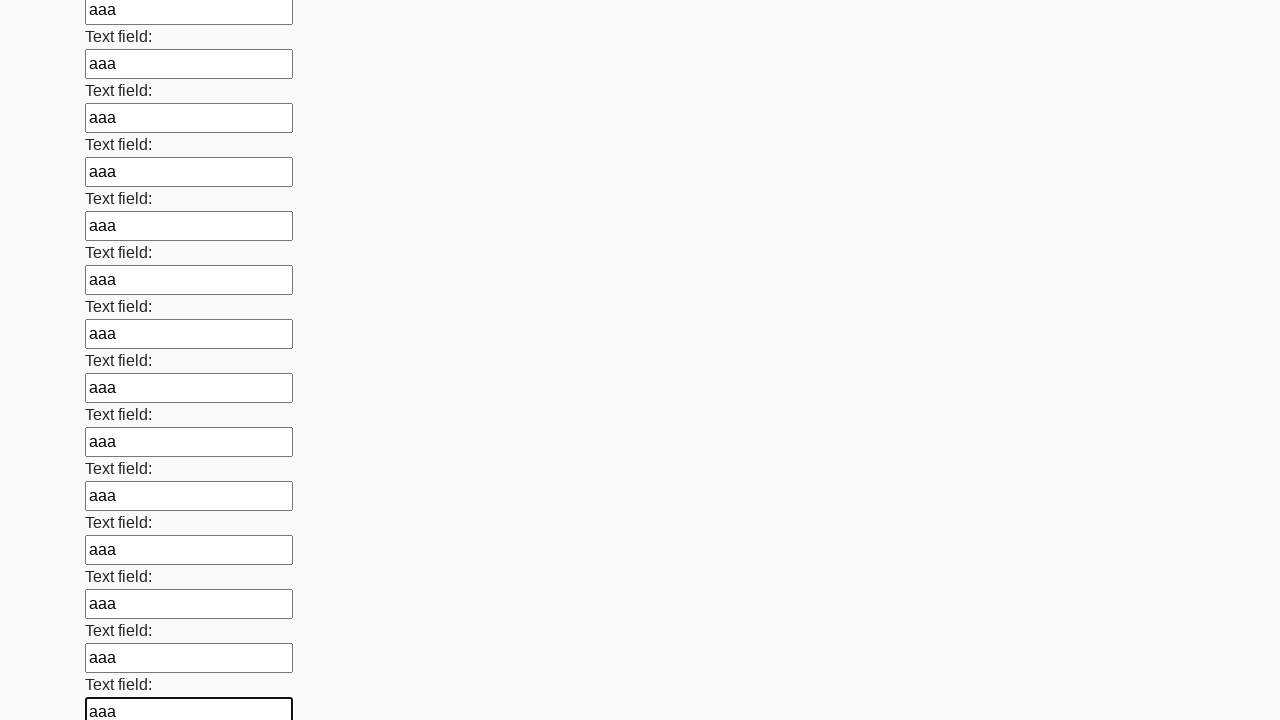

Filled an input field with 'aaa' on input >> nth=56
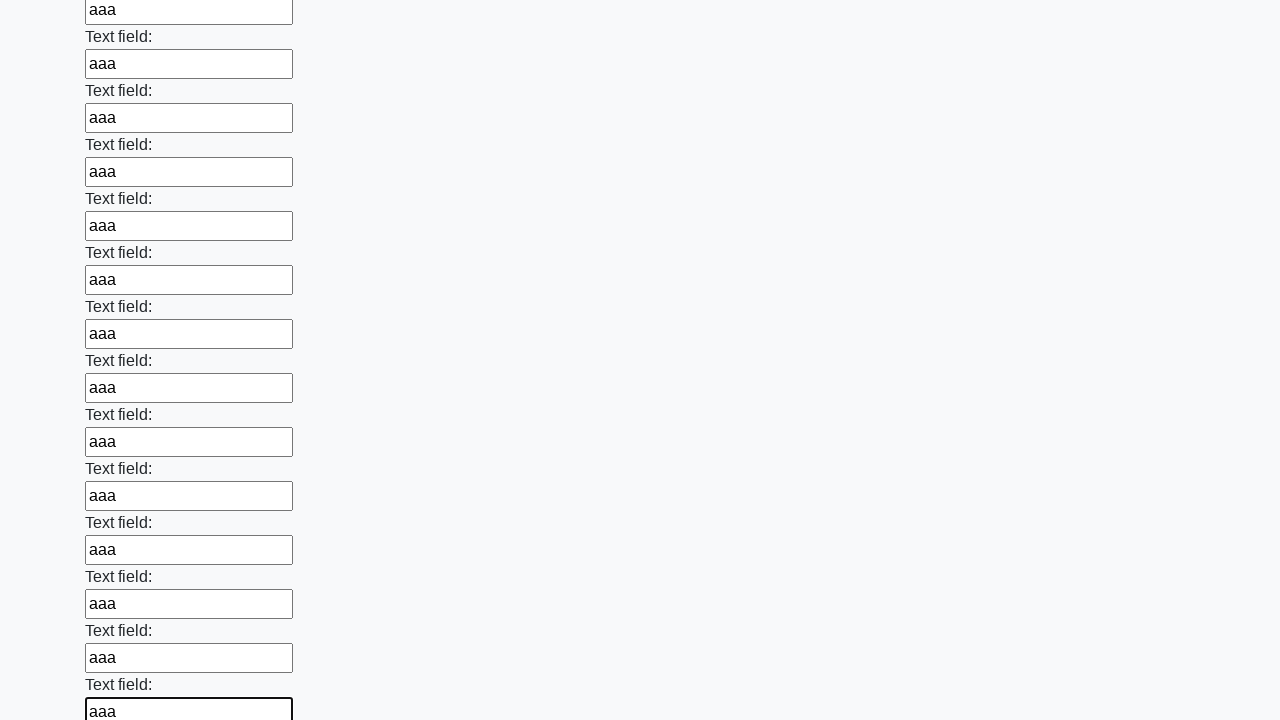

Filled an input field with 'aaa' on input >> nth=57
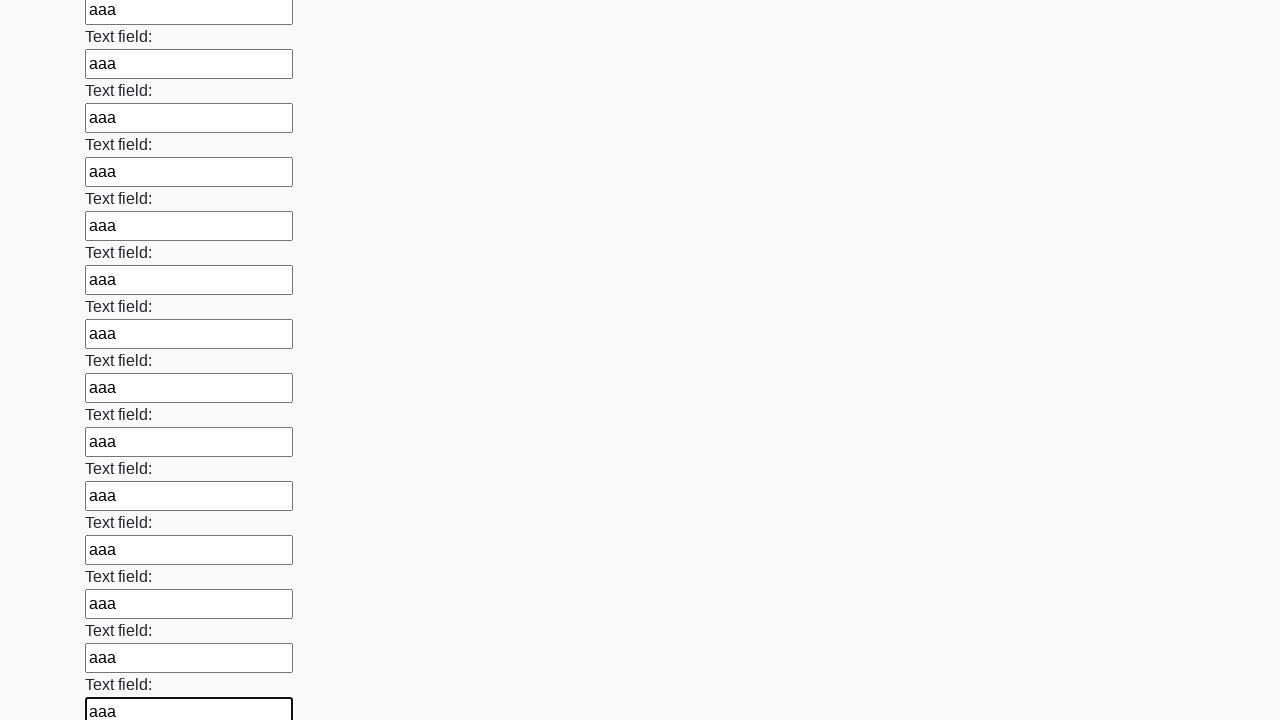

Filled an input field with 'aaa' on input >> nth=58
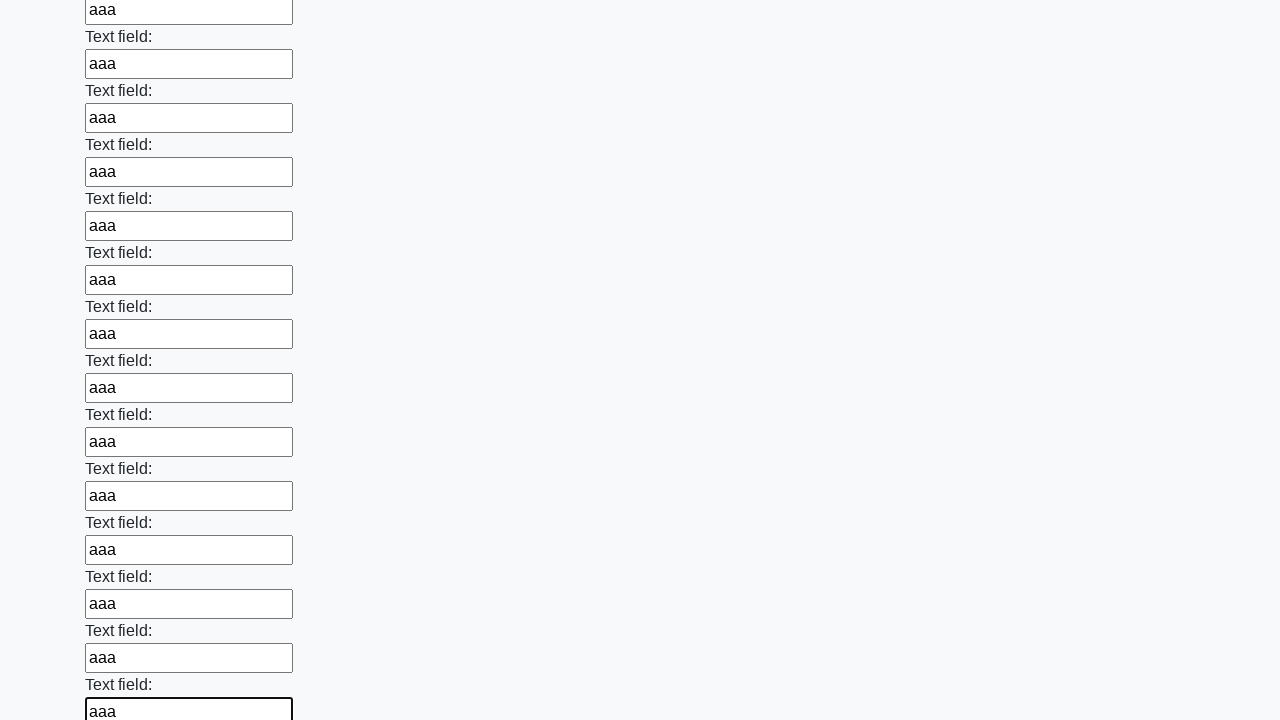

Filled an input field with 'aaa' on input >> nth=59
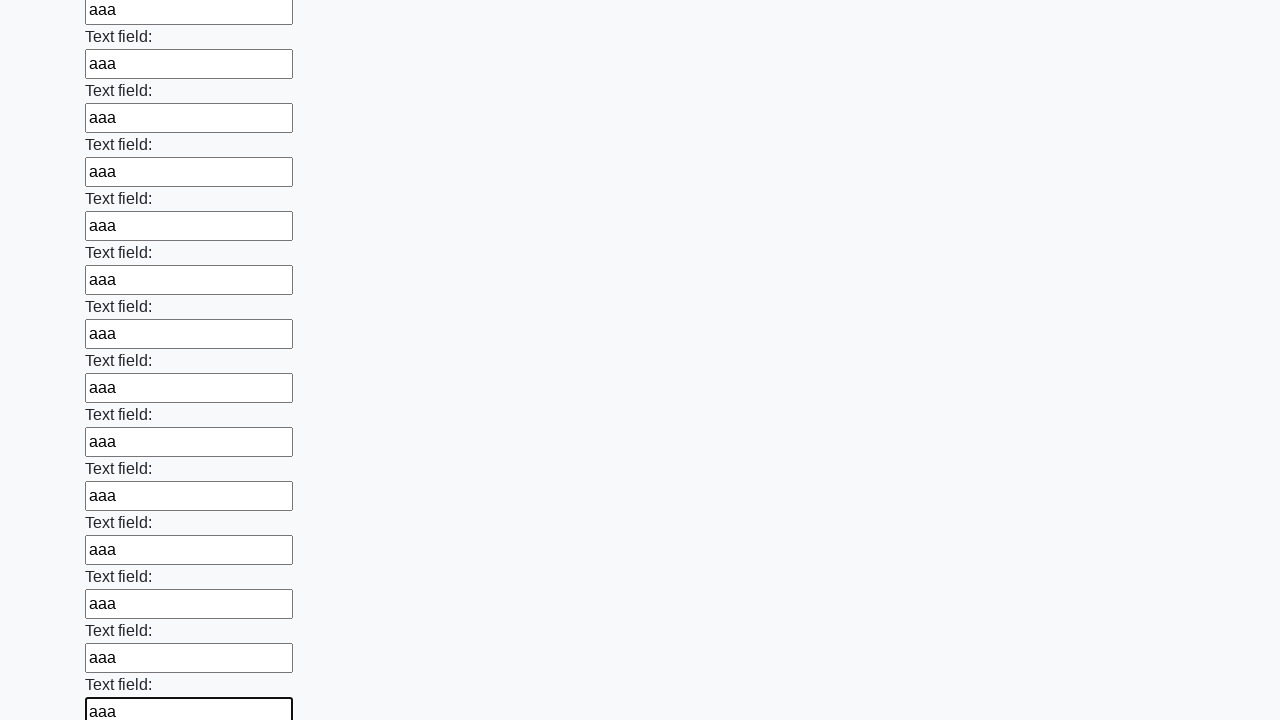

Filled an input field with 'aaa' on input >> nth=60
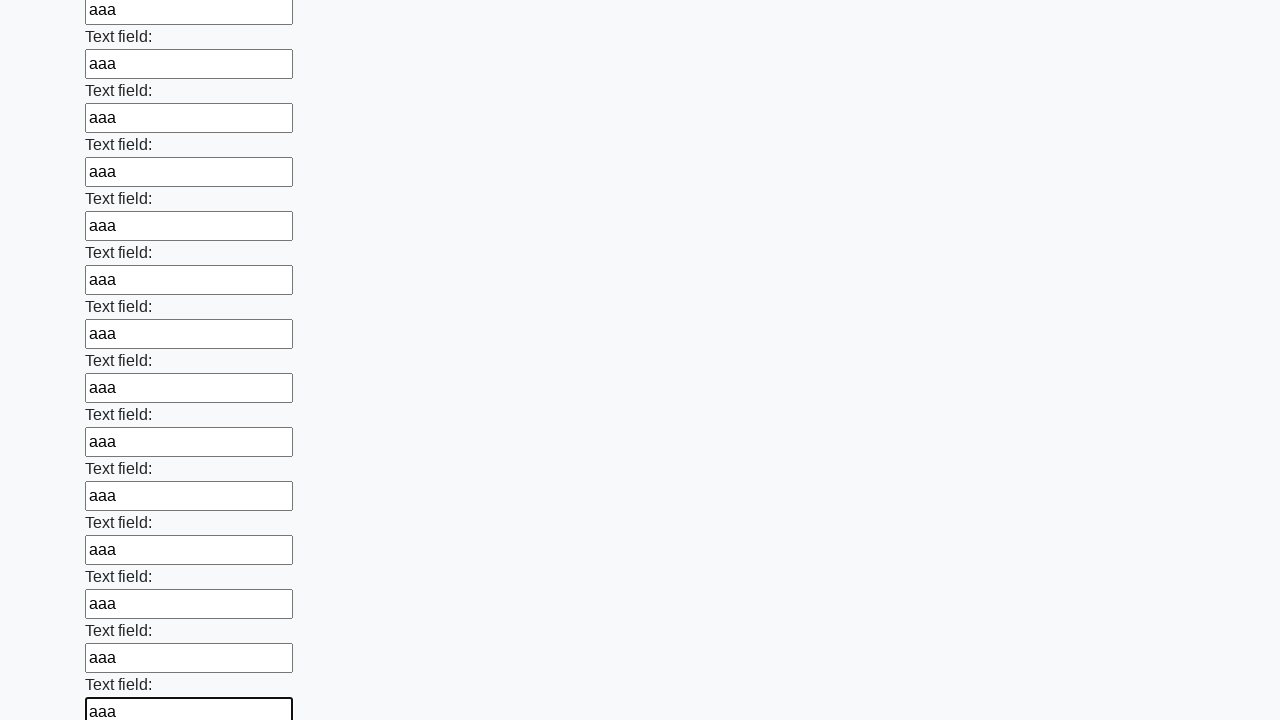

Filled an input field with 'aaa' on input >> nth=61
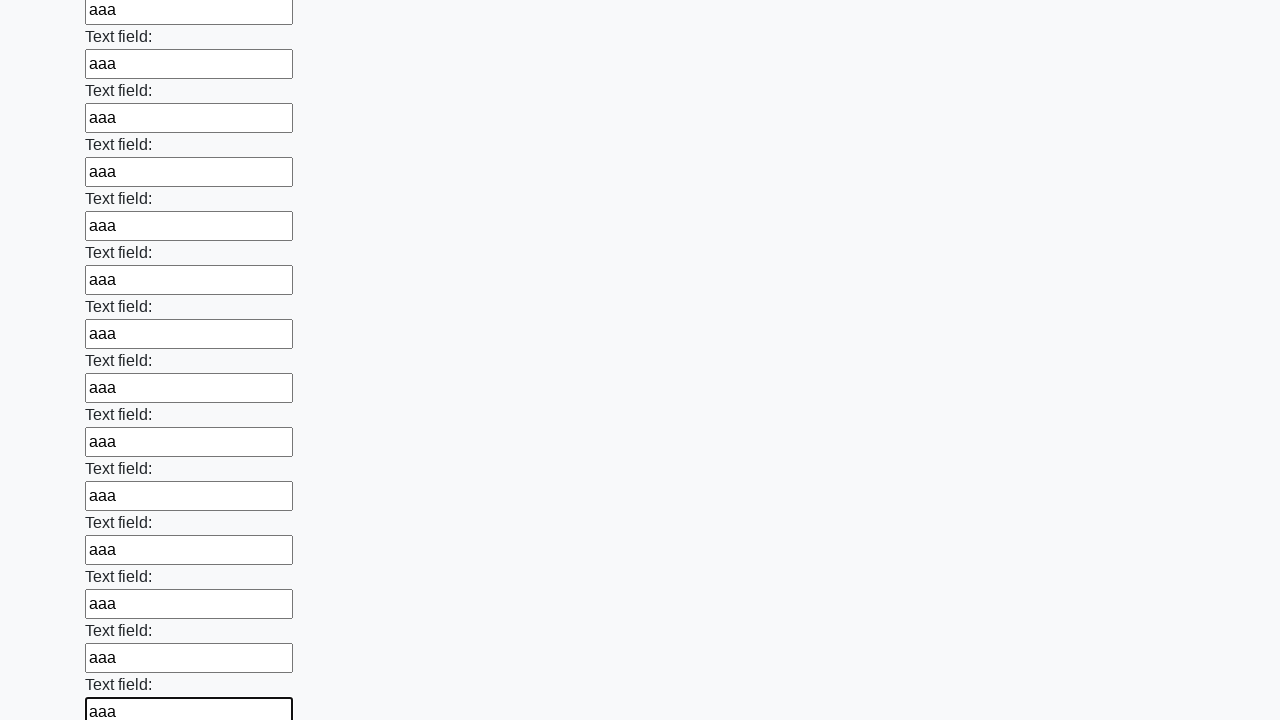

Filled an input field with 'aaa' on input >> nth=62
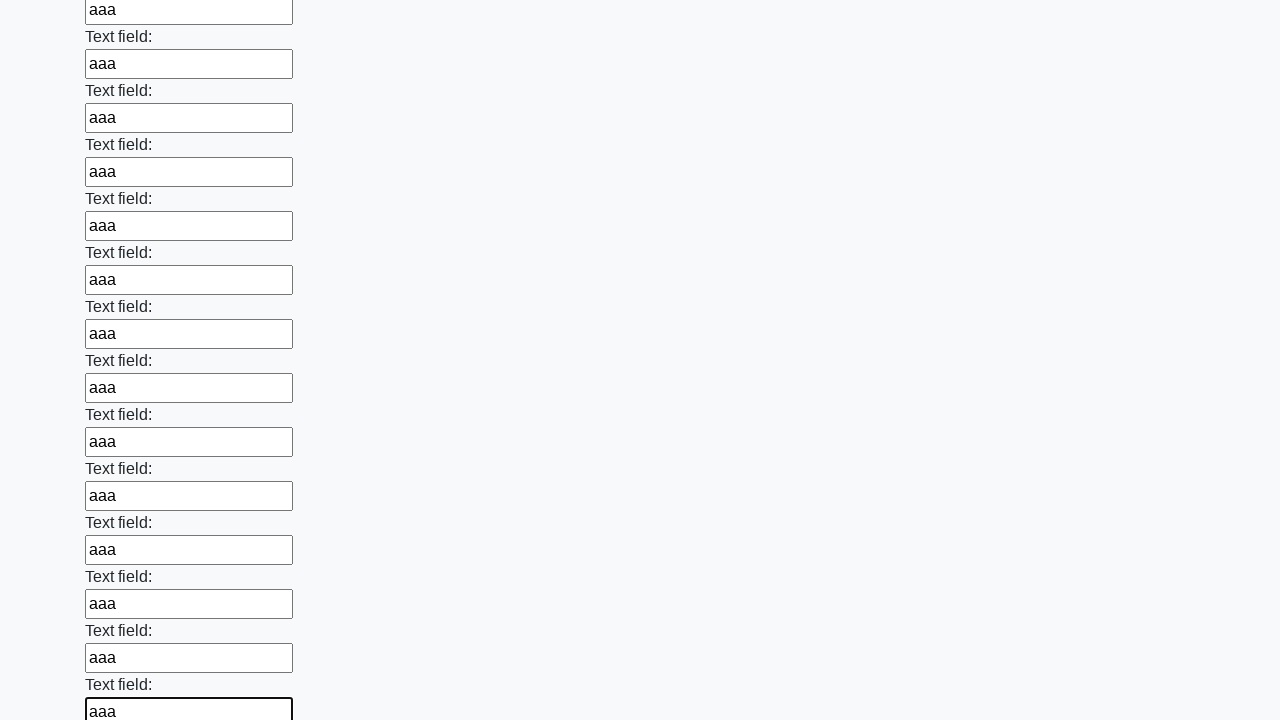

Filled an input field with 'aaa' on input >> nth=63
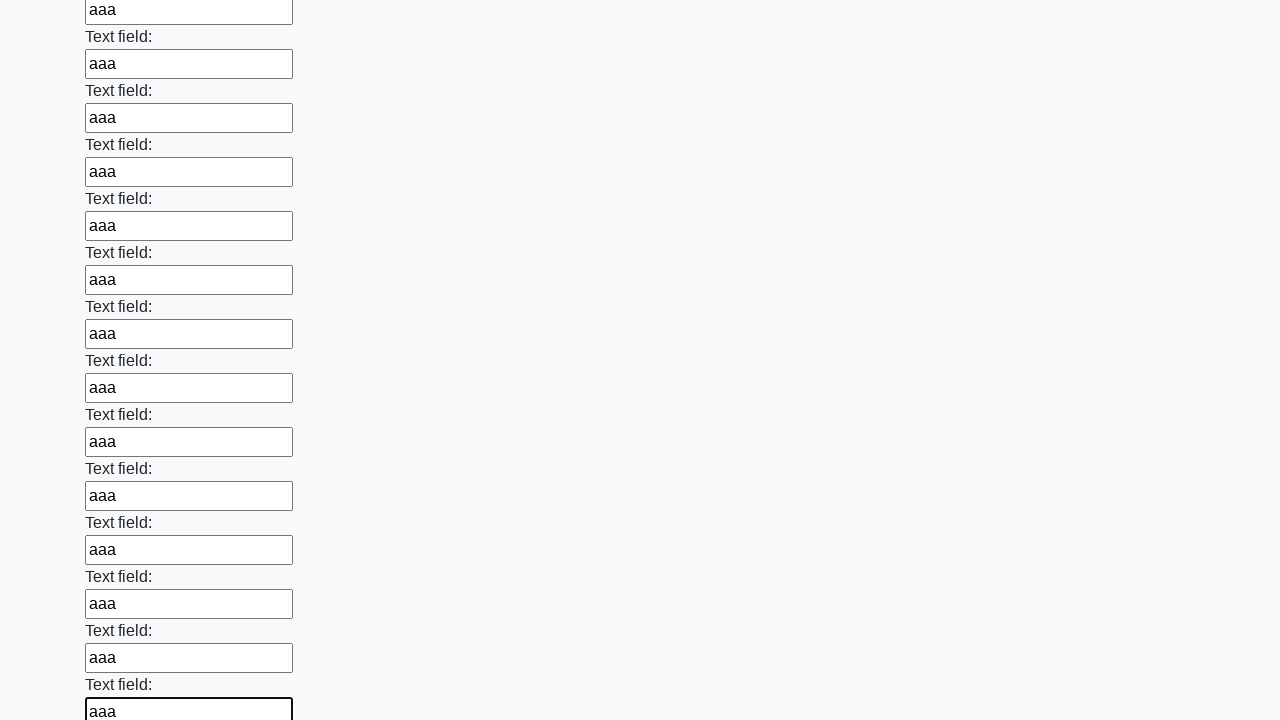

Filled an input field with 'aaa' on input >> nth=64
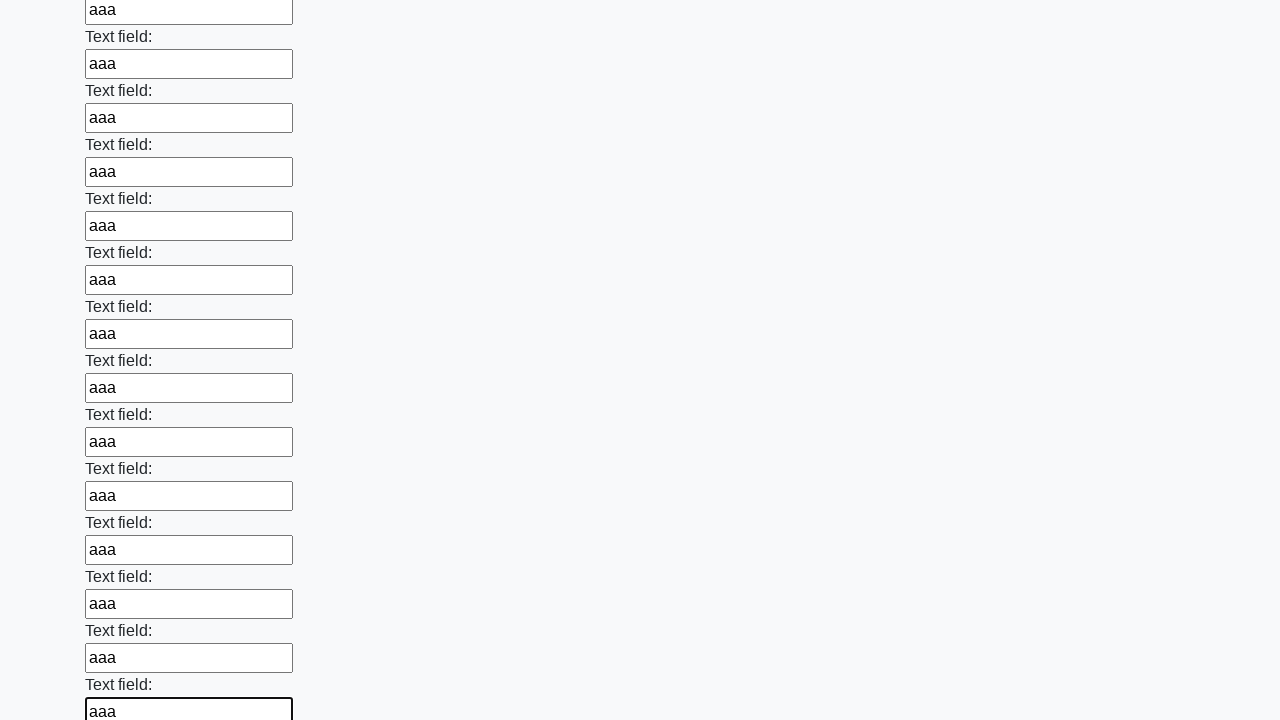

Filled an input field with 'aaa' on input >> nth=65
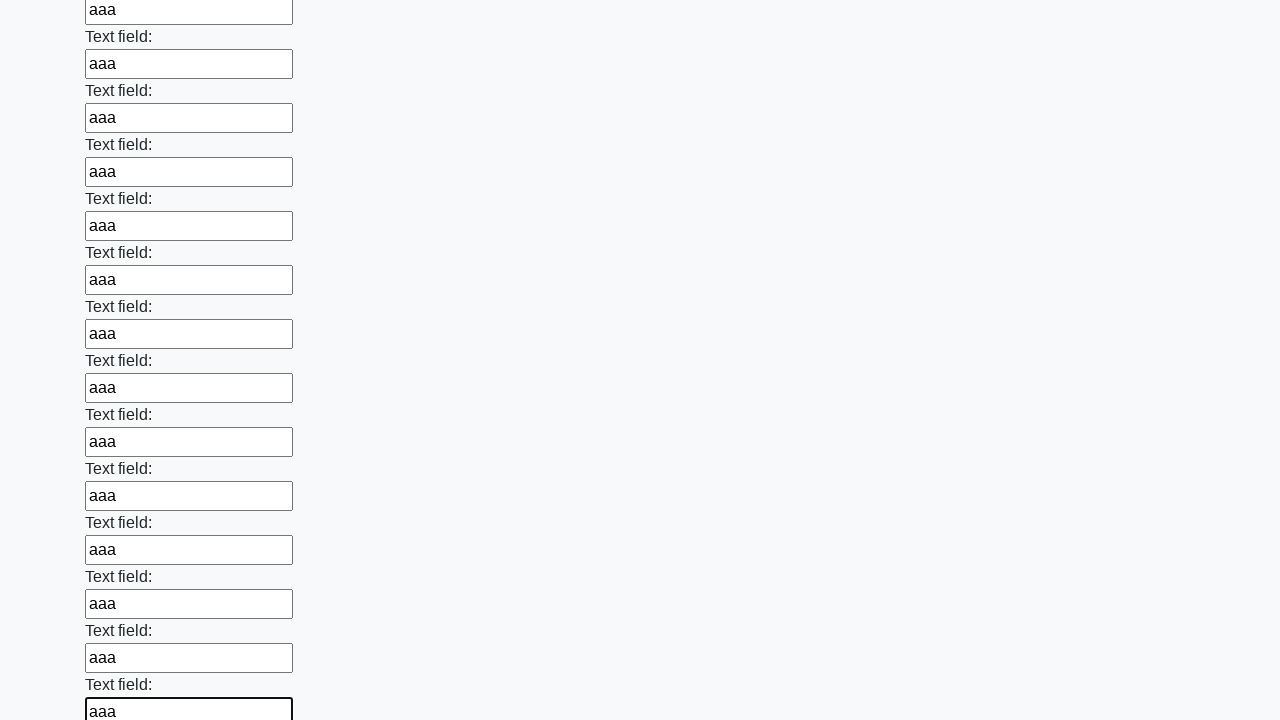

Filled an input field with 'aaa' on input >> nth=66
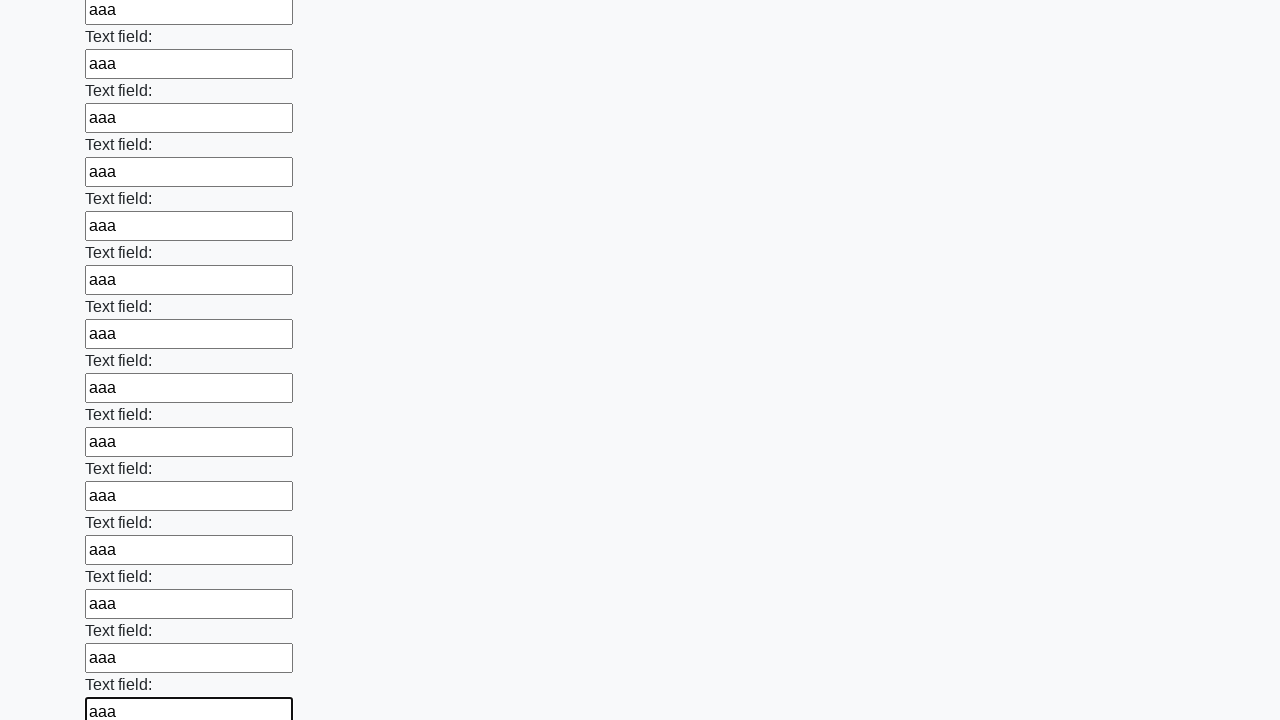

Filled an input field with 'aaa' on input >> nth=67
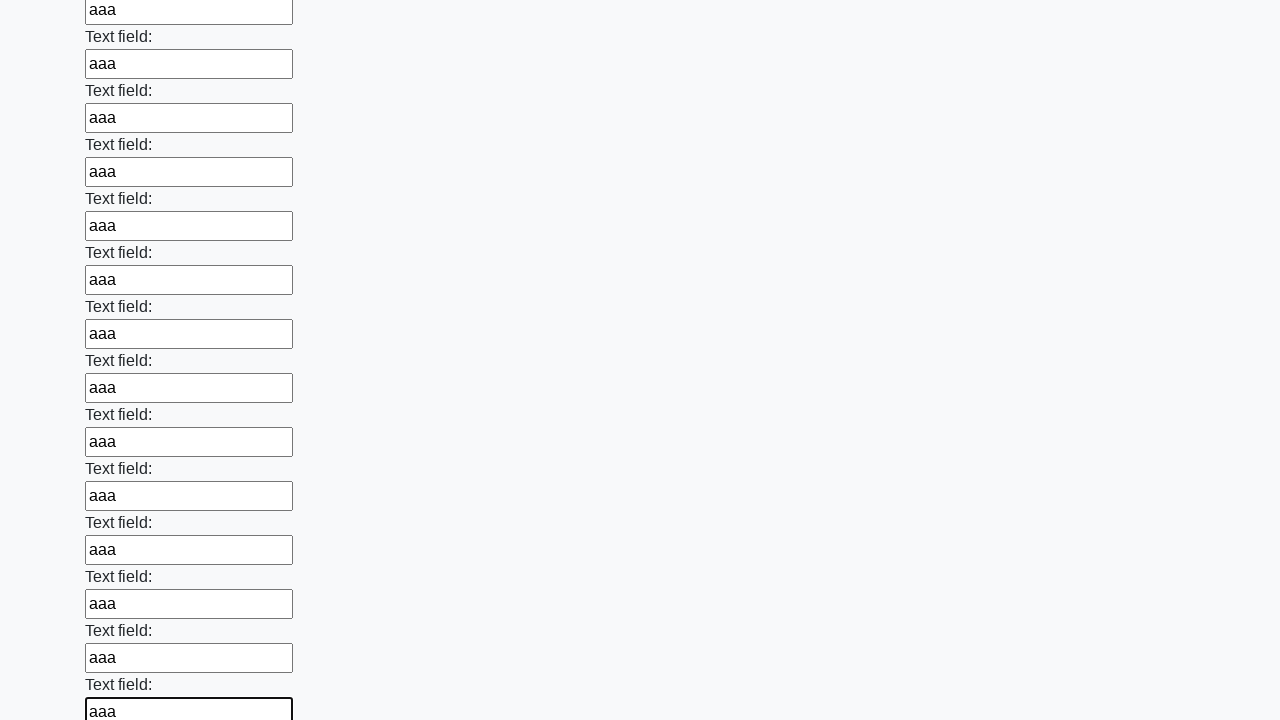

Filled an input field with 'aaa' on input >> nth=68
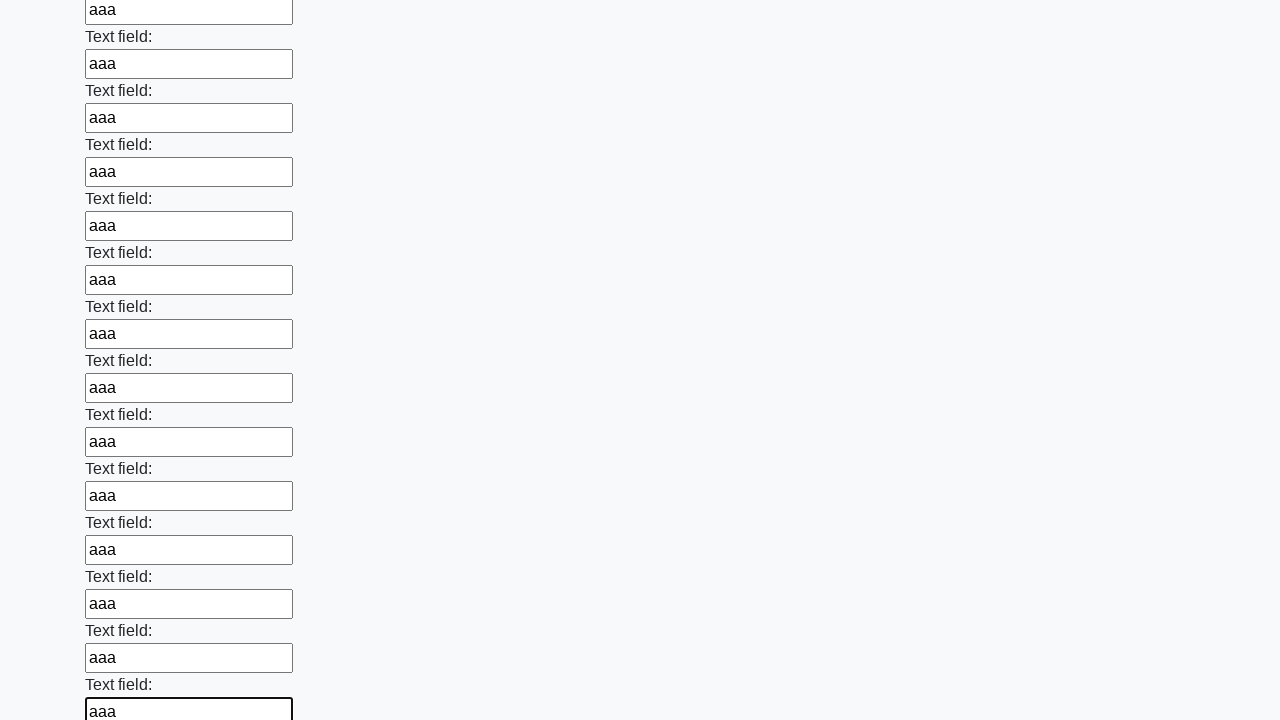

Filled an input field with 'aaa' on input >> nth=69
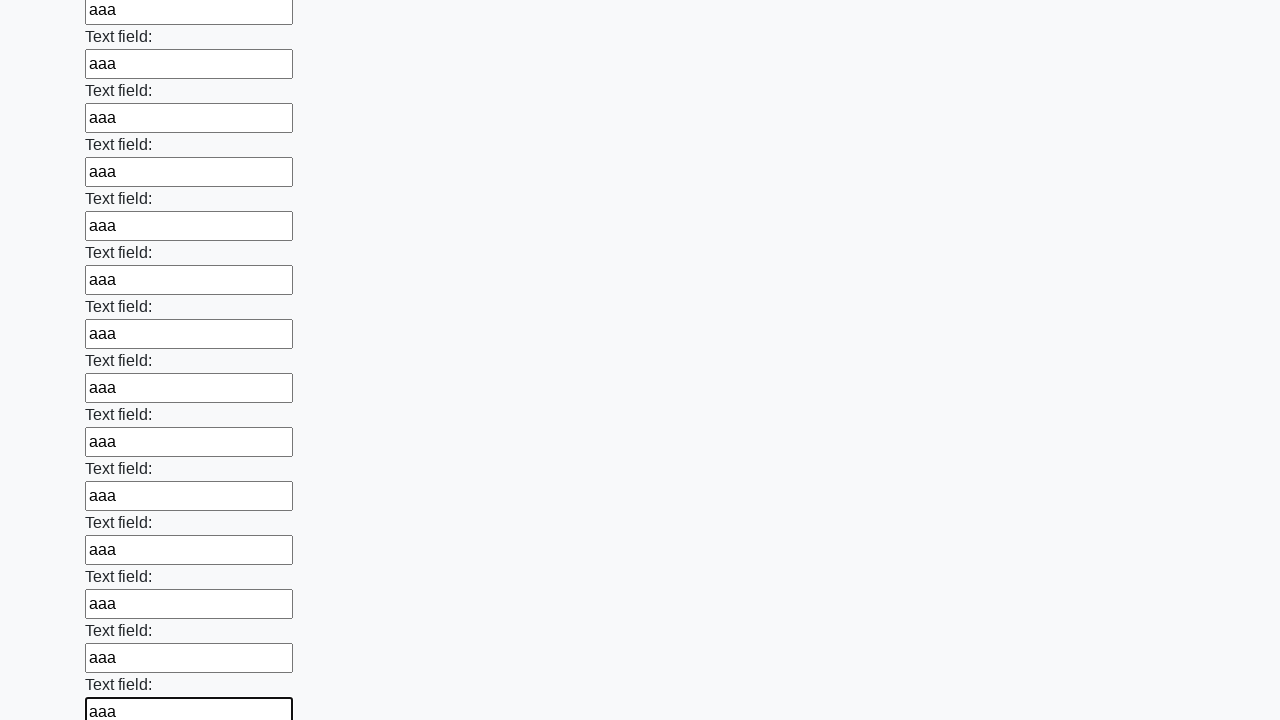

Filled an input field with 'aaa' on input >> nth=70
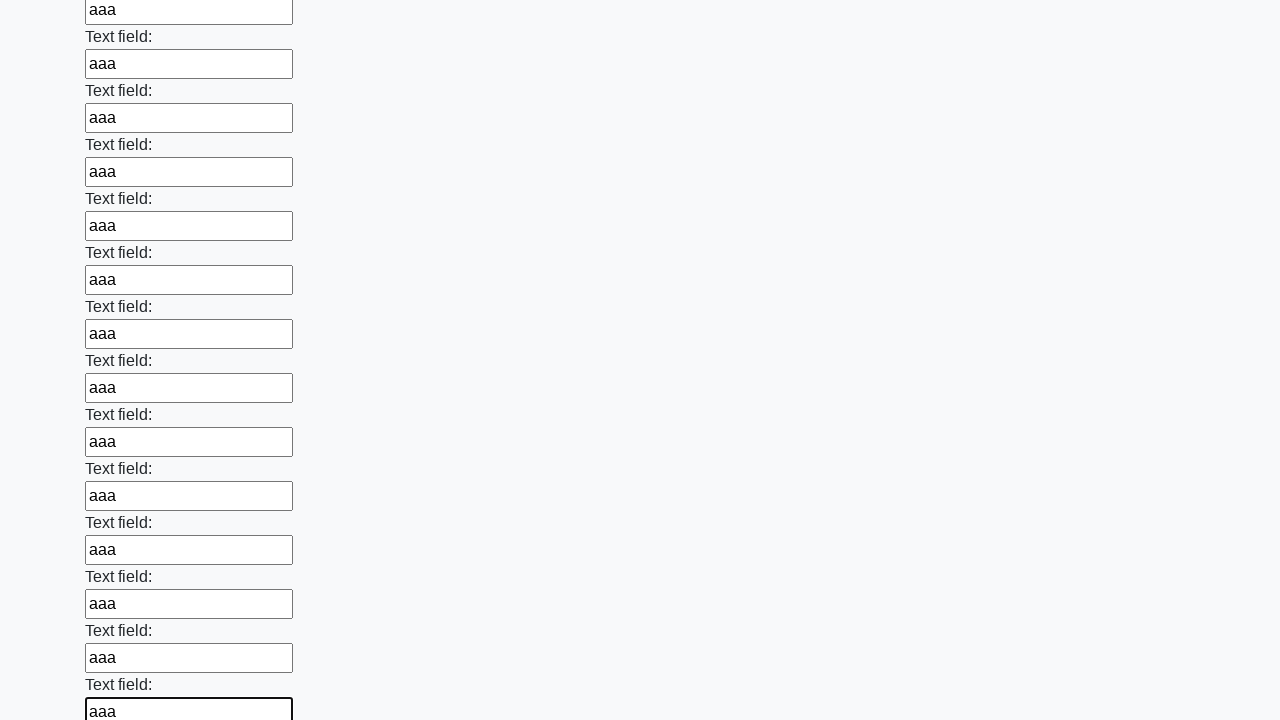

Filled an input field with 'aaa' on input >> nth=71
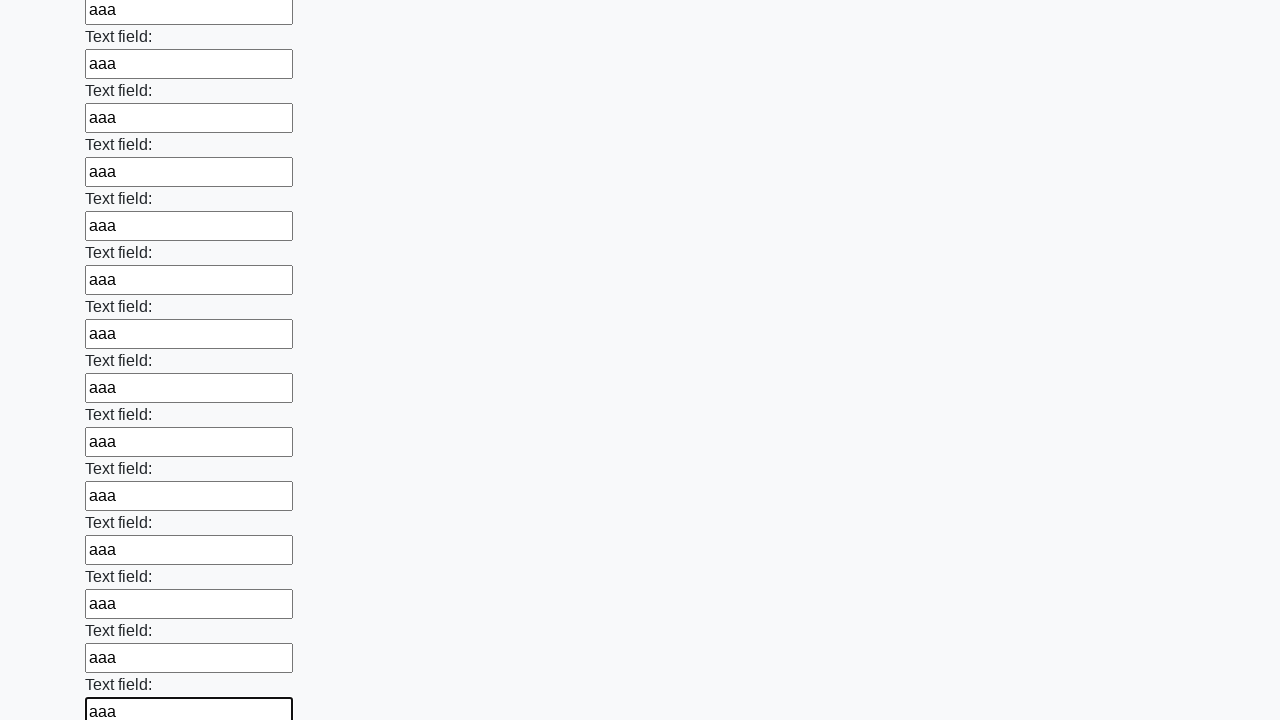

Filled an input field with 'aaa' on input >> nth=72
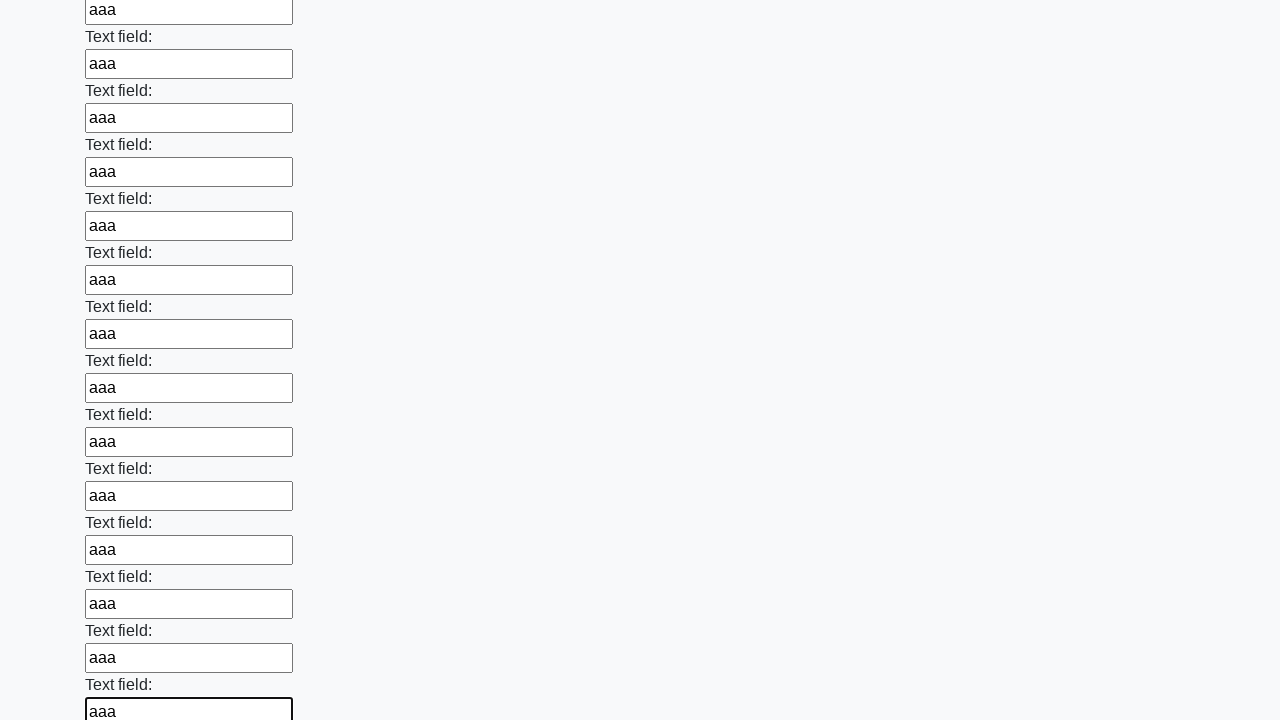

Filled an input field with 'aaa' on input >> nth=73
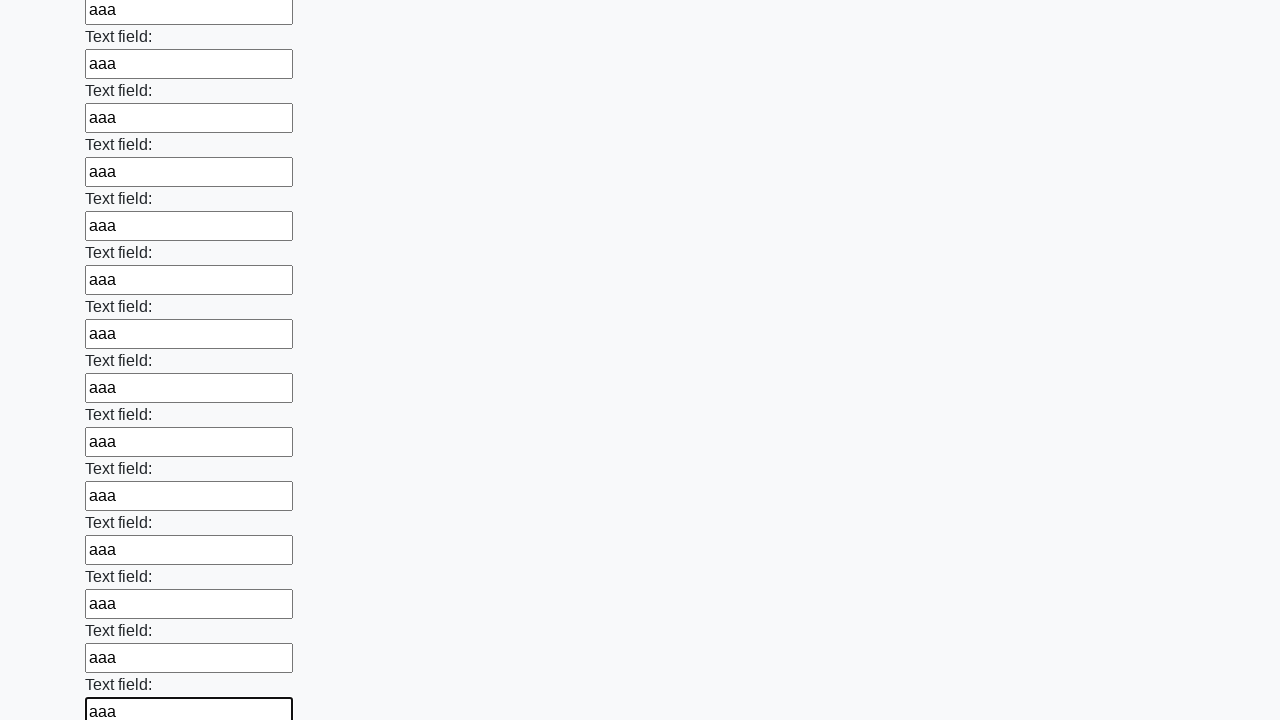

Filled an input field with 'aaa' on input >> nth=74
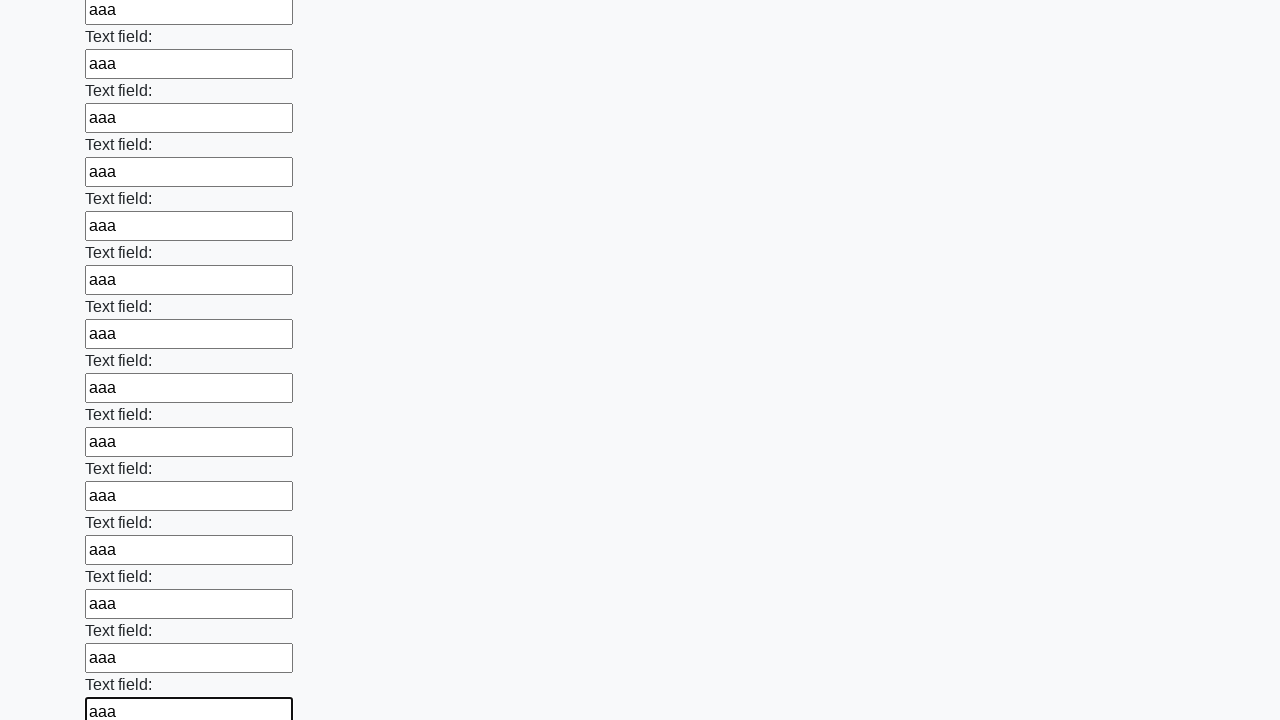

Filled an input field with 'aaa' on input >> nth=75
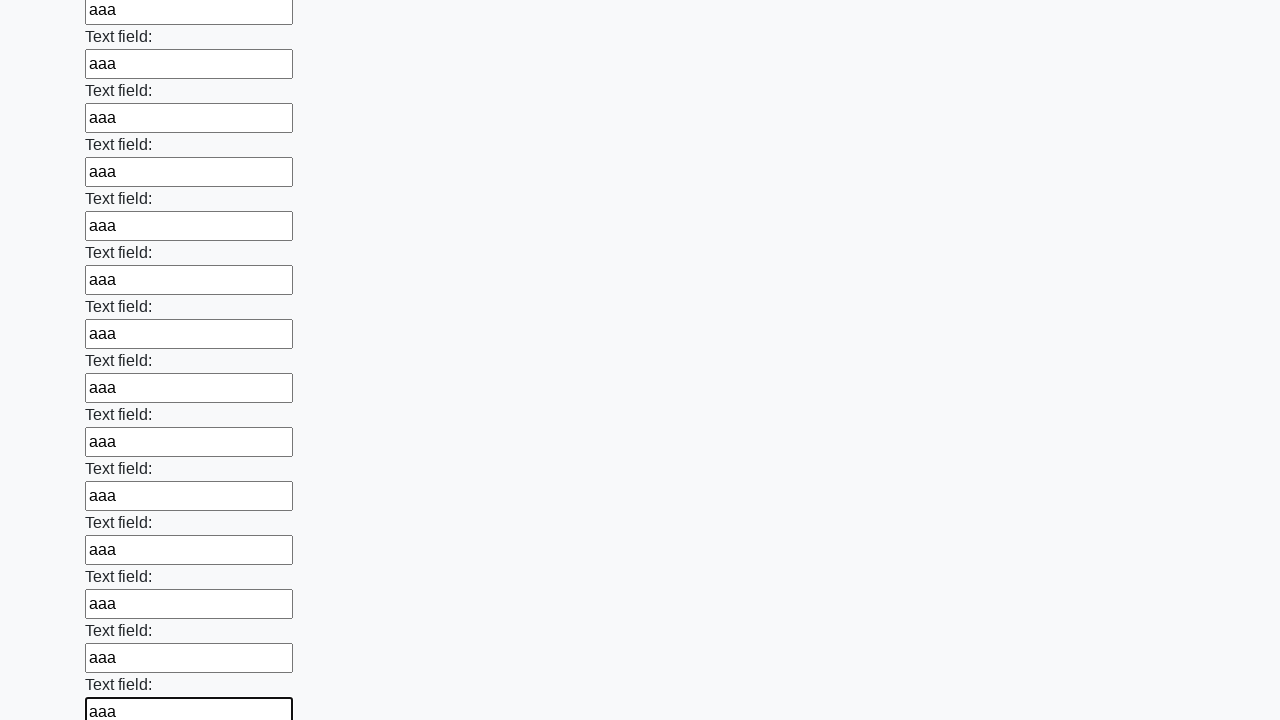

Filled an input field with 'aaa' on input >> nth=76
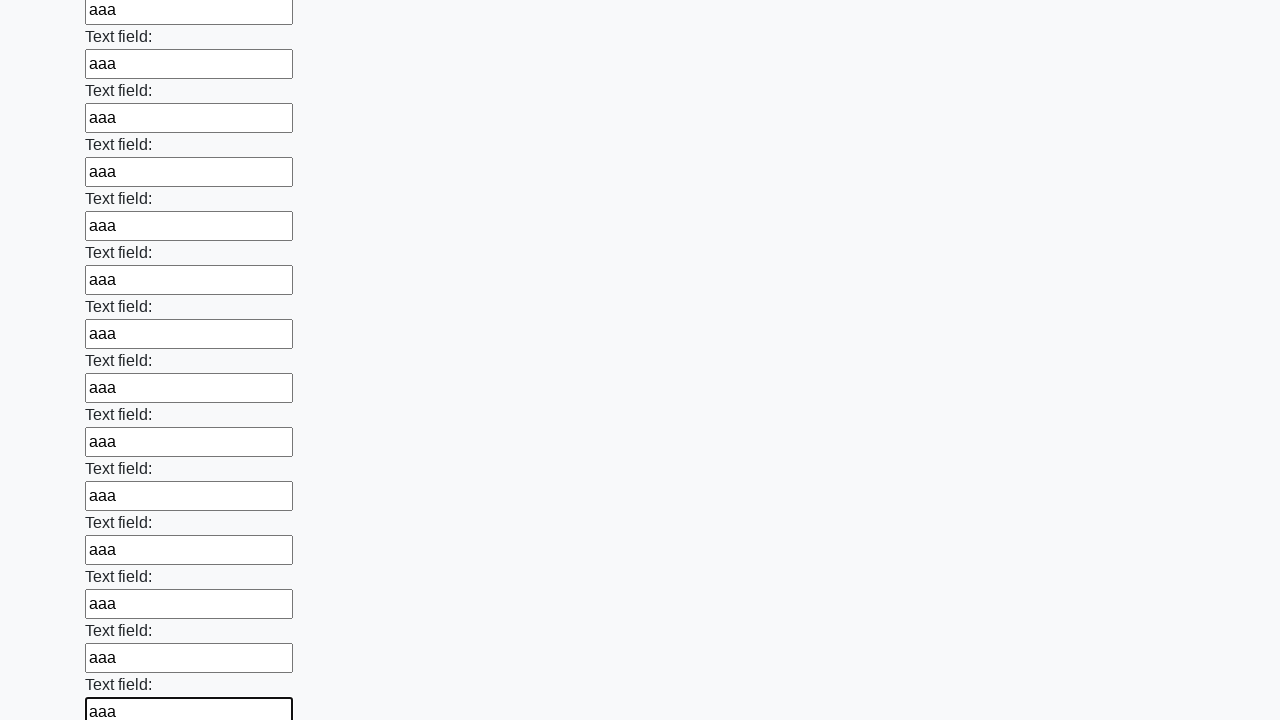

Filled an input field with 'aaa' on input >> nth=77
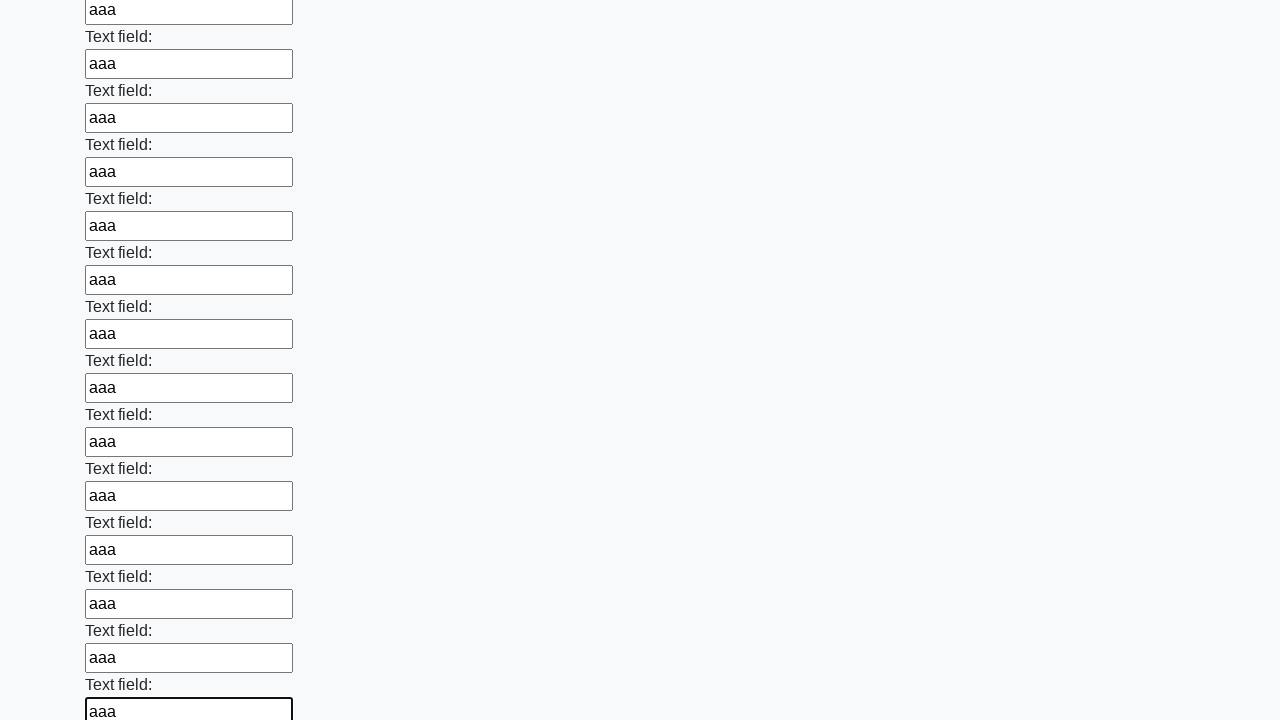

Filled an input field with 'aaa' on input >> nth=78
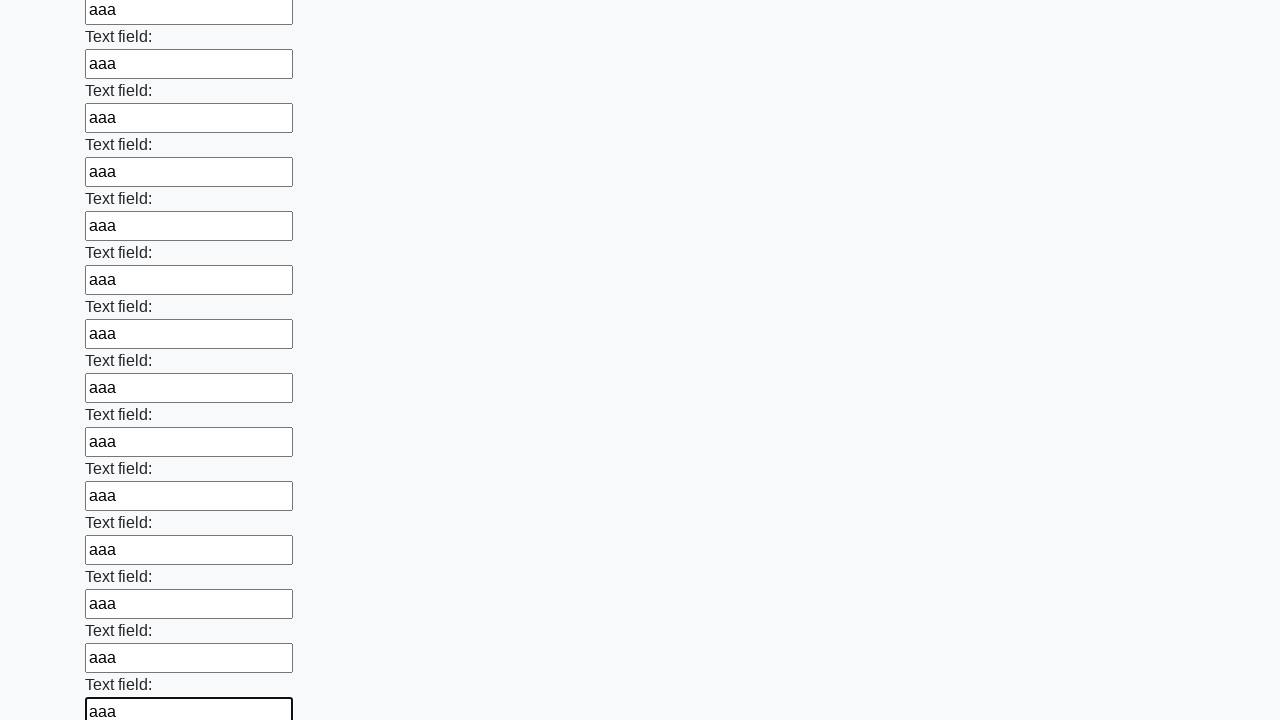

Filled an input field with 'aaa' on input >> nth=79
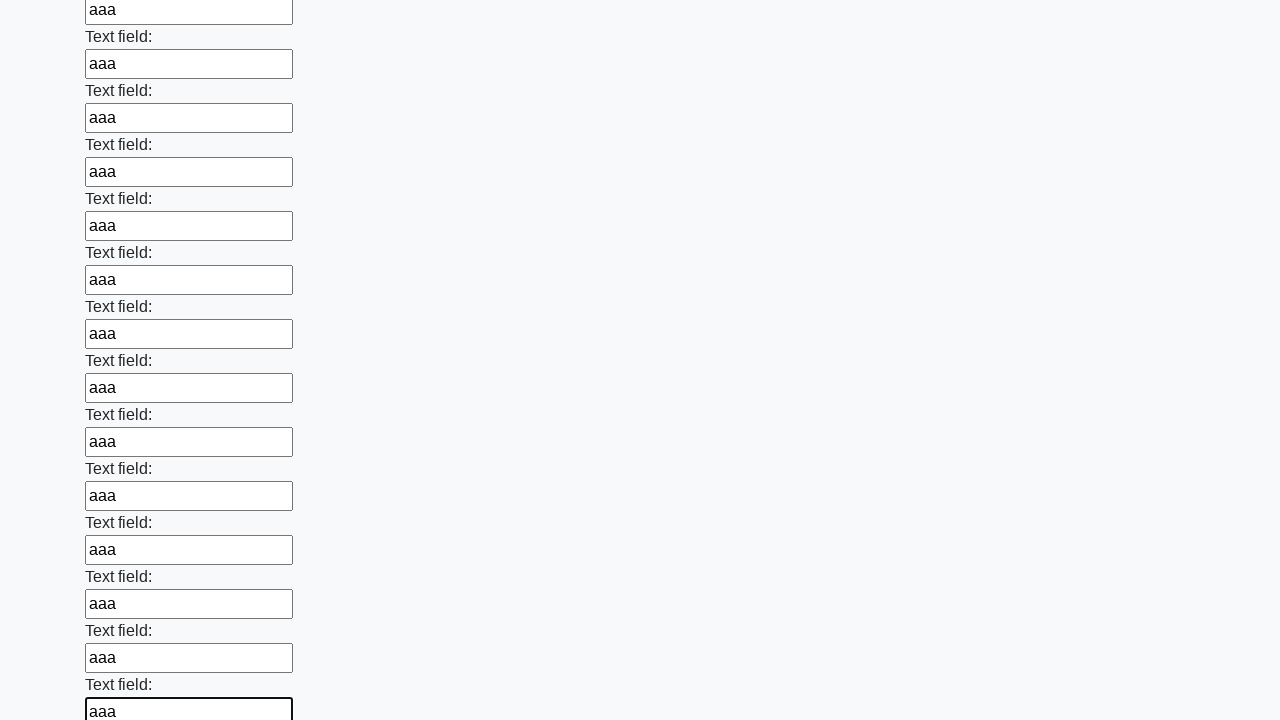

Filled an input field with 'aaa' on input >> nth=80
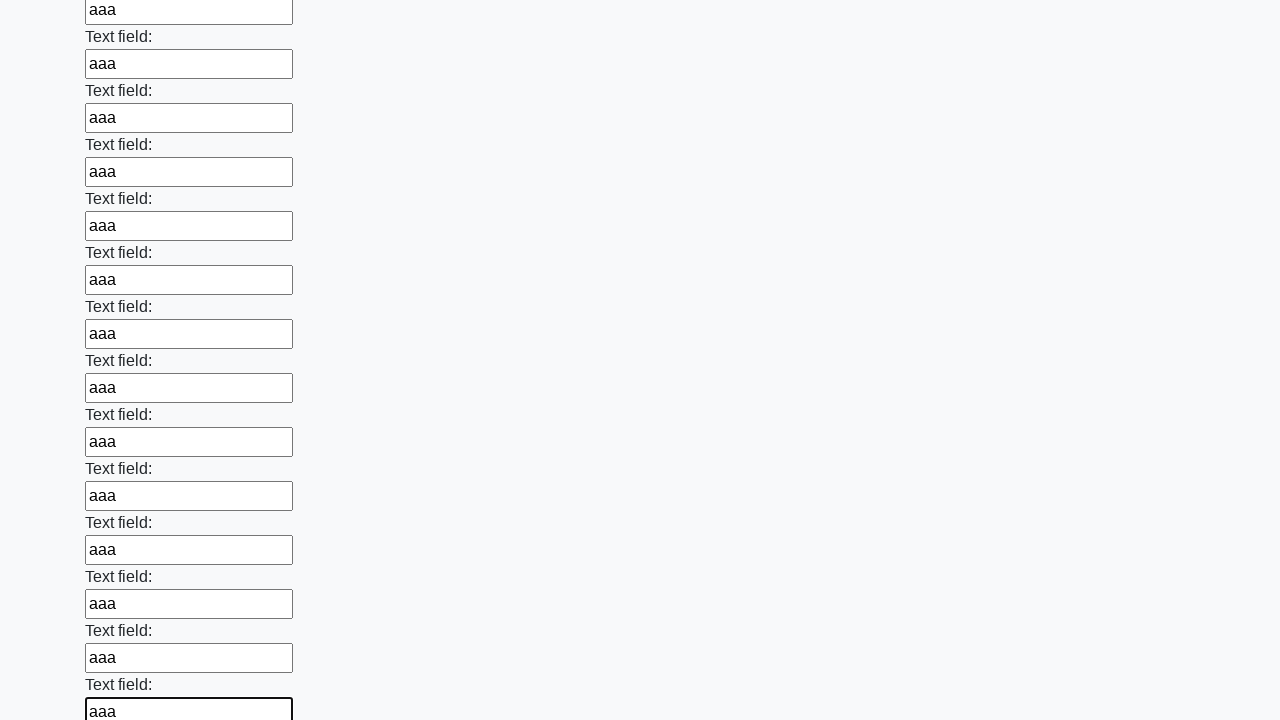

Filled an input field with 'aaa' on input >> nth=81
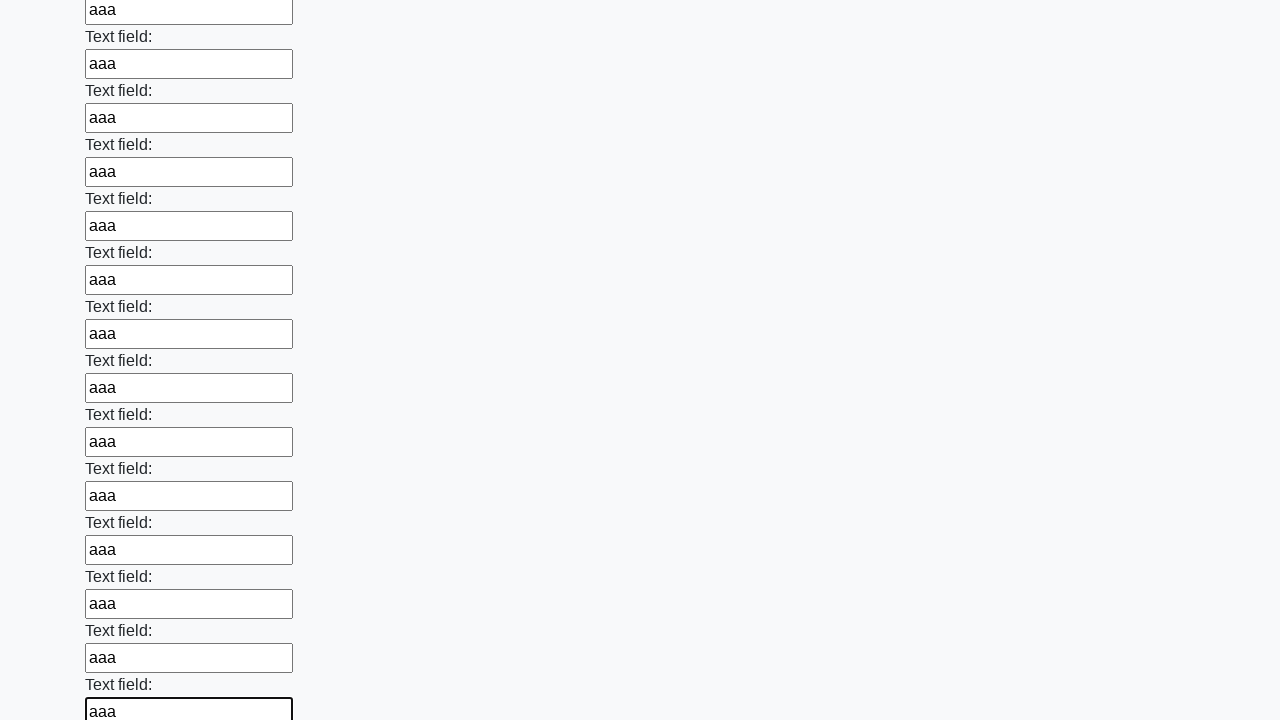

Filled an input field with 'aaa' on input >> nth=82
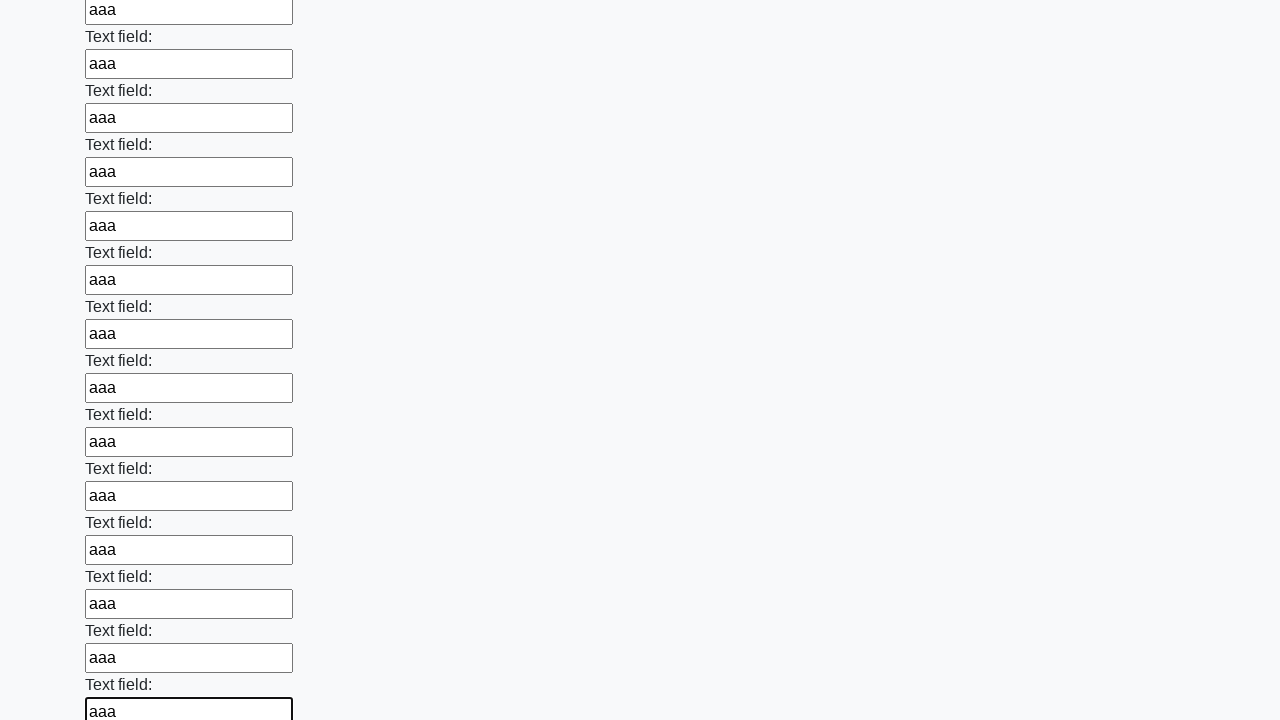

Filled an input field with 'aaa' on input >> nth=83
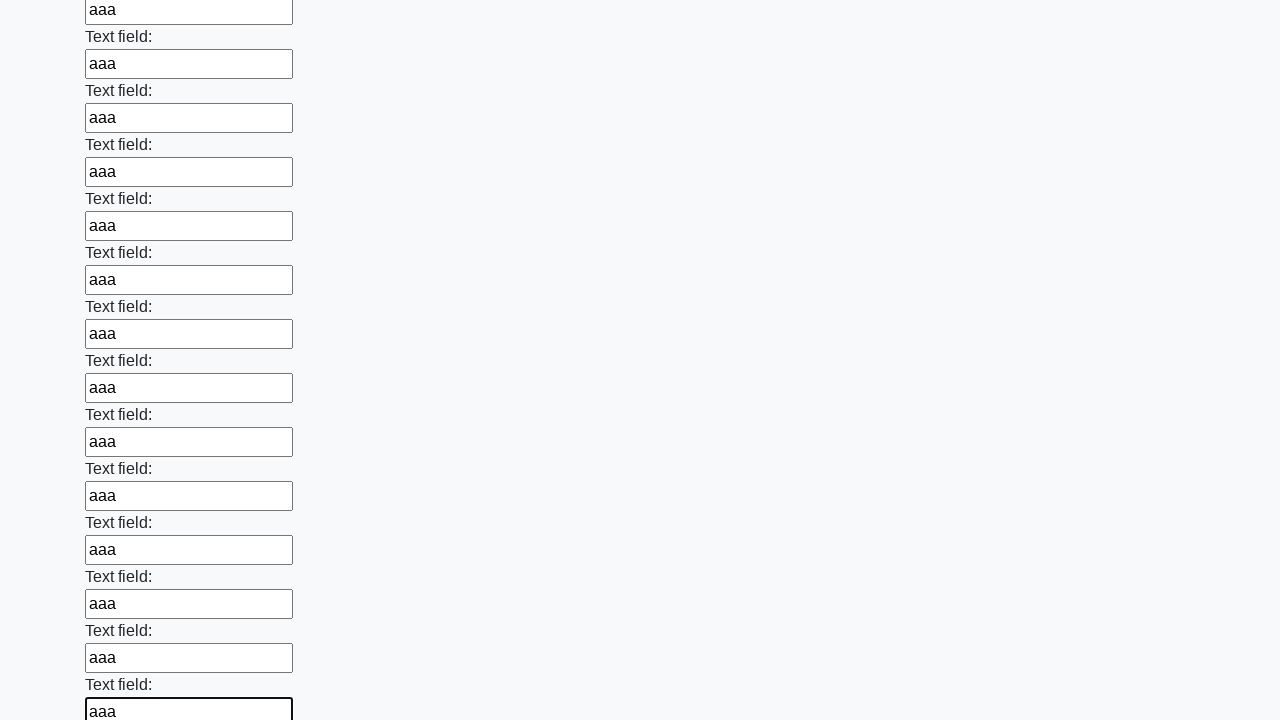

Filled an input field with 'aaa' on input >> nth=84
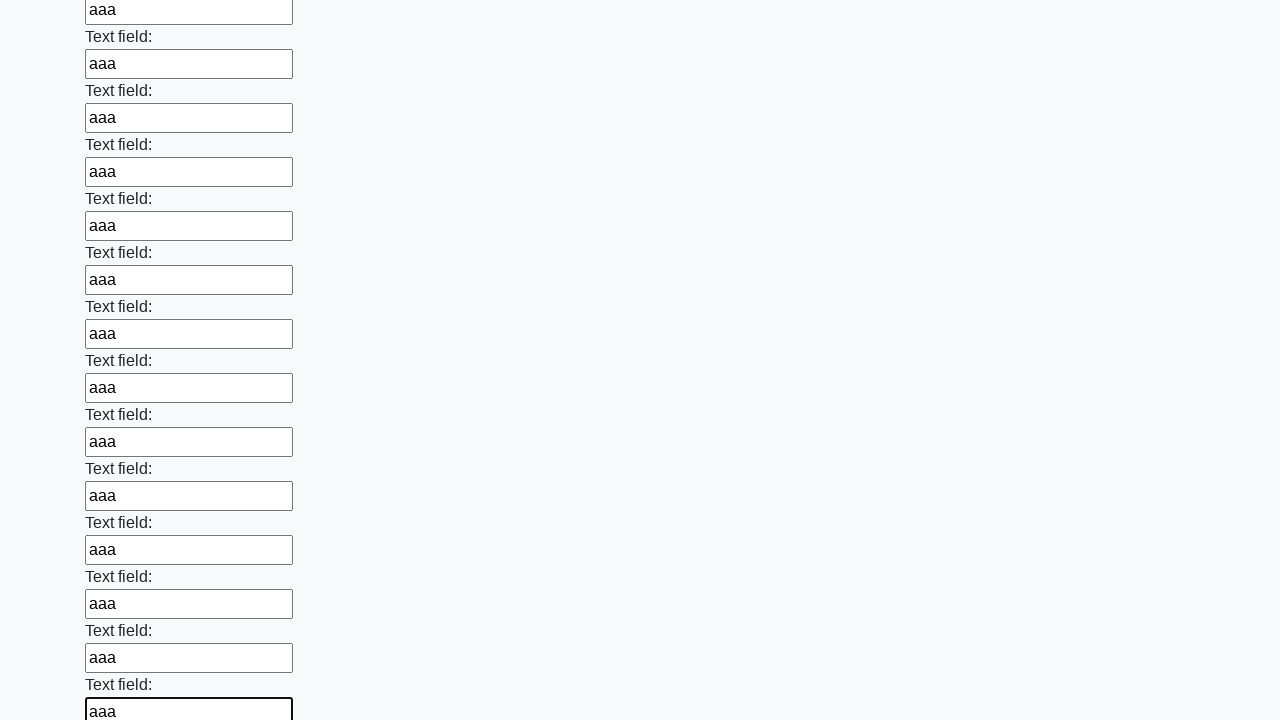

Filled an input field with 'aaa' on input >> nth=85
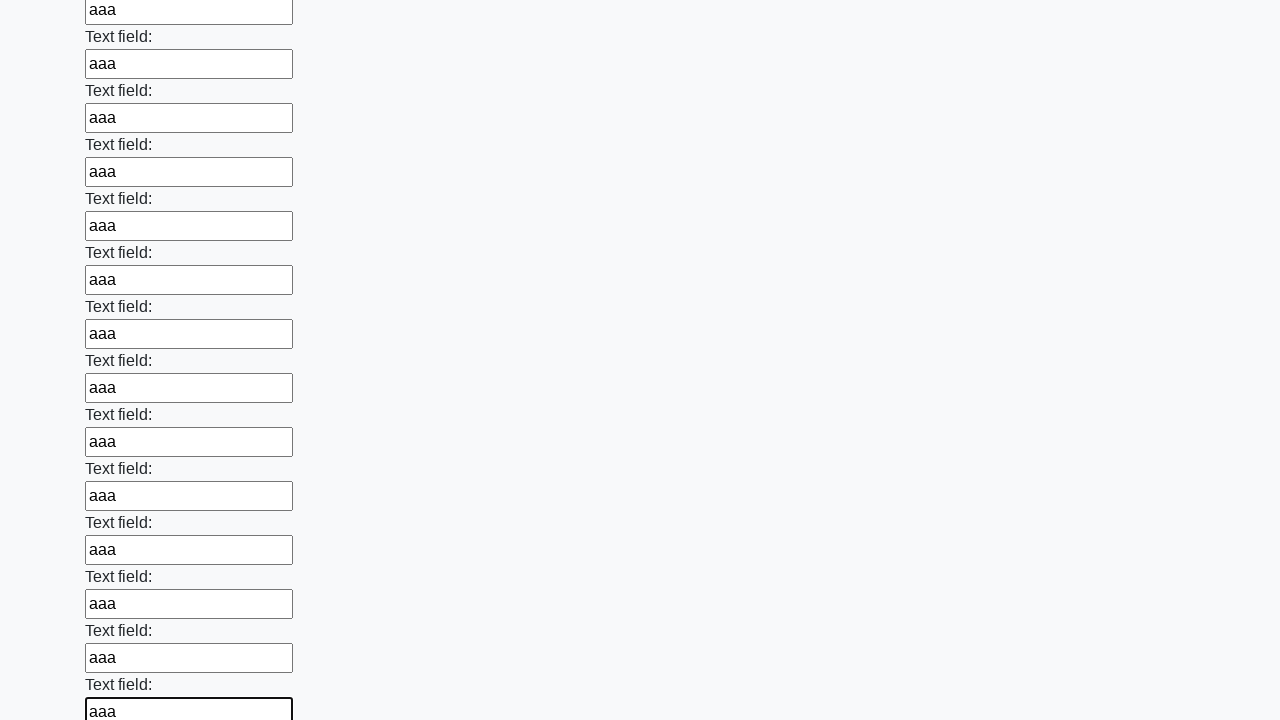

Filled an input field with 'aaa' on input >> nth=86
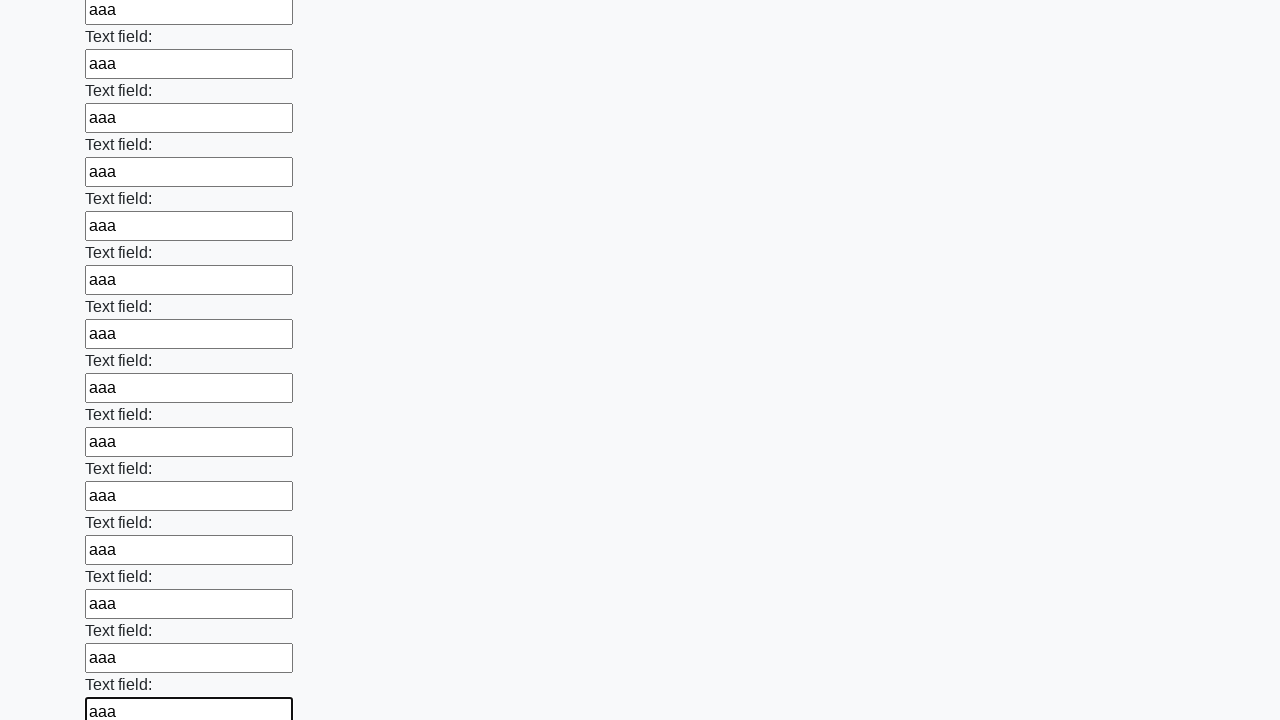

Filled an input field with 'aaa' on input >> nth=87
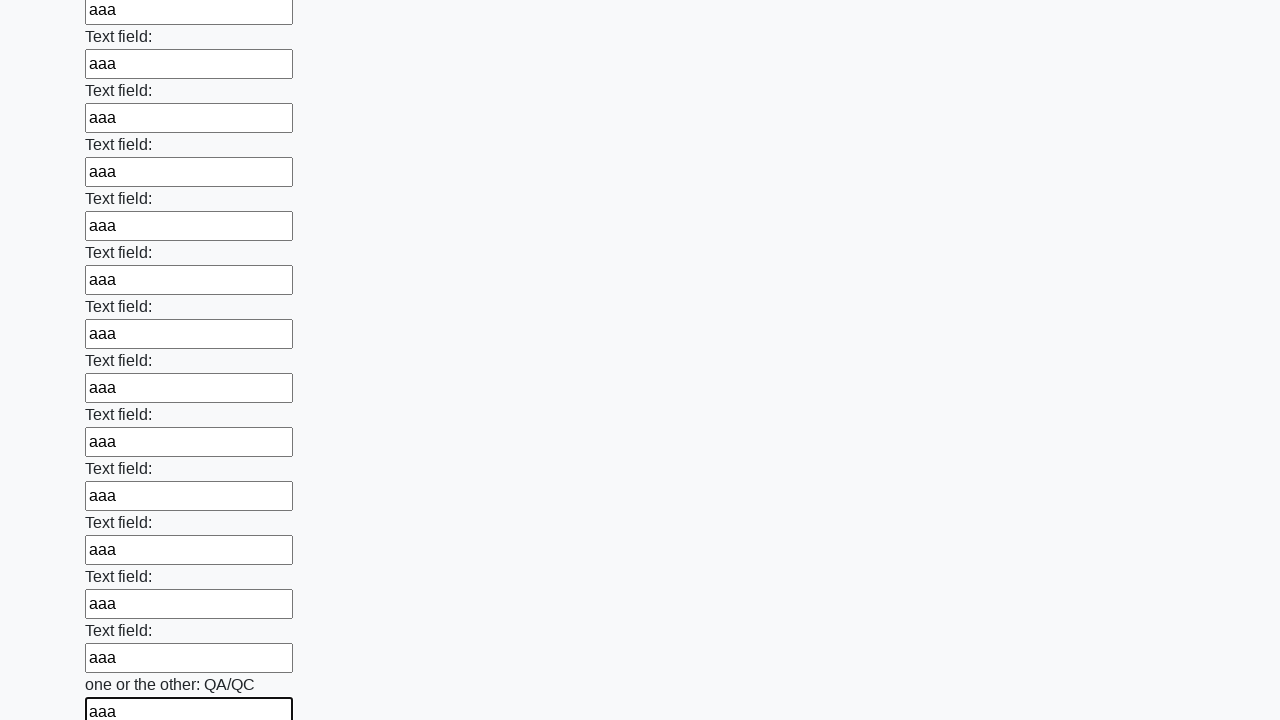

Filled an input field with 'aaa' on input >> nth=88
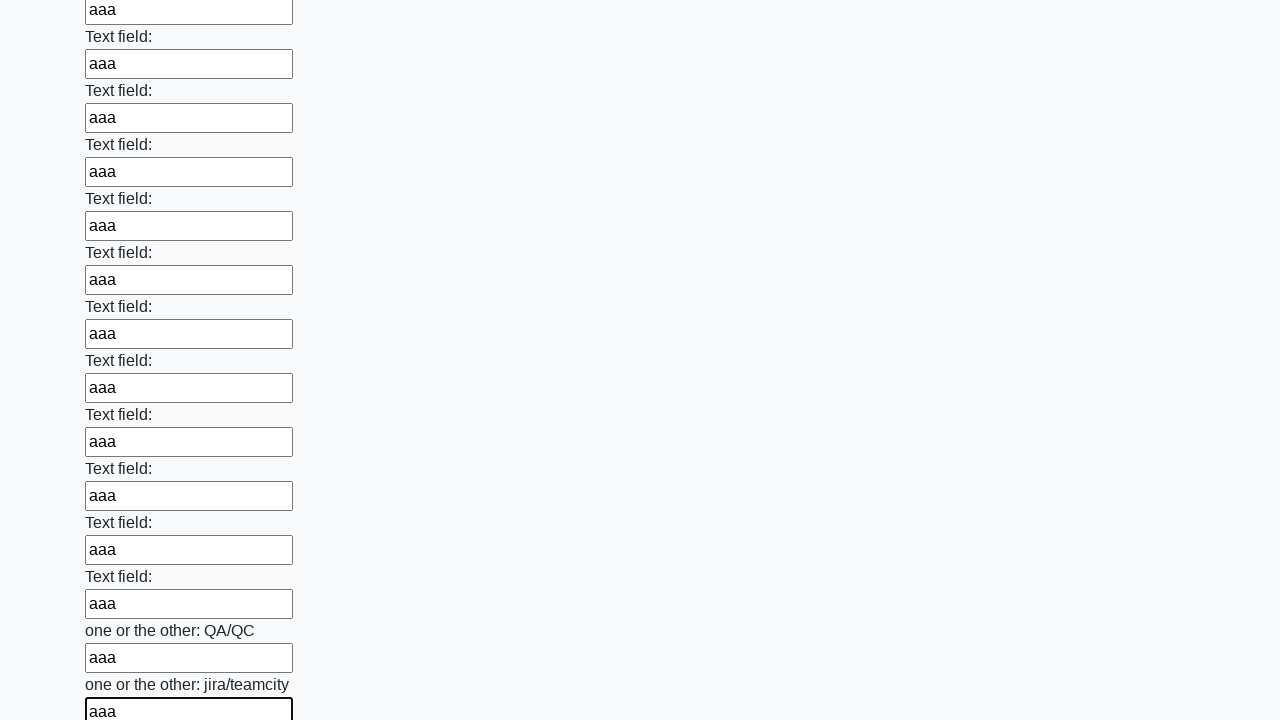

Filled an input field with 'aaa' on input >> nth=89
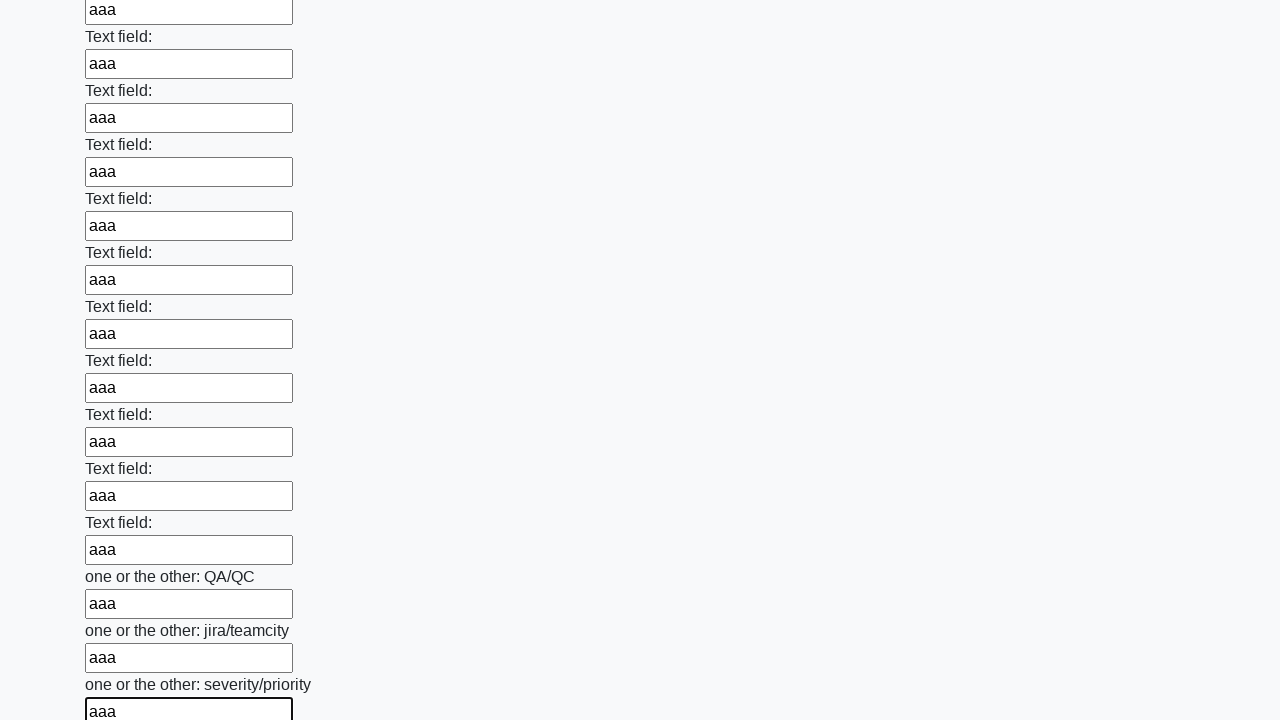

Filled an input field with 'aaa' on input >> nth=90
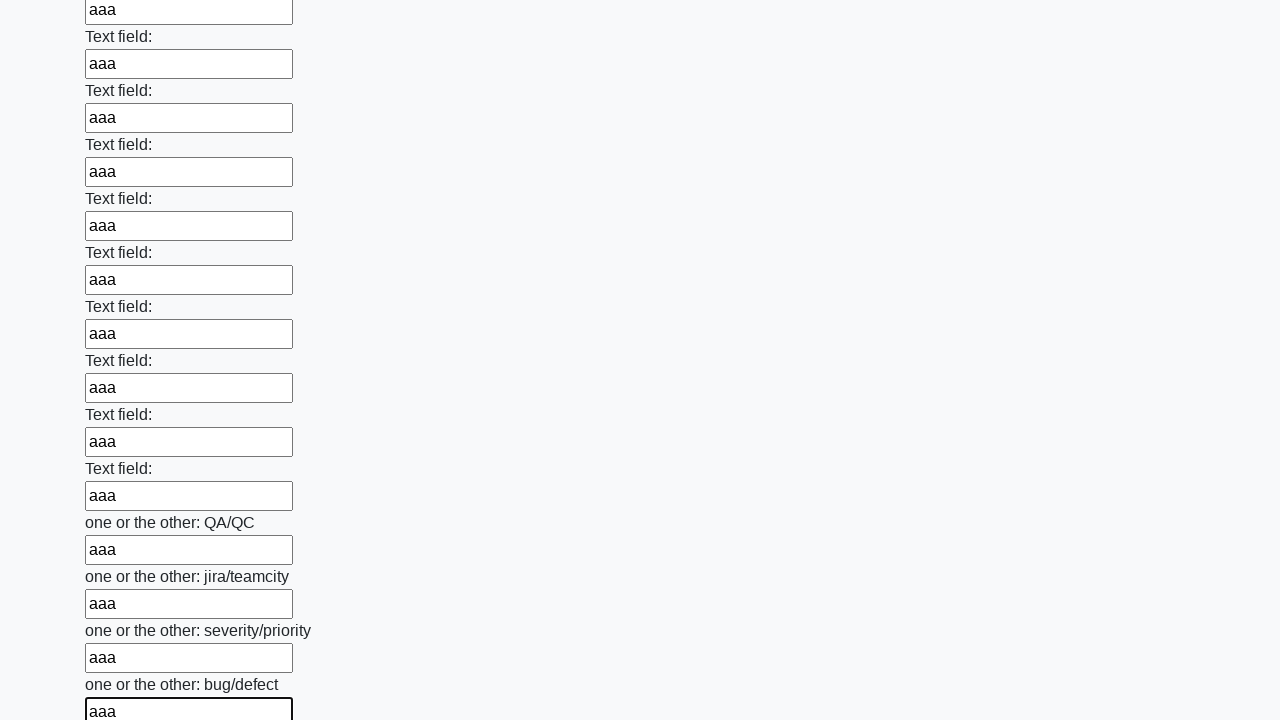

Filled an input field with 'aaa' on input >> nth=91
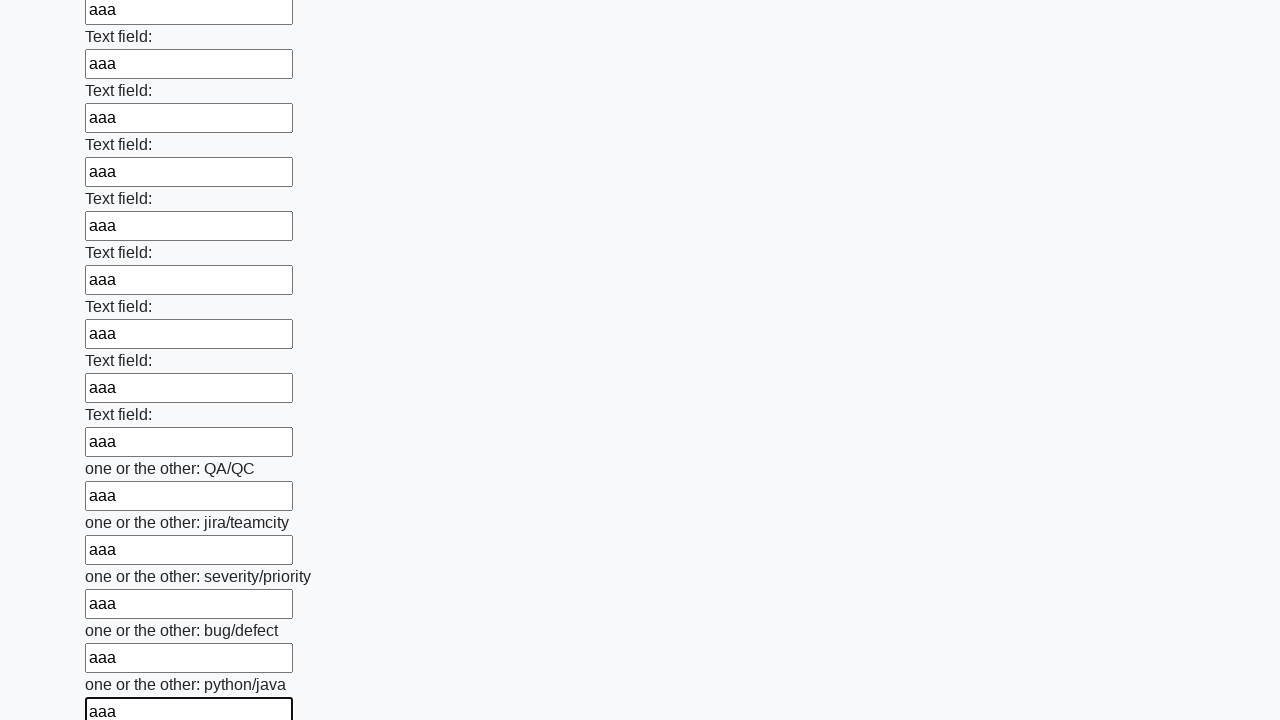

Filled an input field with 'aaa' on input >> nth=92
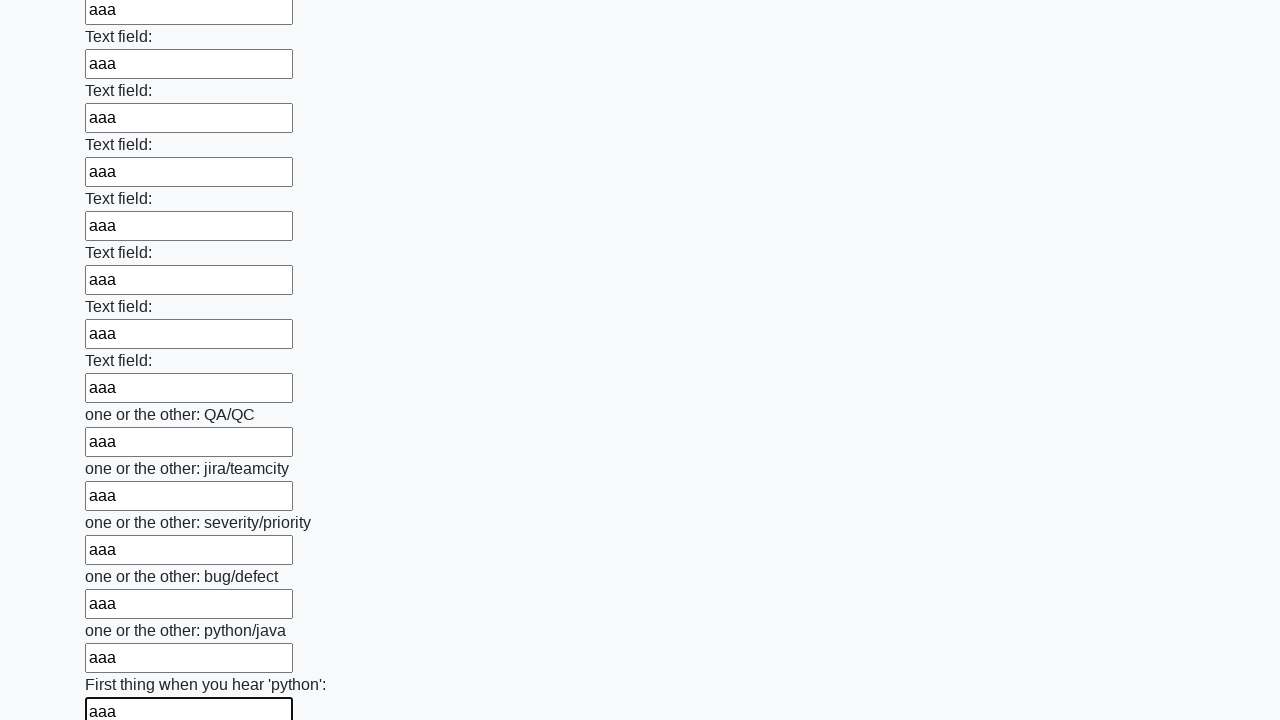

Filled an input field with 'aaa' on input >> nth=93
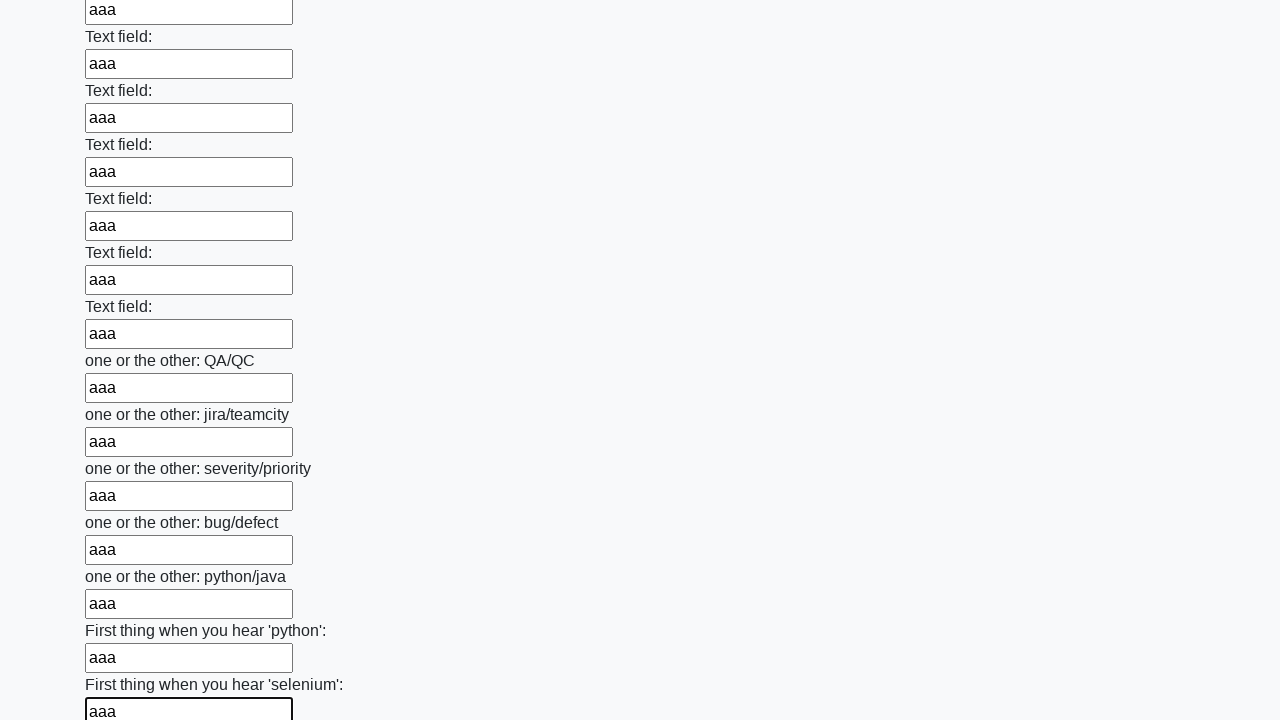

Filled an input field with 'aaa' on input >> nth=94
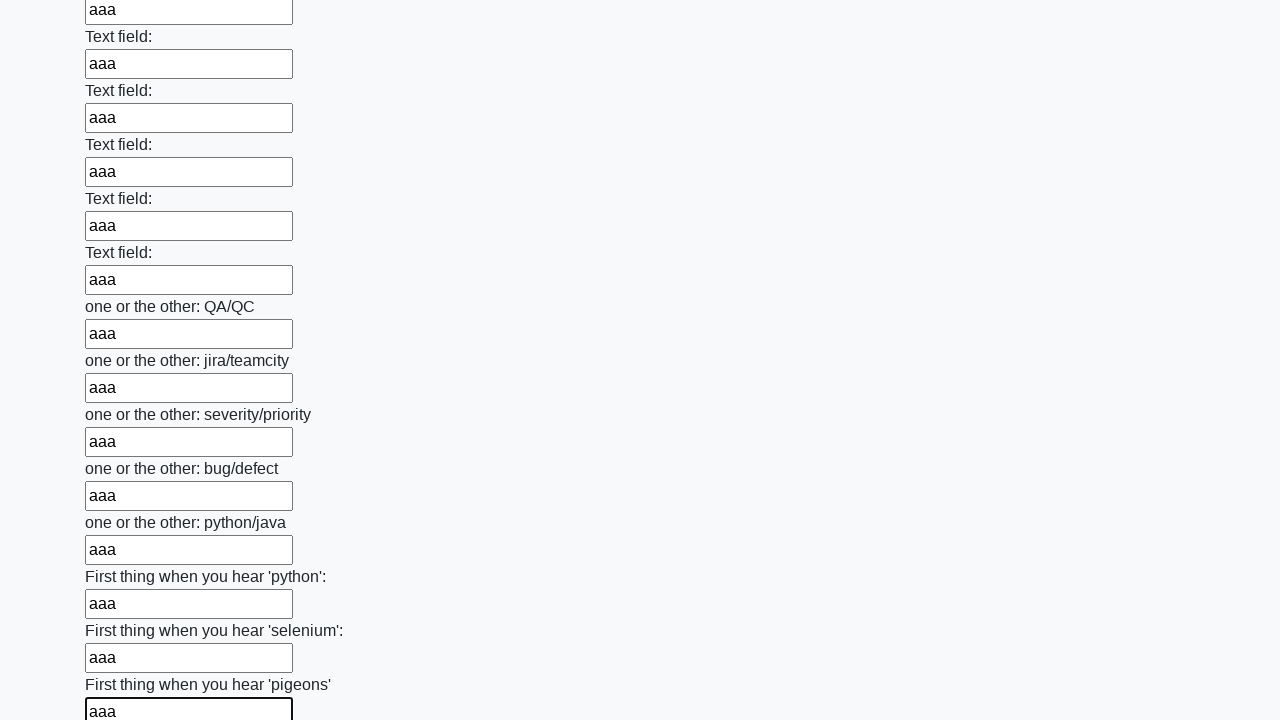

Filled an input field with 'aaa' on input >> nth=95
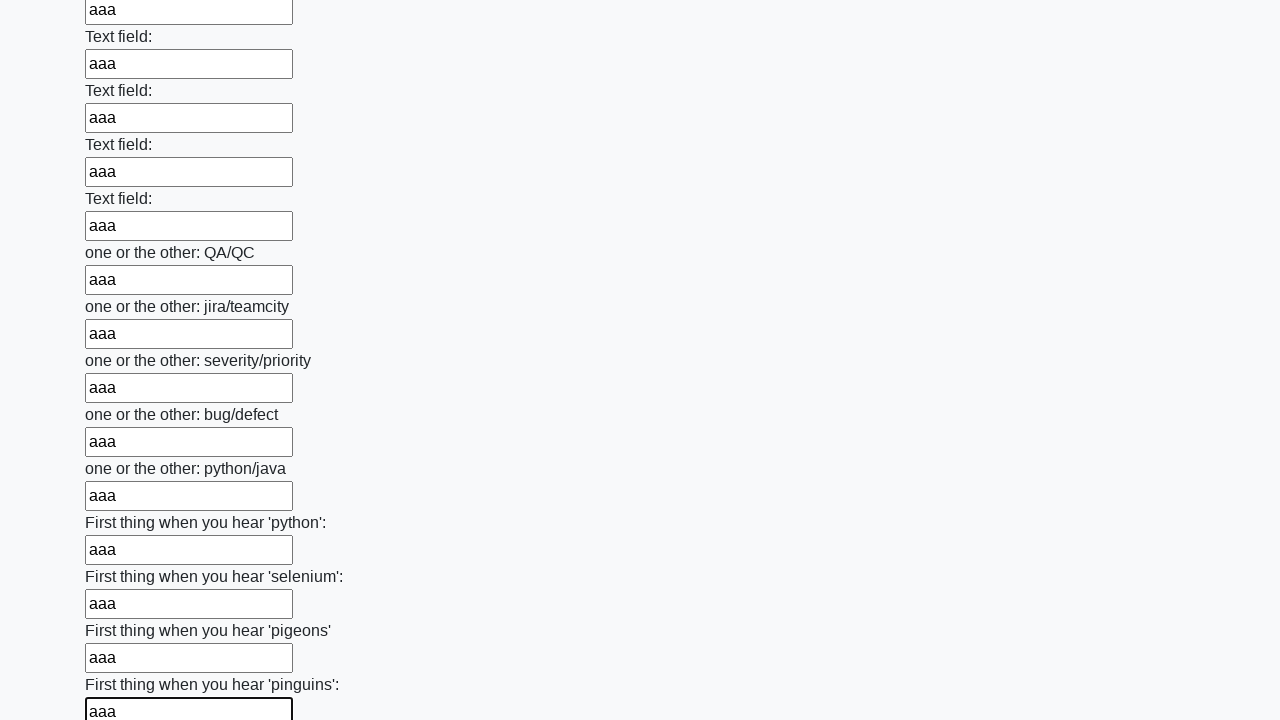

Filled an input field with 'aaa' on input >> nth=96
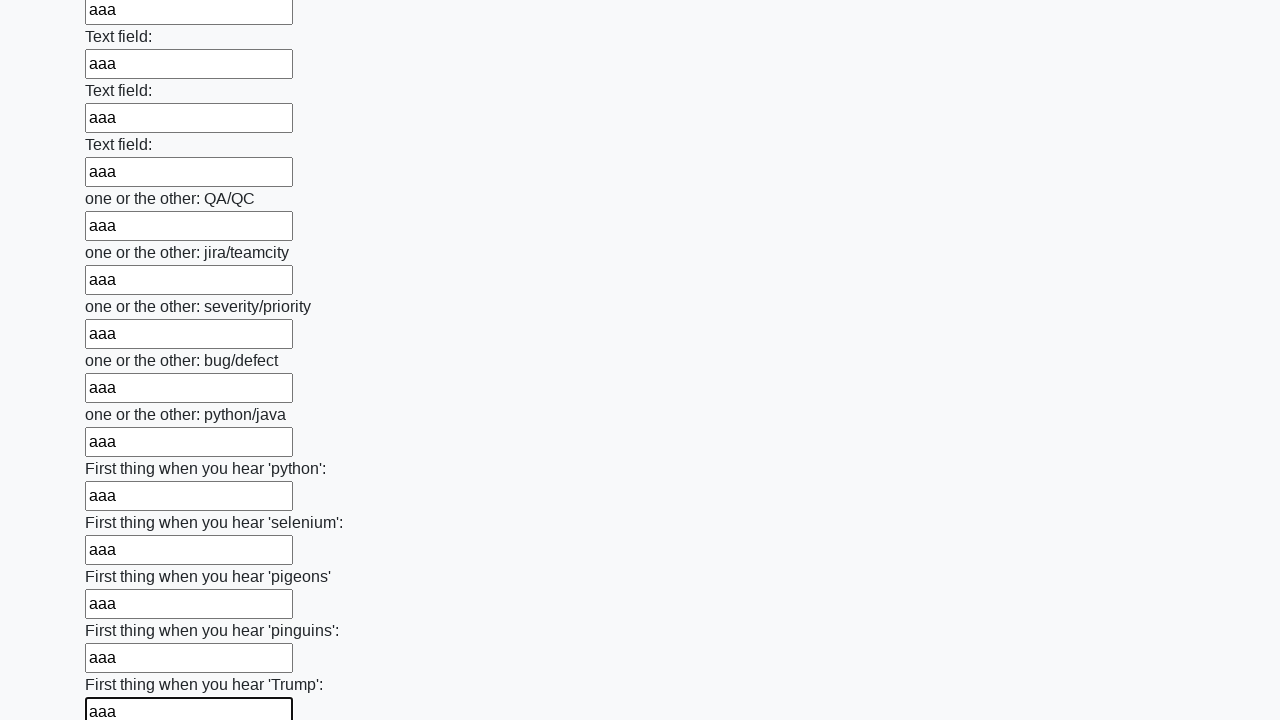

Filled an input field with 'aaa' on input >> nth=97
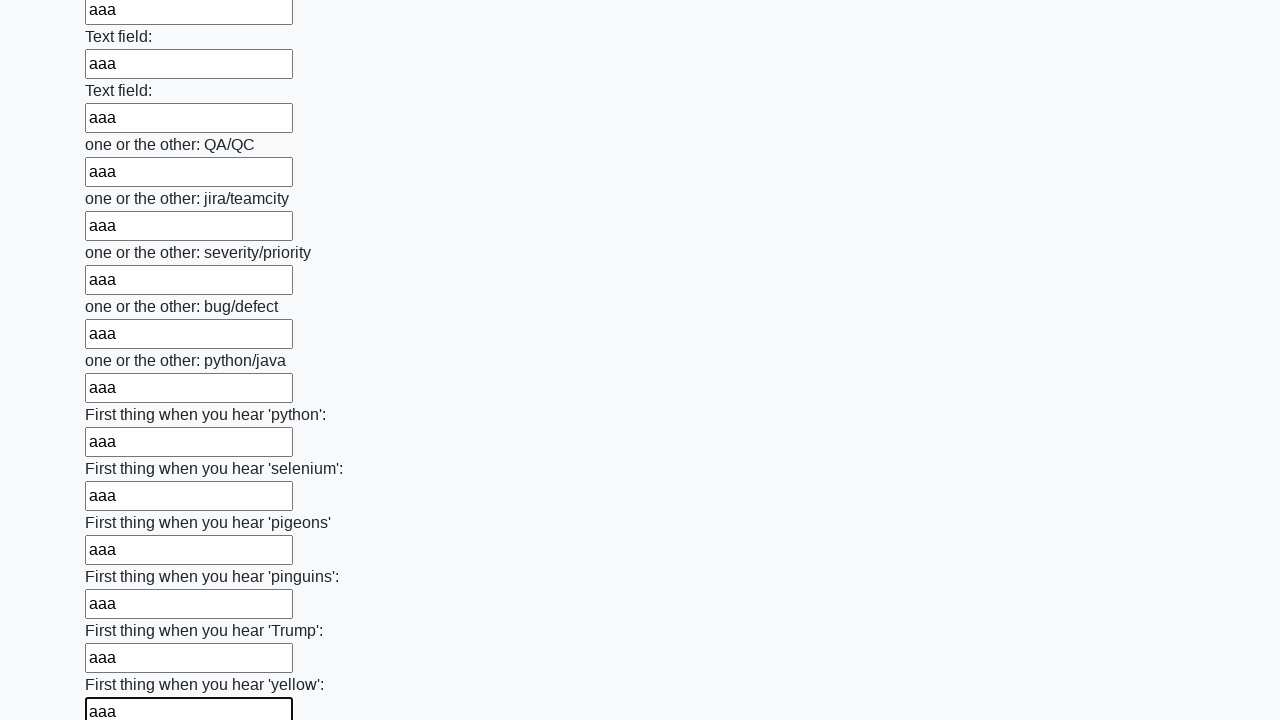

Filled an input field with 'aaa' on input >> nth=98
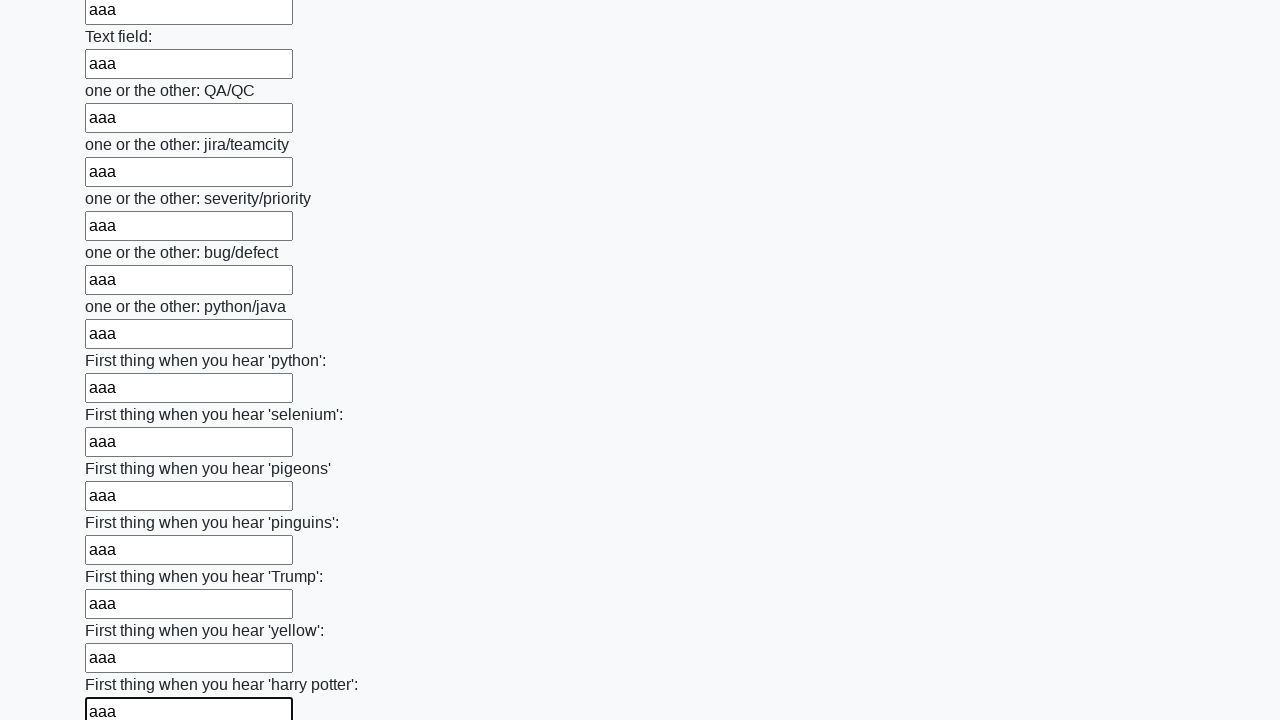

Filled an input field with 'aaa' on input >> nth=99
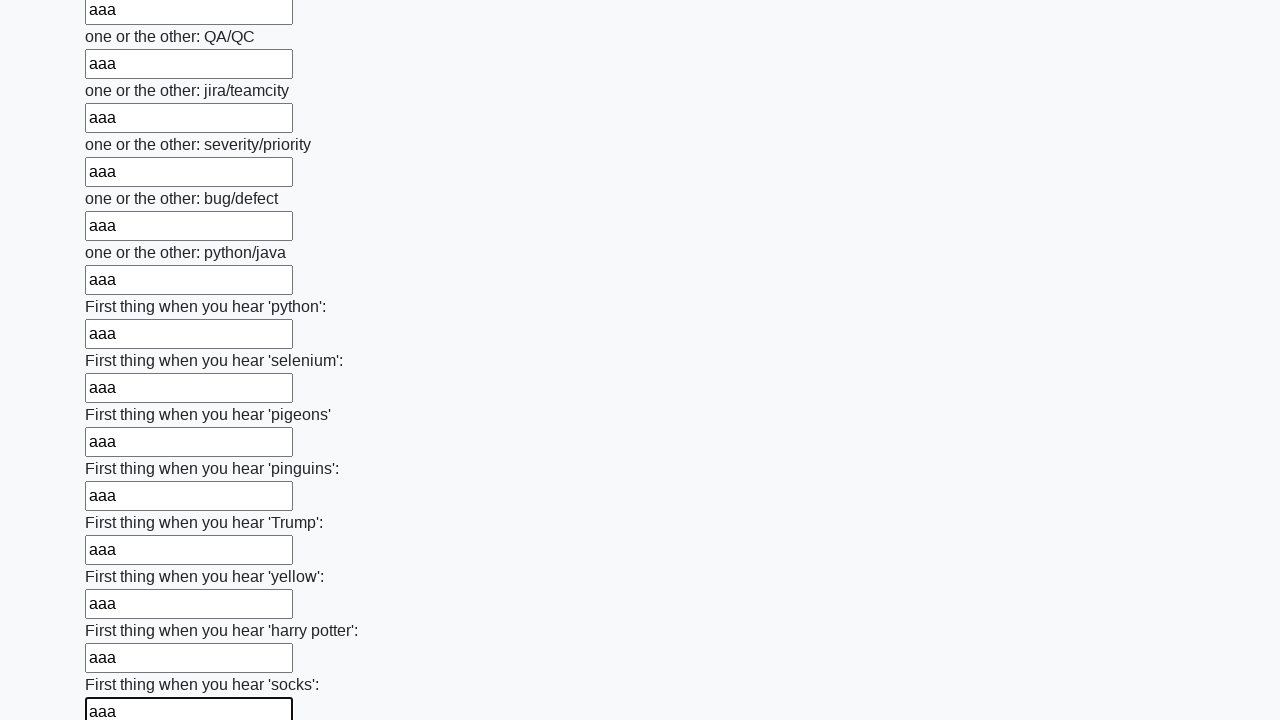

Clicked the submit button to submit the form at (123, 611) on button.btn
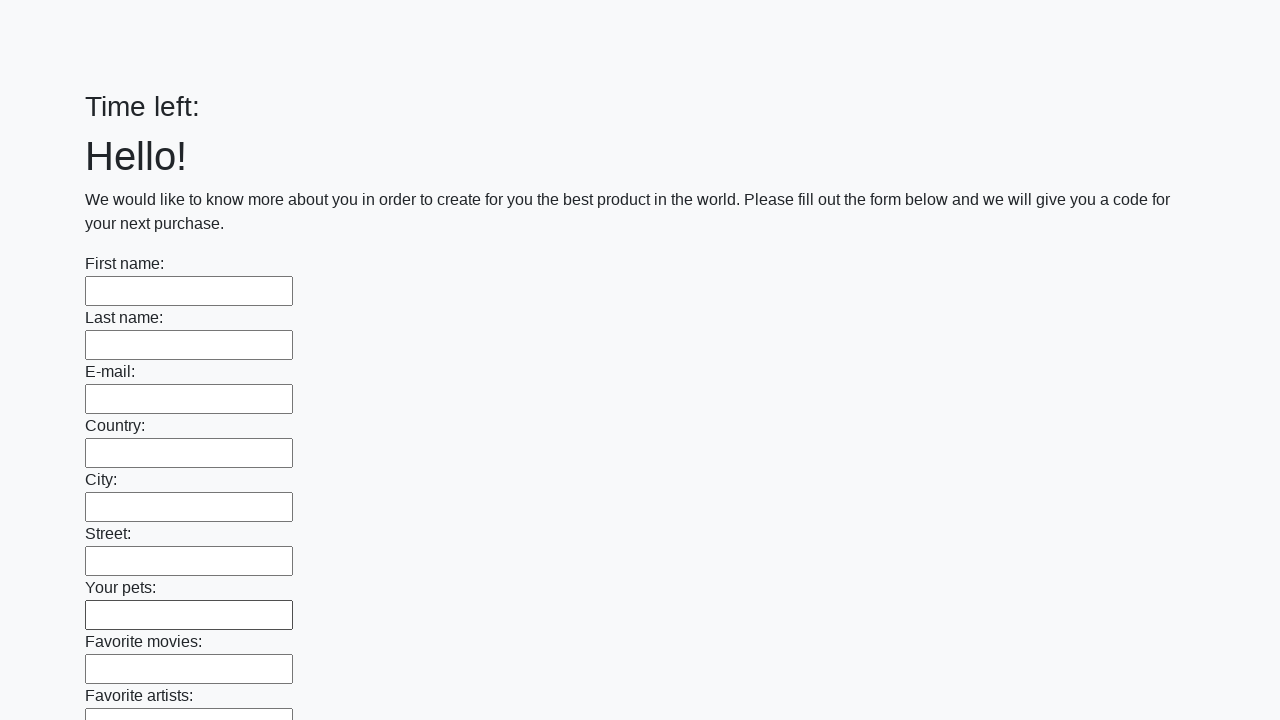

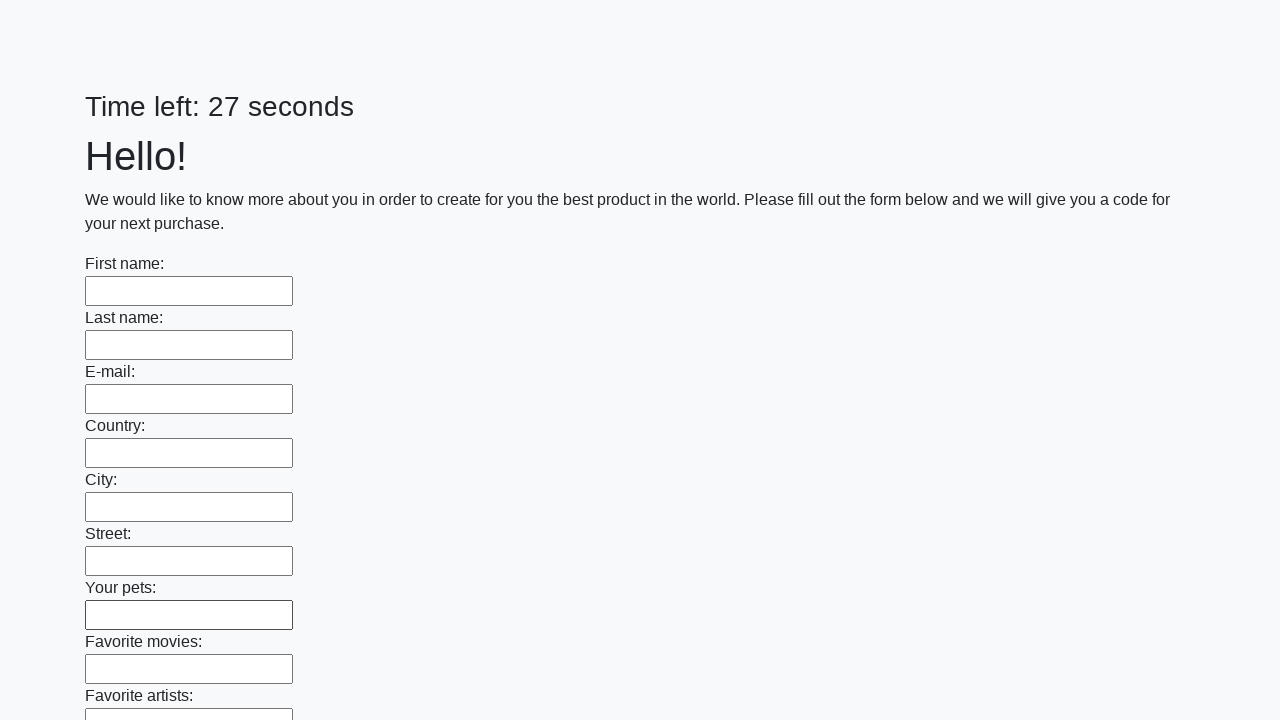